Fills all text input fields on a form page with test data and submits the form, then handles an alert popup

Starting URL: http://suninjuly.github.io/huge_form.html

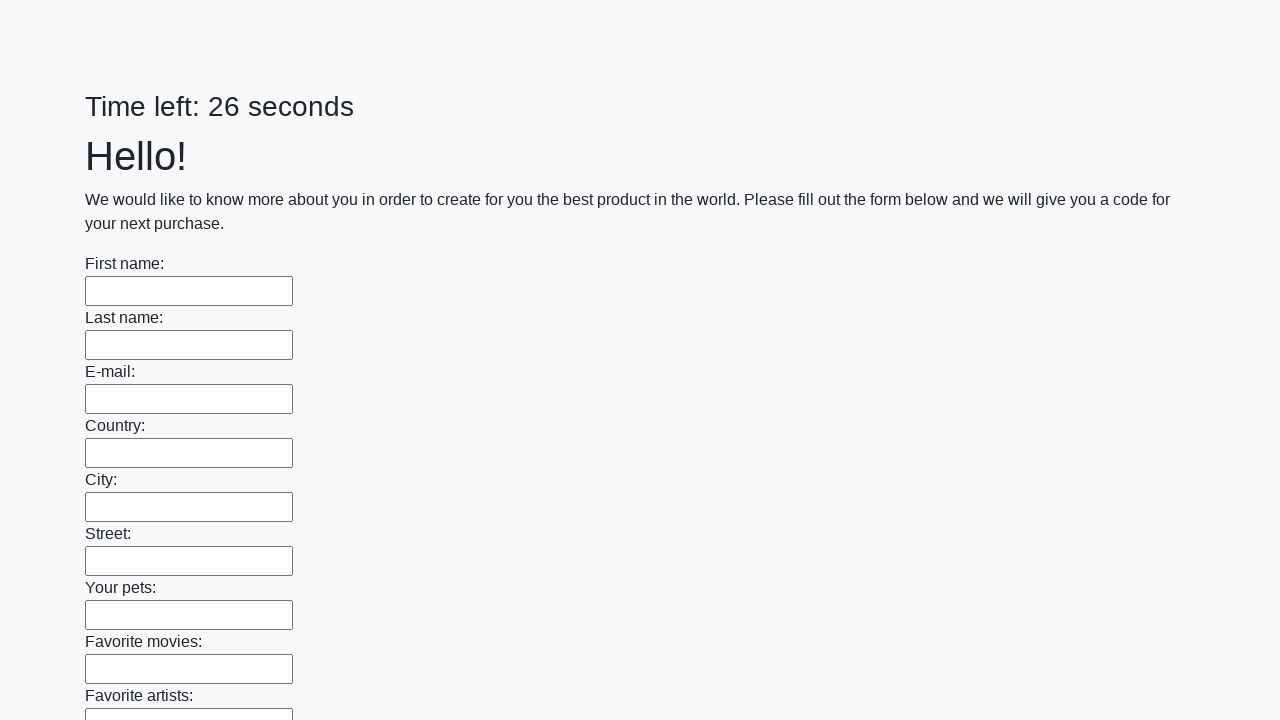

Located all text input fields on the form
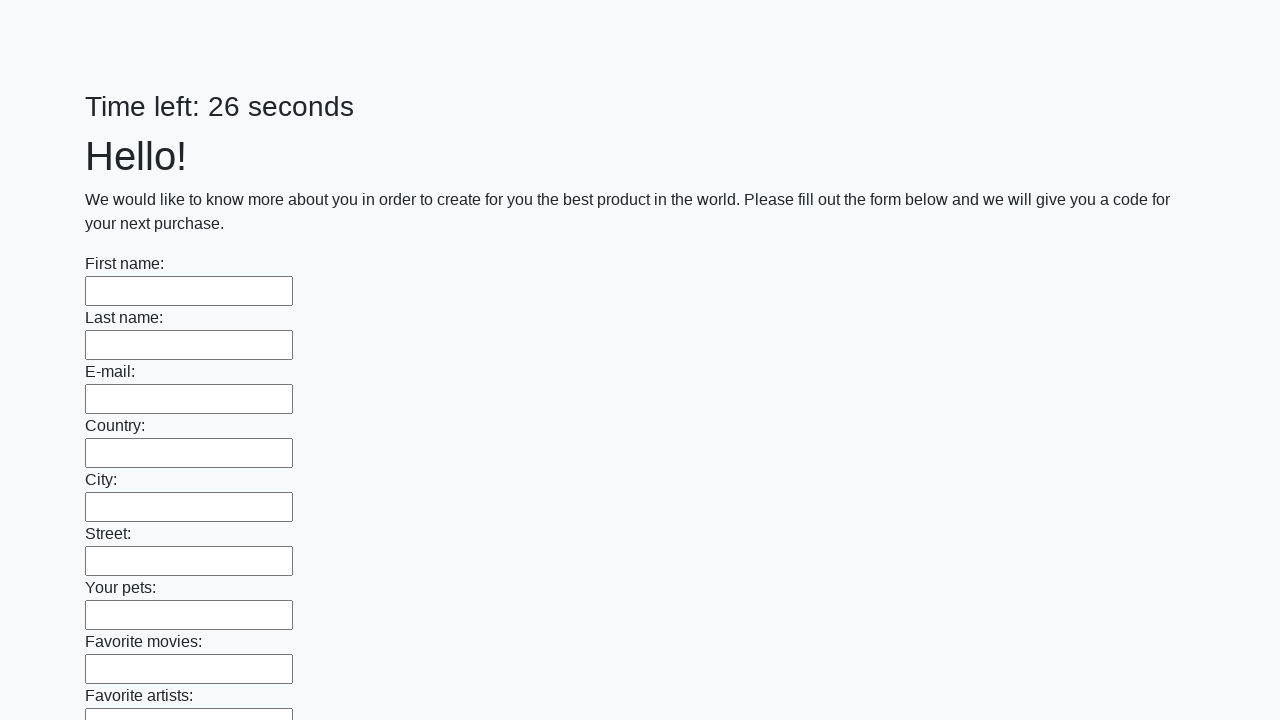

Filled text input field with 'test-value' on input[type='text'] >> nth=0
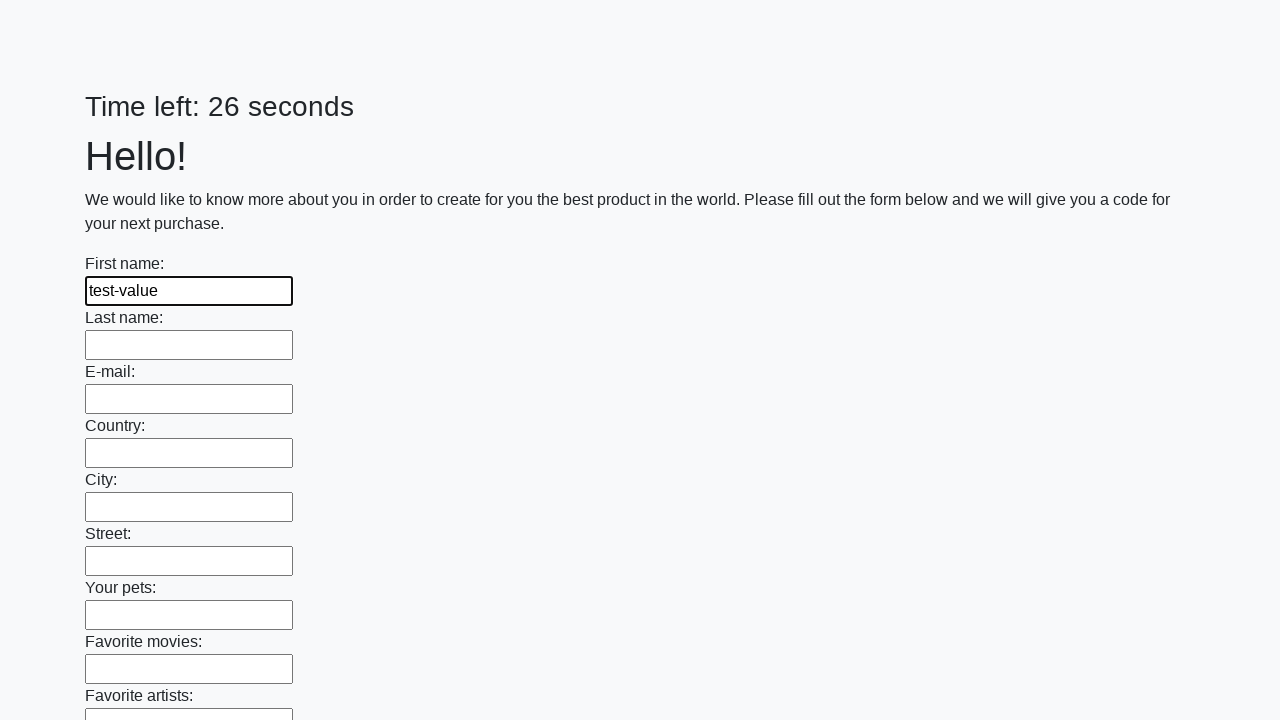

Filled text input field with 'test-value' on input[type='text'] >> nth=1
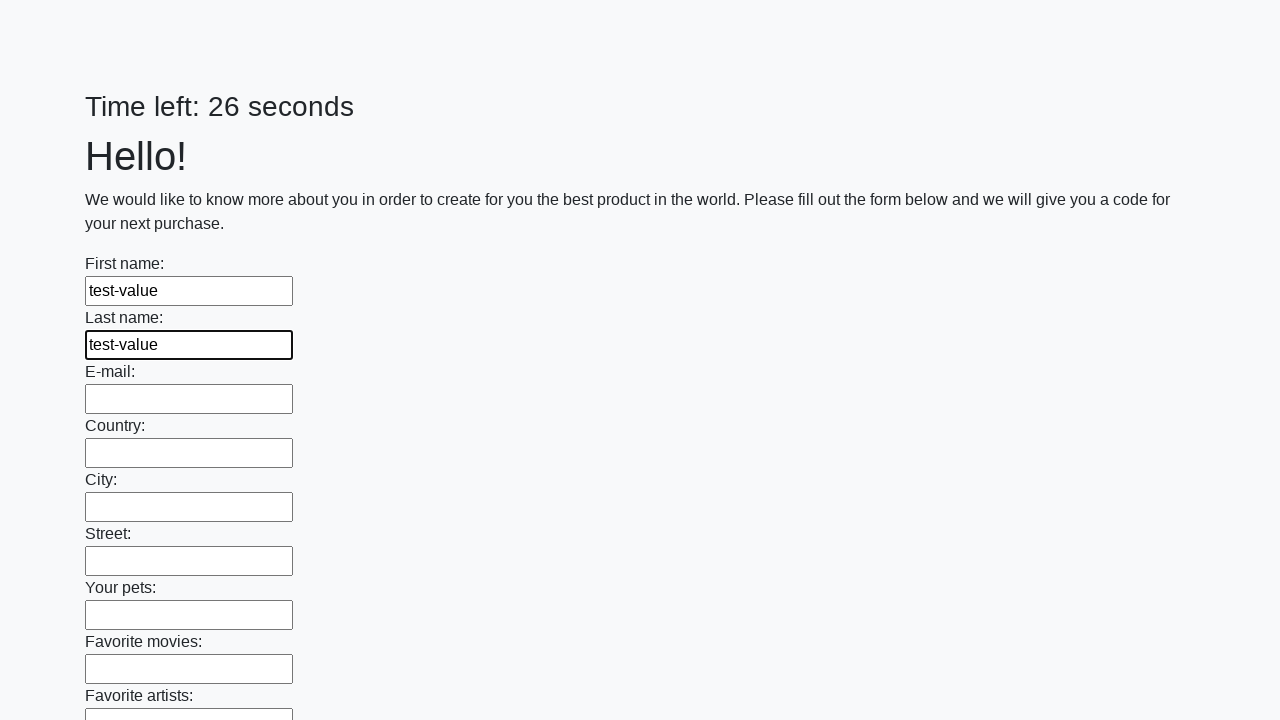

Filled text input field with 'test-value' on input[type='text'] >> nth=2
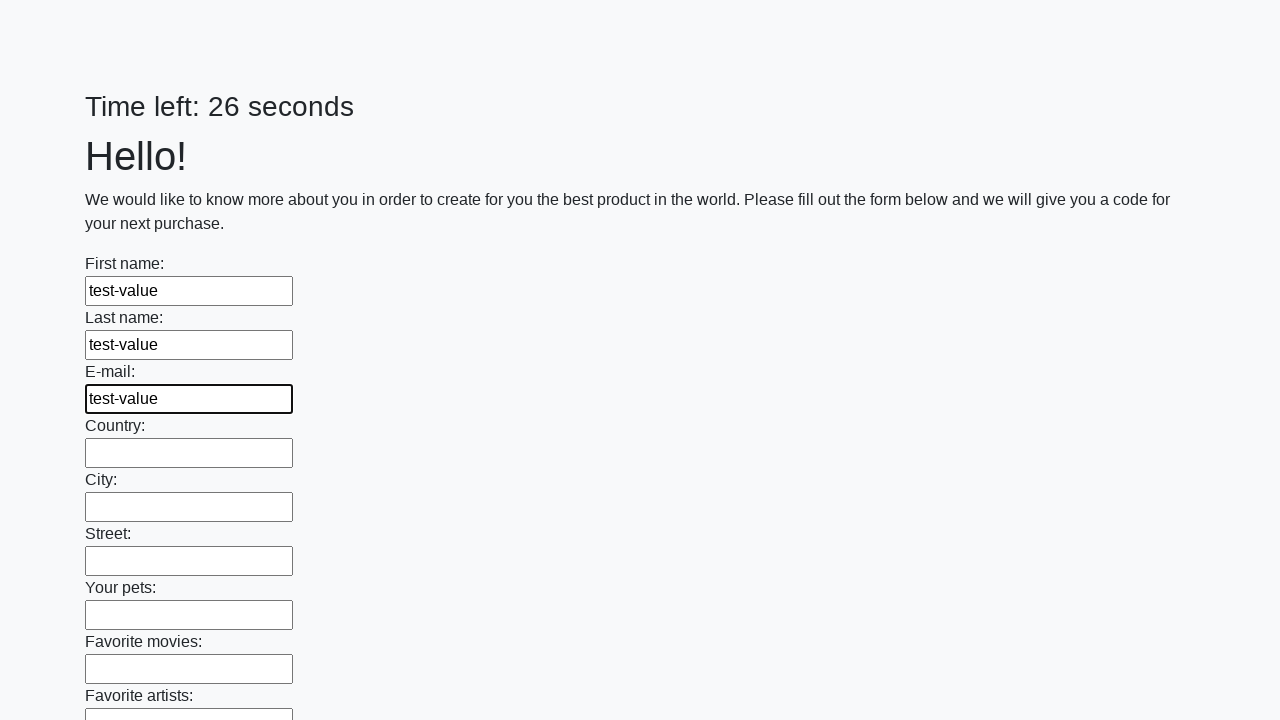

Filled text input field with 'test-value' on input[type='text'] >> nth=3
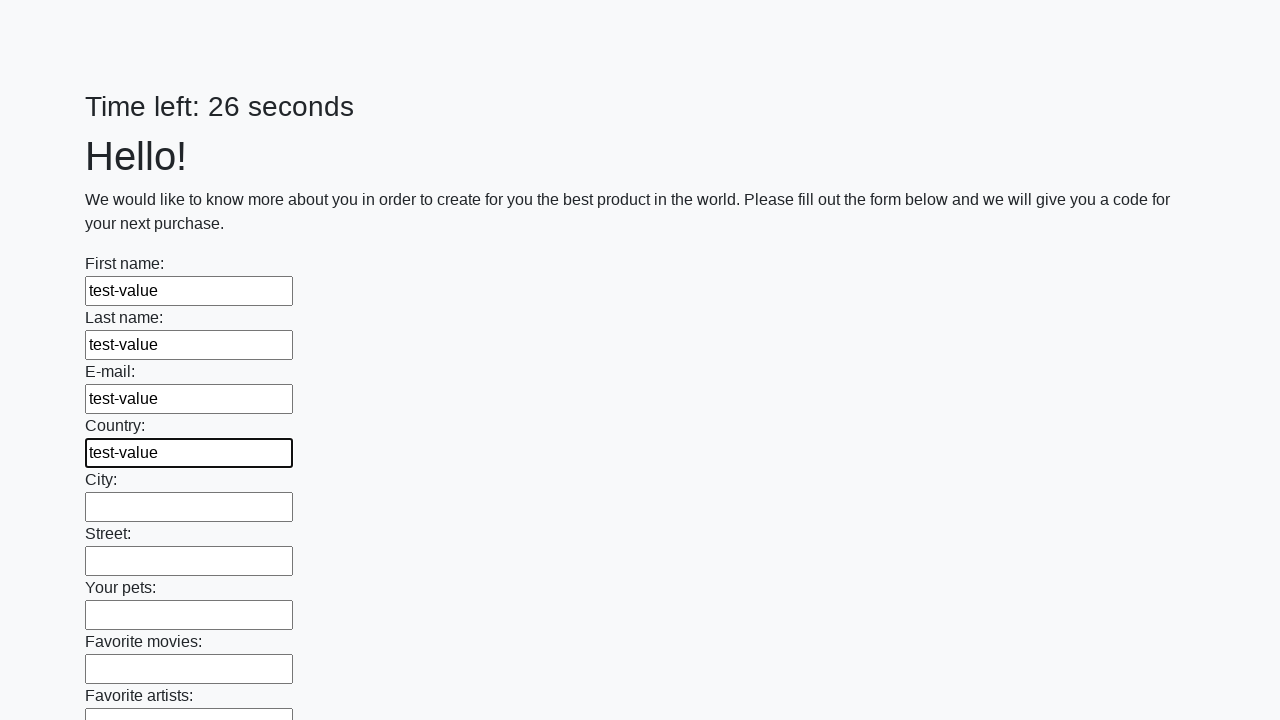

Filled text input field with 'test-value' on input[type='text'] >> nth=4
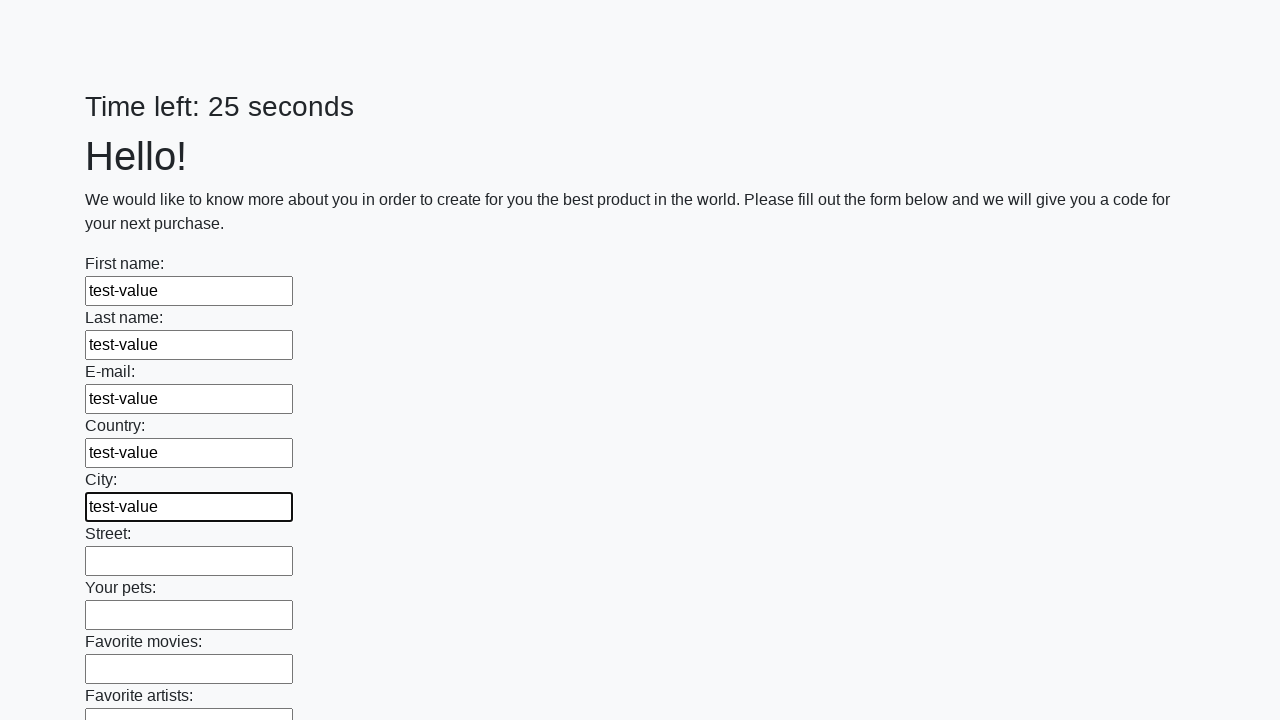

Filled text input field with 'test-value' on input[type='text'] >> nth=5
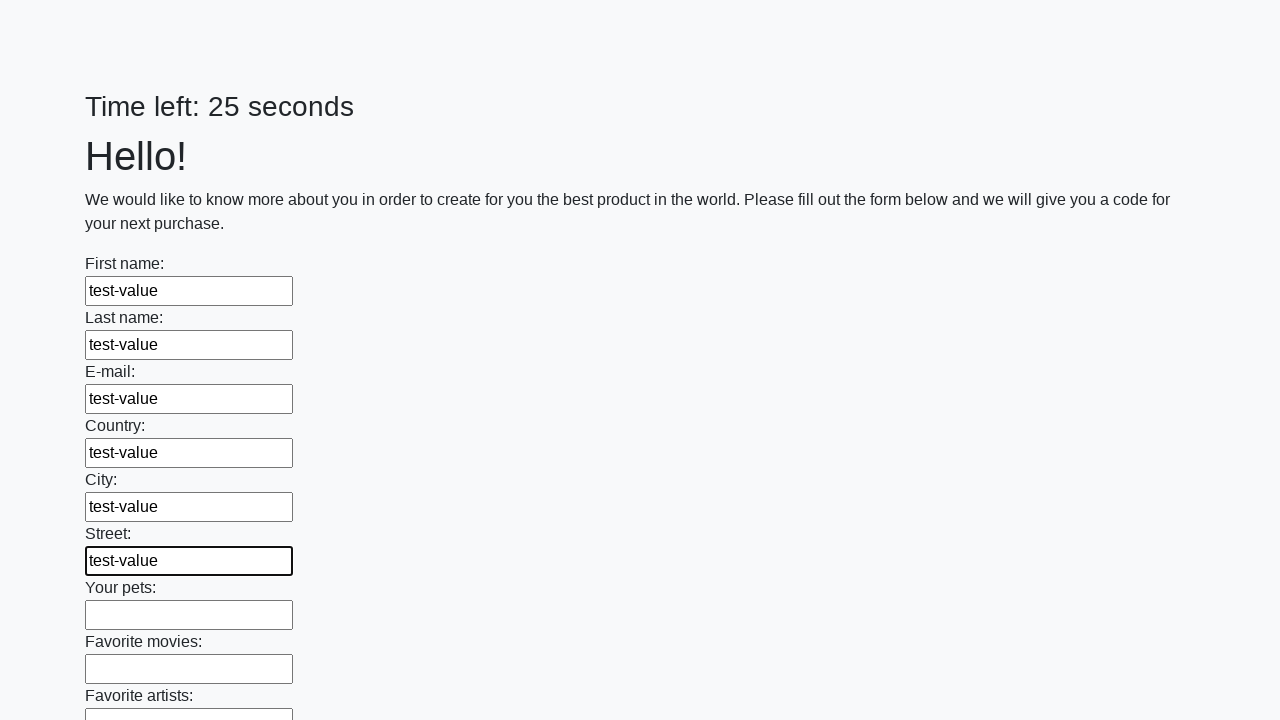

Filled text input field with 'test-value' on input[type='text'] >> nth=6
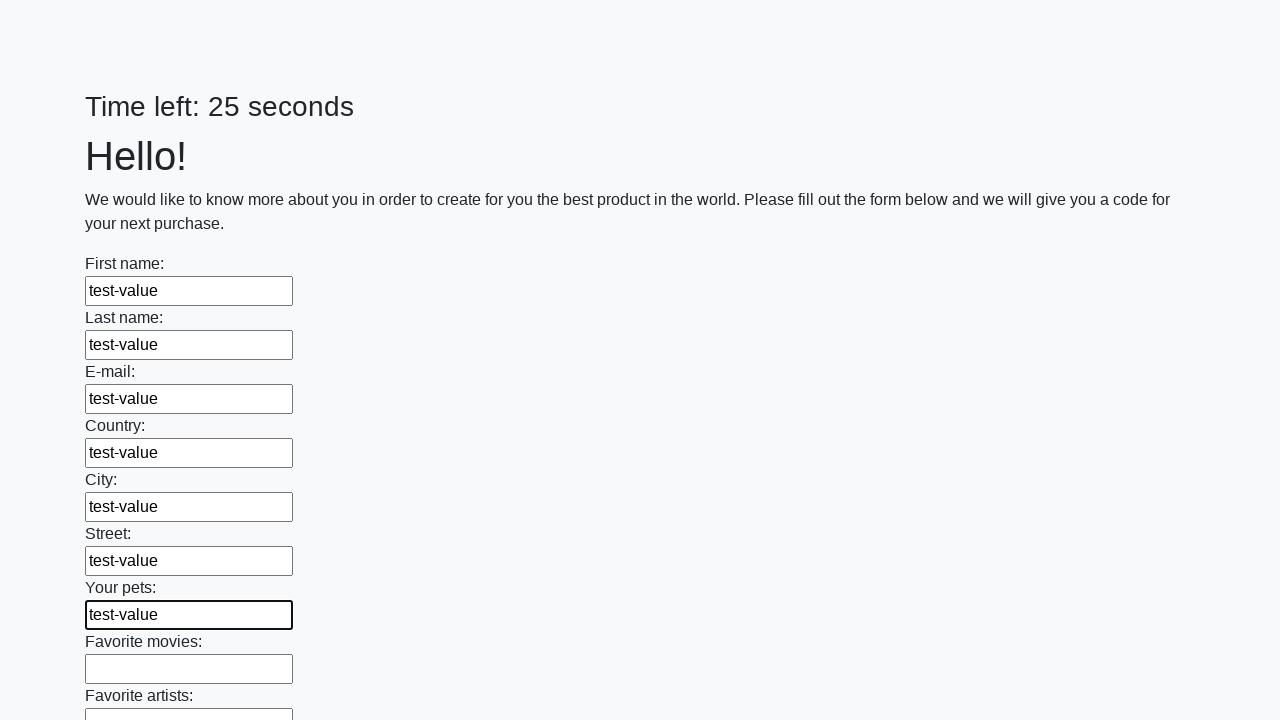

Filled text input field with 'test-value' on input[type='text'] >> nth=7
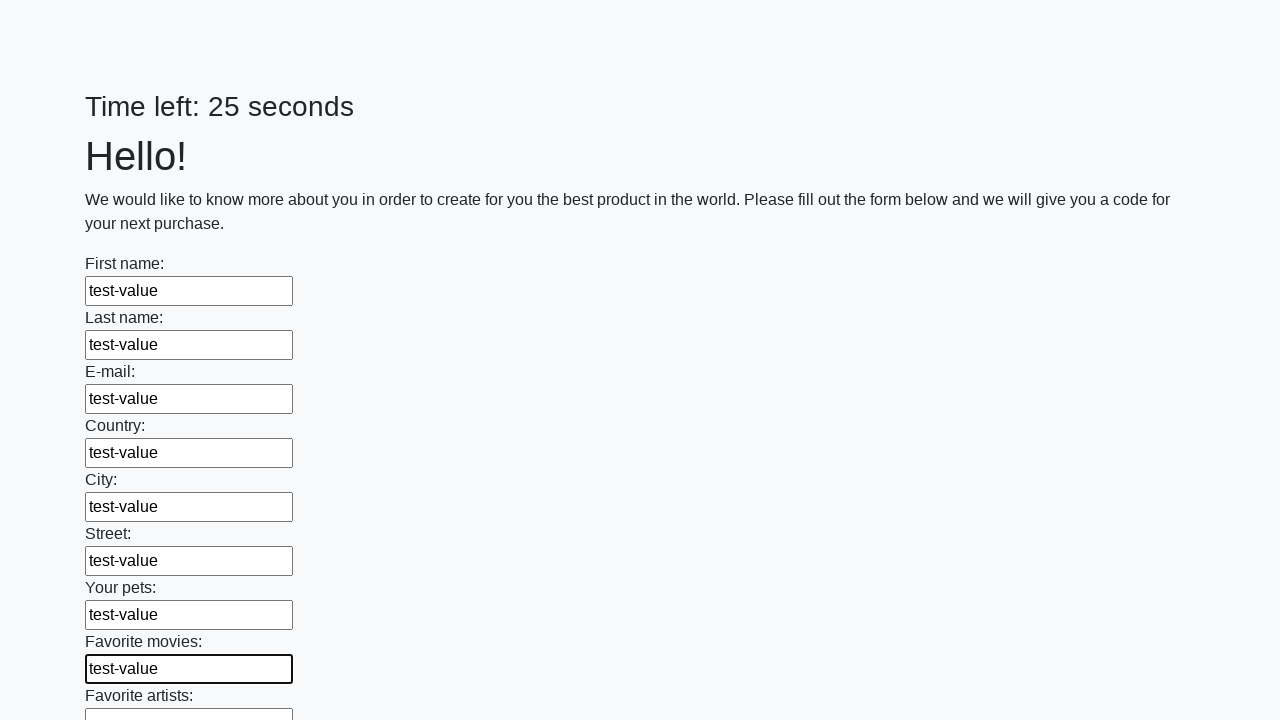

Filled text input field with 'test-value' on input[type='text'] >> nth=8
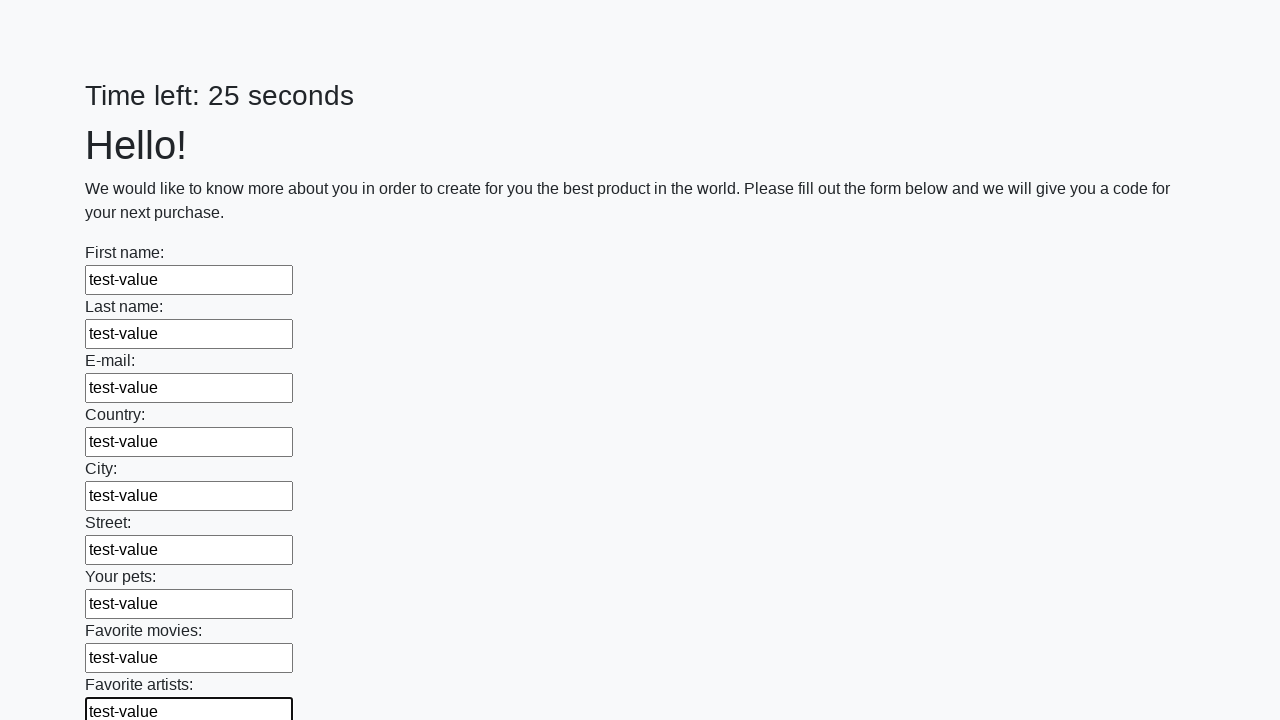

Filled text input field with 'test-value' on input[type='text'] >> nth=9
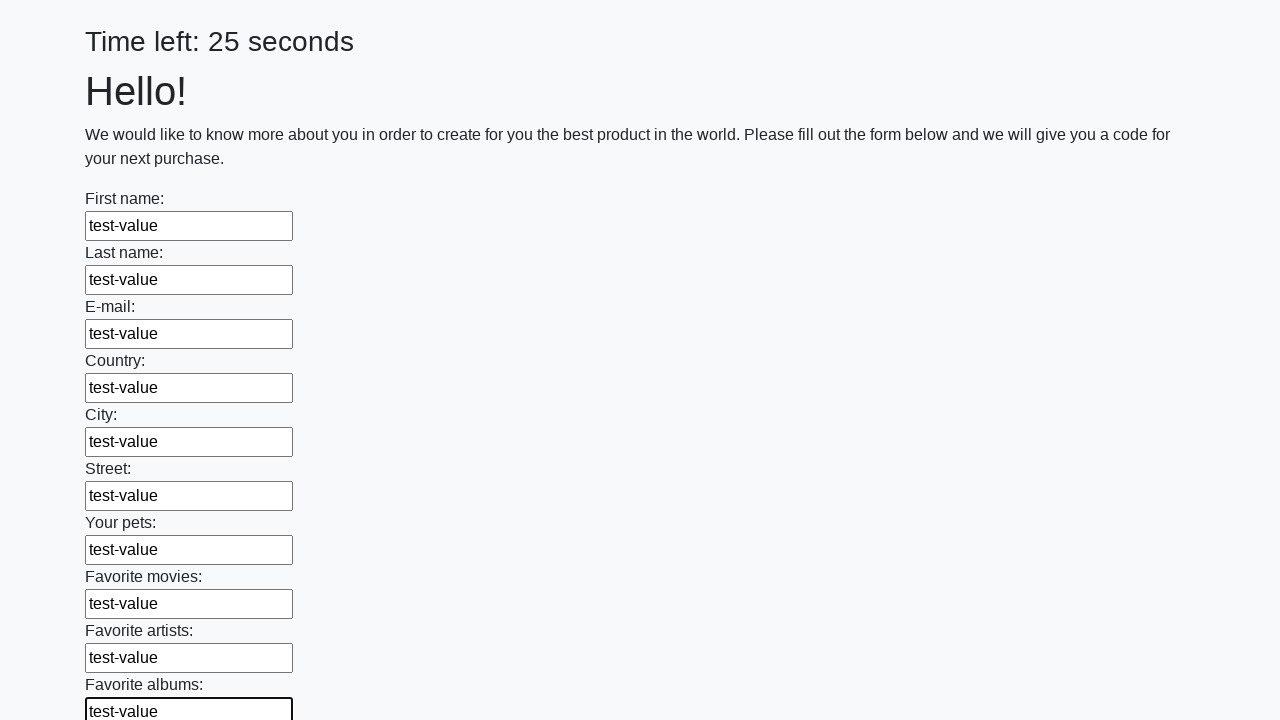

Filled text input field with 'test-value' on input[type='text'] >> nth=10
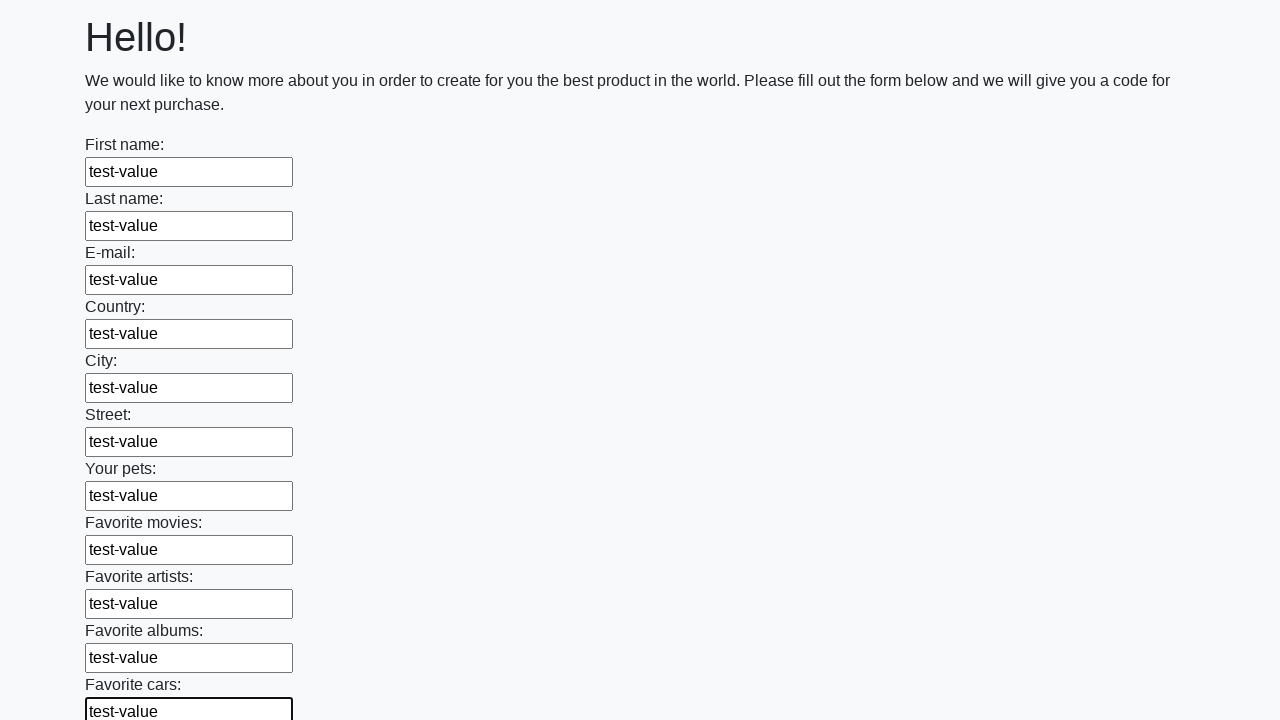

Filled text input field with 'test-value' on input[type='text'] >> nth=11
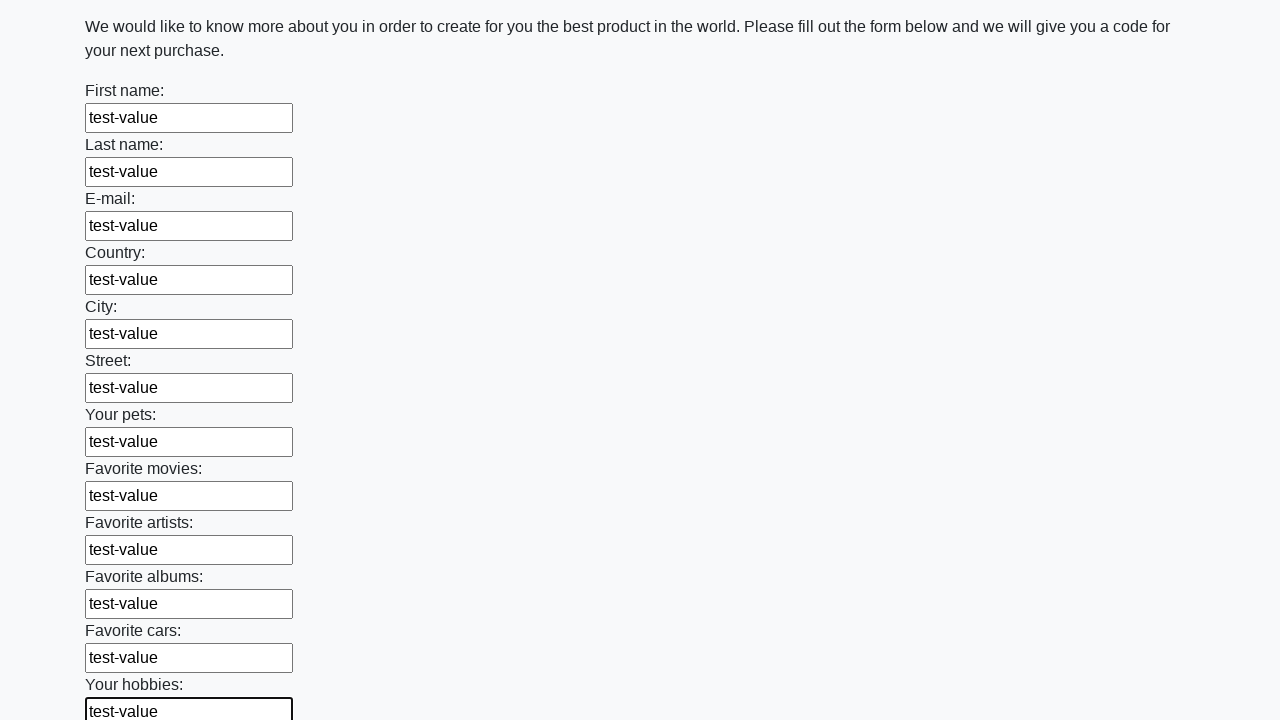

Filled text input field with 'test-value' on input[type='text'] >> nth=12
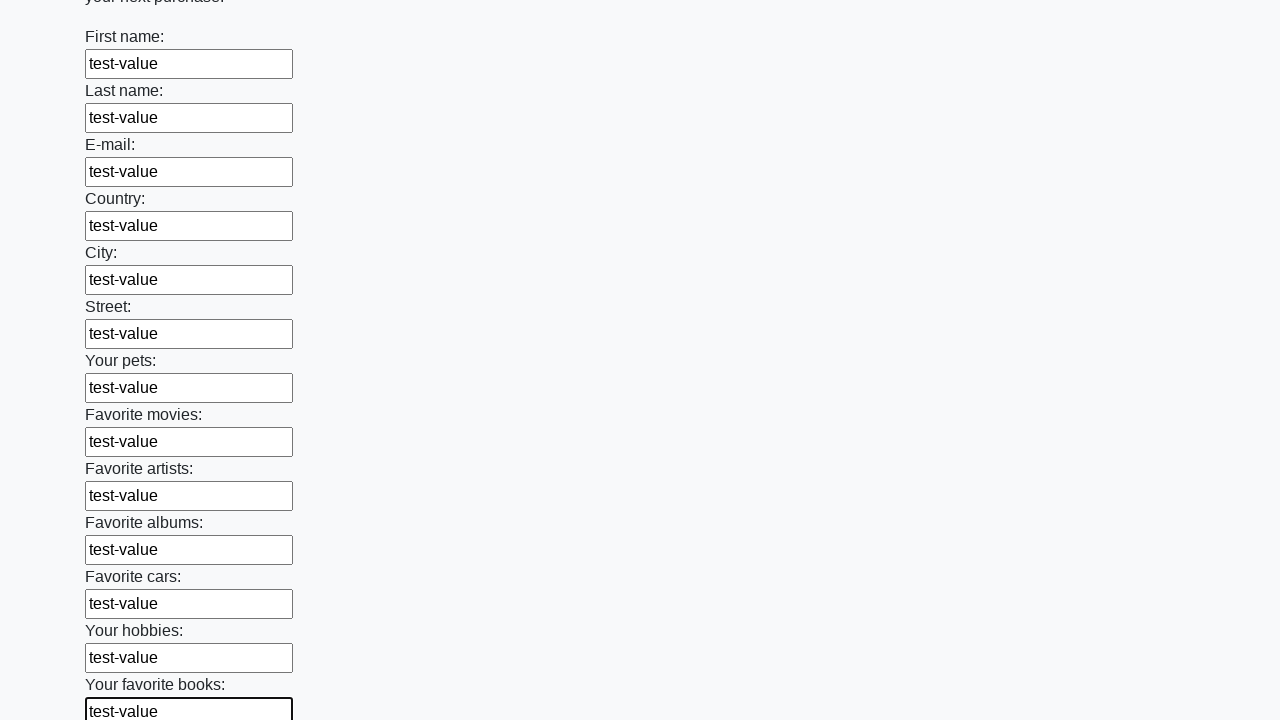

Filled text input field with 'test-value' on input[type='text'] >> nth=13
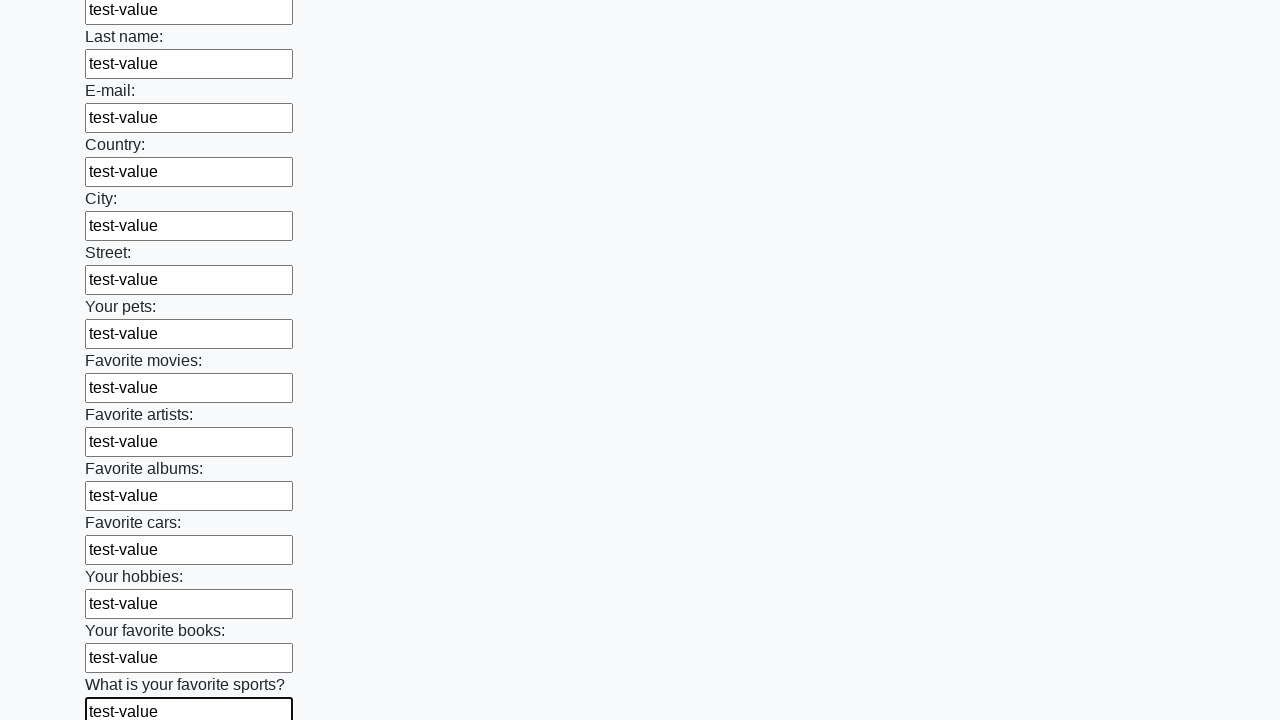

Filled text input field with 'test-value' on input[type='text'] >> nth=14
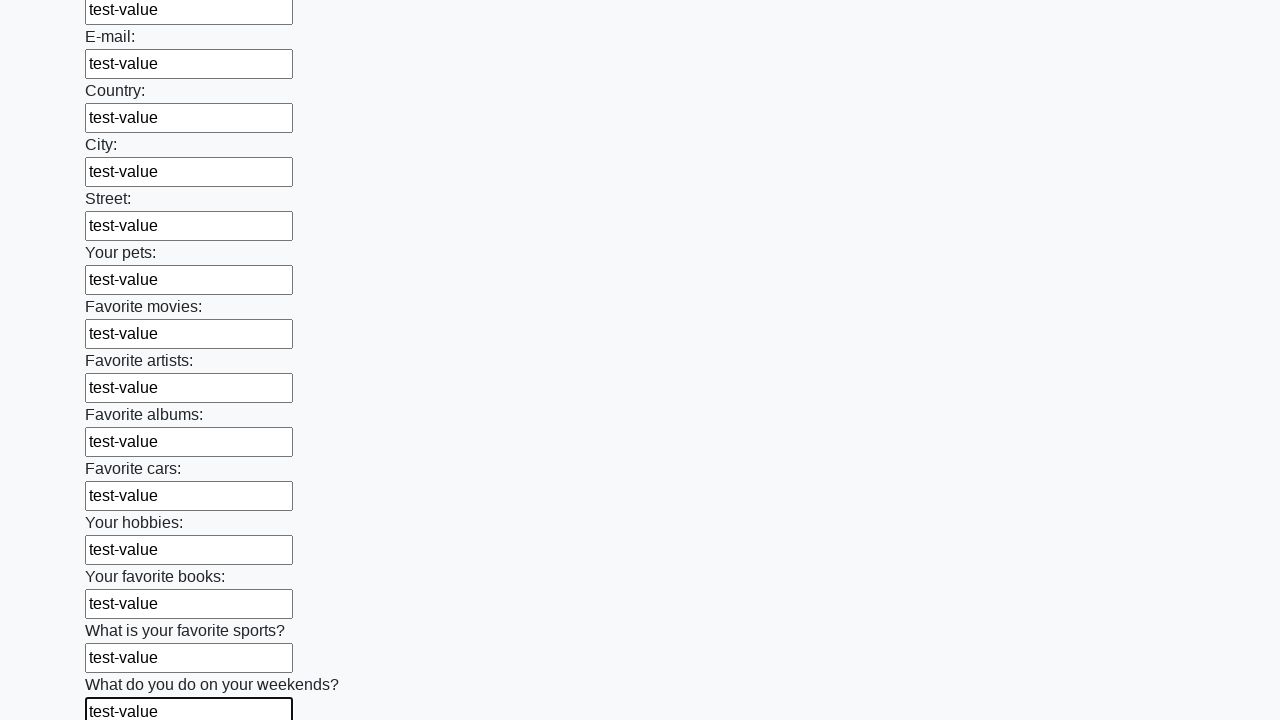

Filled text input field with 'test-value' on input[type='text'] >> nth=15
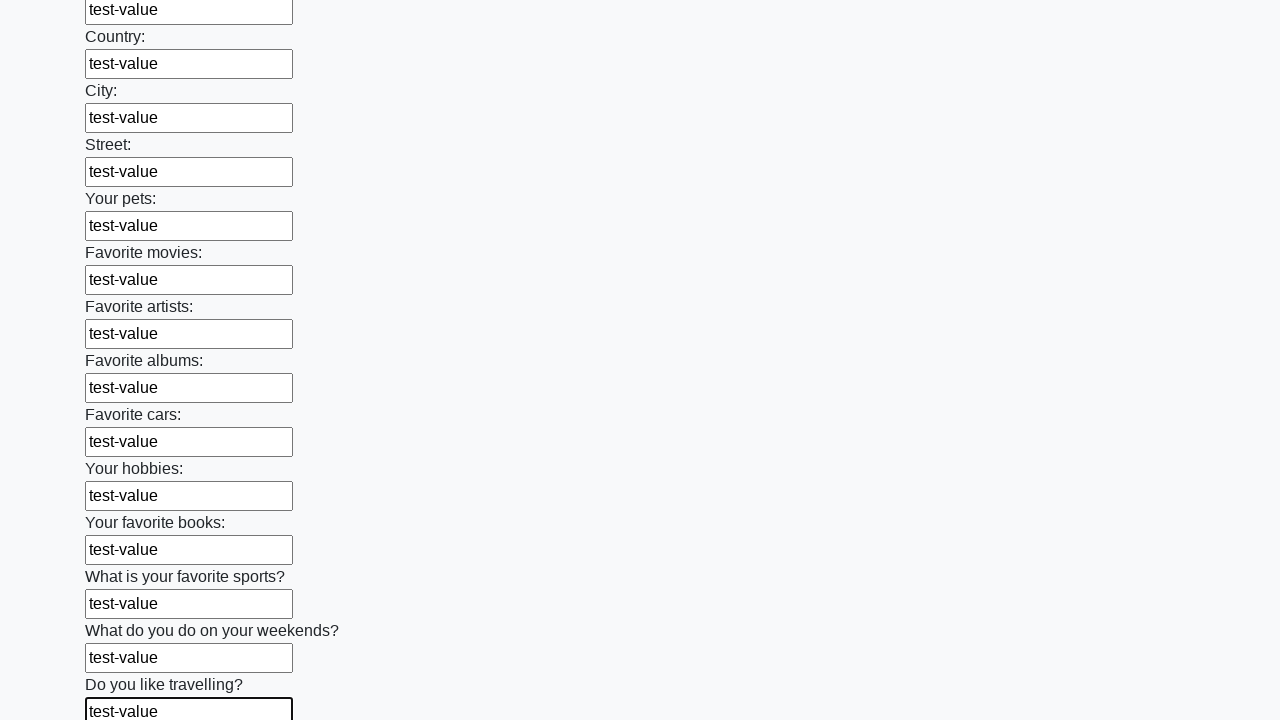

Filled text input field with 'test-value' on input[type='text'] >> nth=16
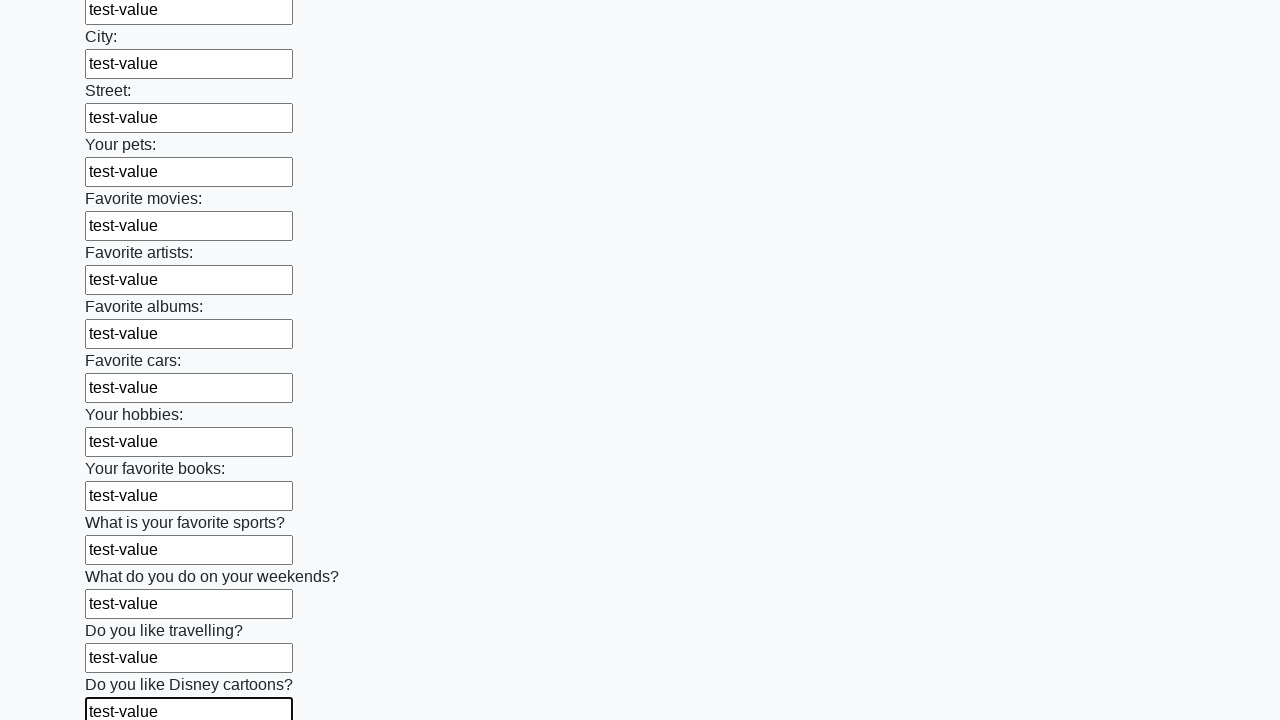

Filled text input field with 'test-value' on input[type='text'] >> nth=17
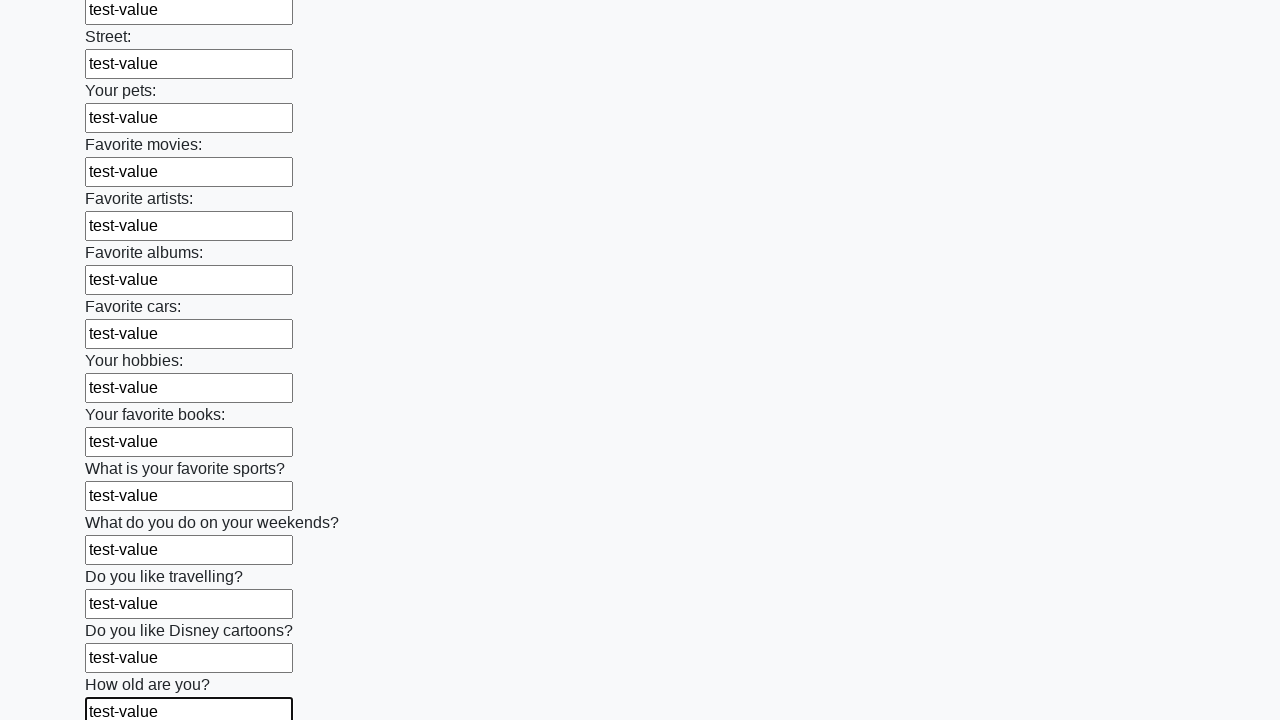

Filled text input field with 'test-value' on input[type='text'] >> nth=18
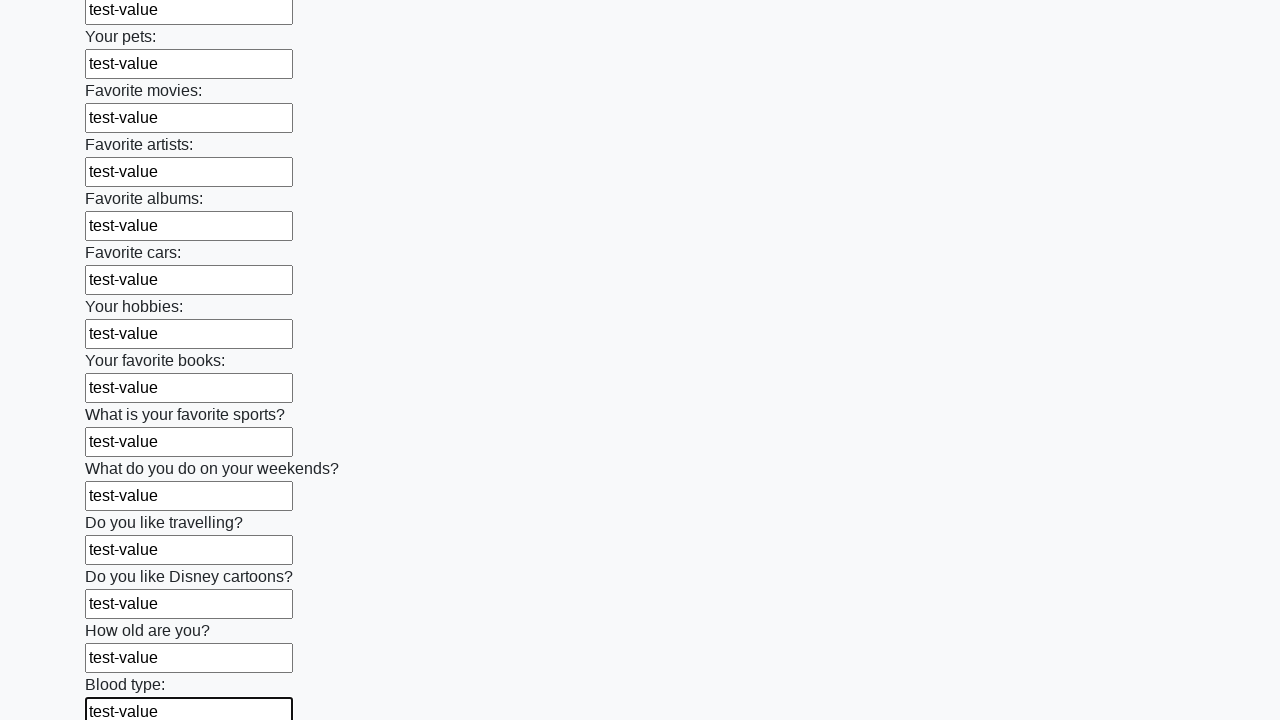

Filled text input field with 'test-value' on input[type='text'] >> nth=19
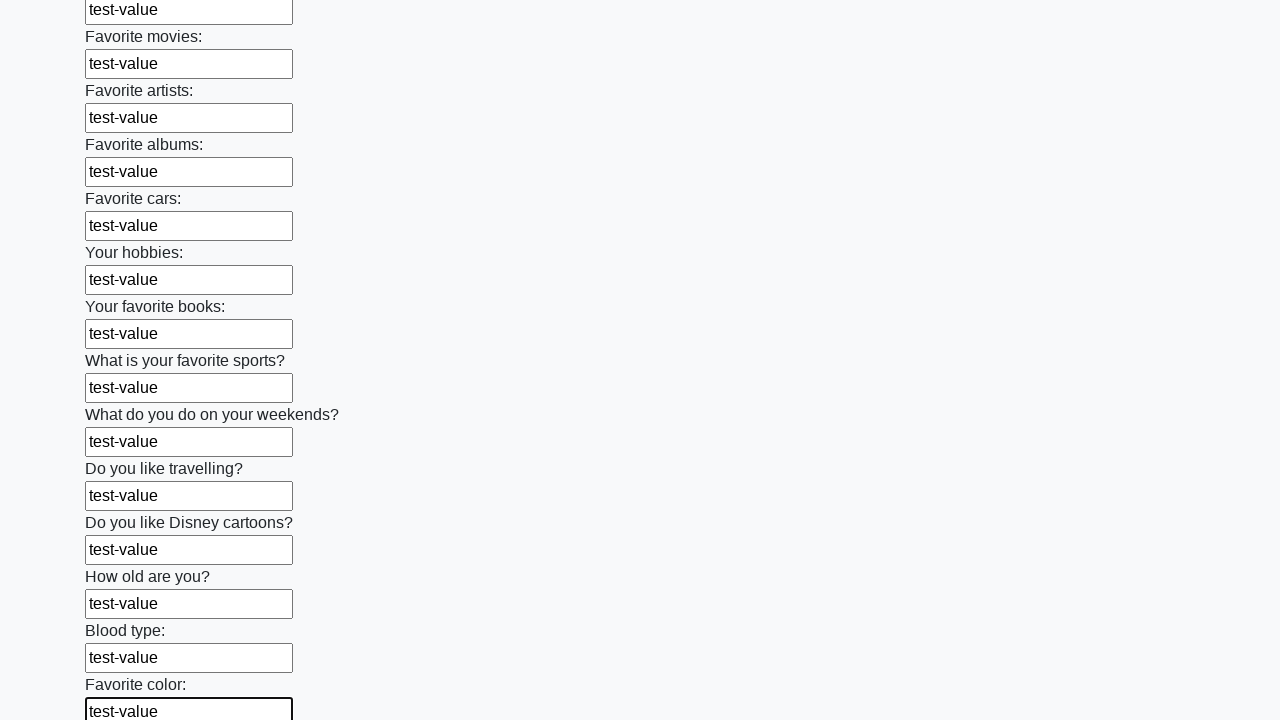

Filled text input field with 'test-value' on input[type='text'] >> nth=20
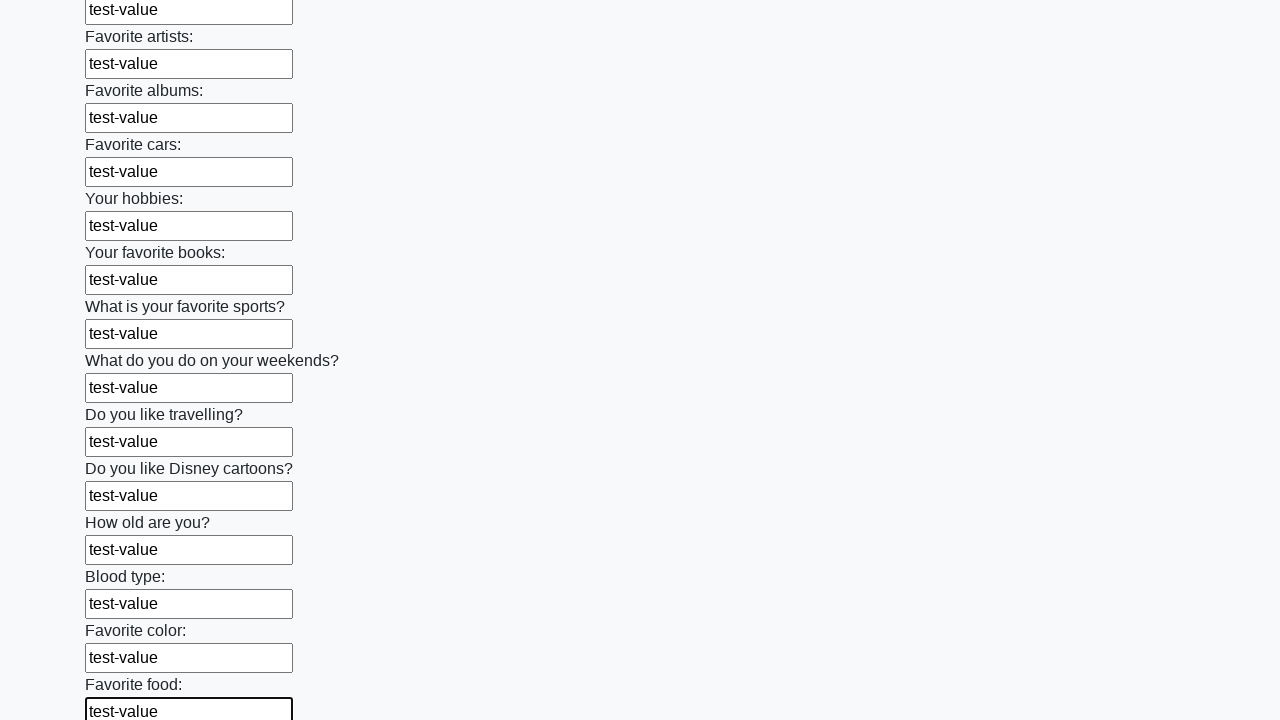

Filled text input field with 'test-value' on input[type='text'] >> nth=21
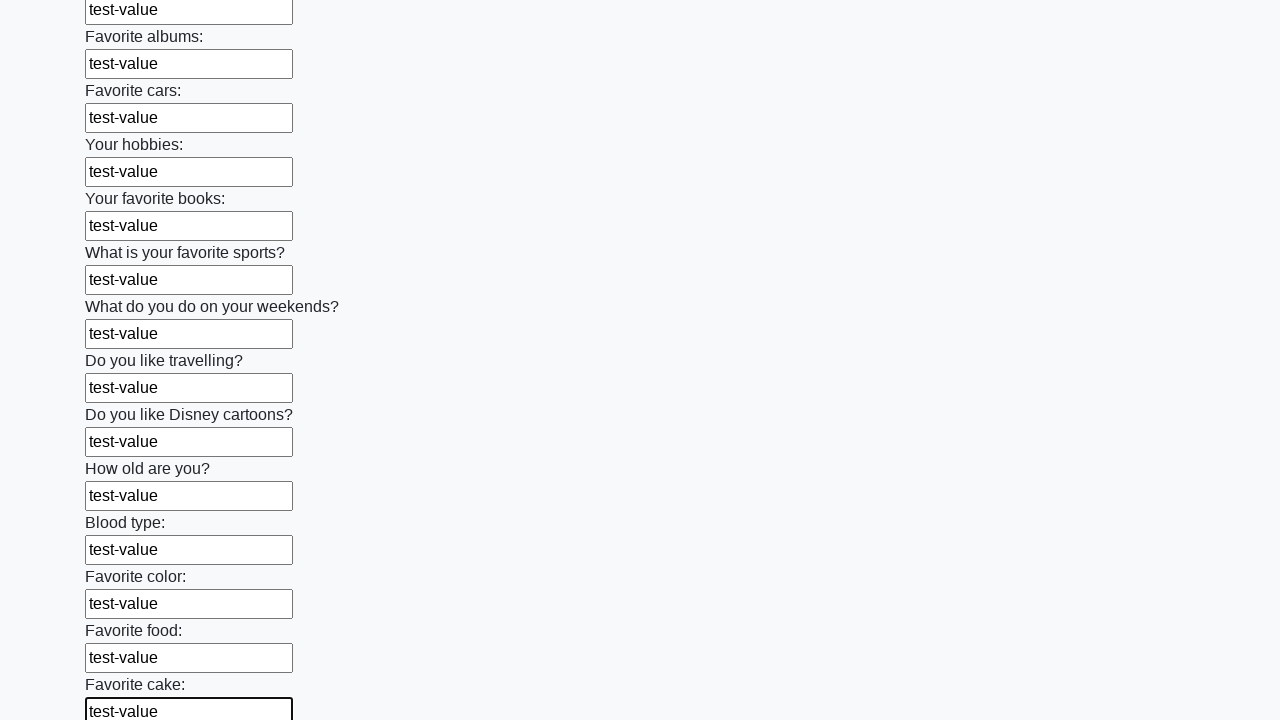

Filled text input field with 'test-value' on input[type='text'] >> nth=22
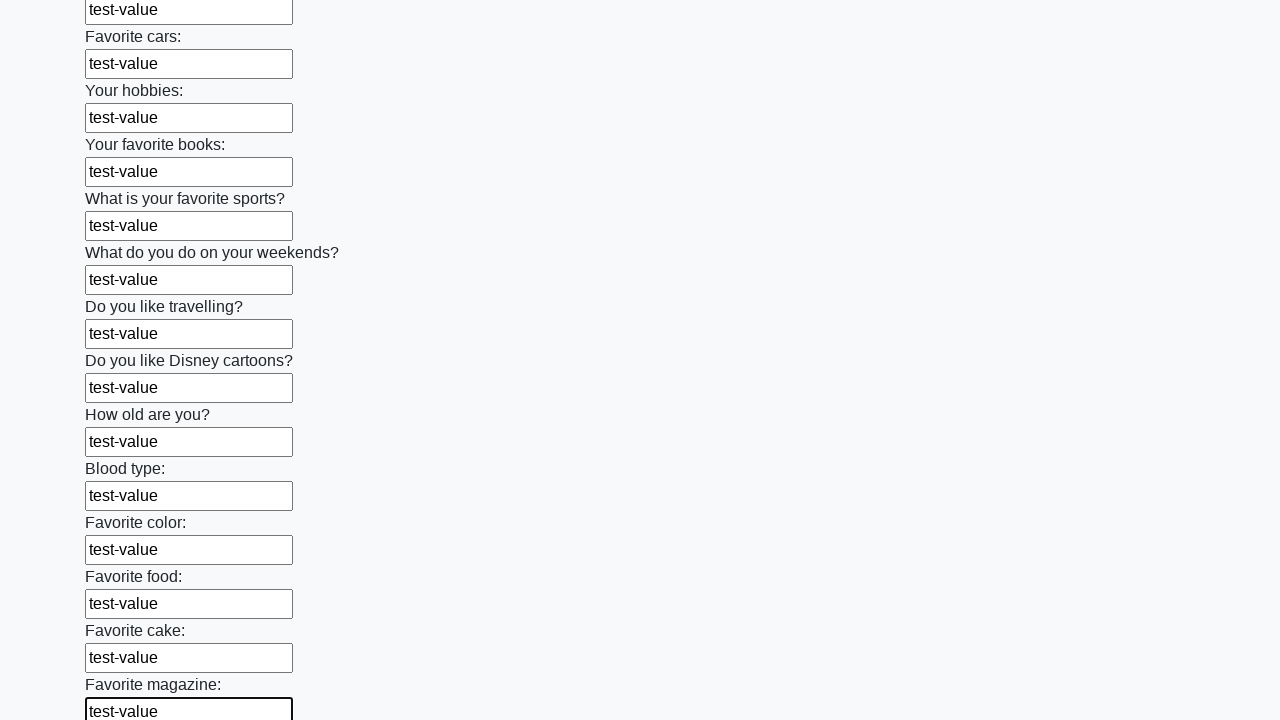

Filled text input field with 'test-value' on input[type='text'] >> nth=23
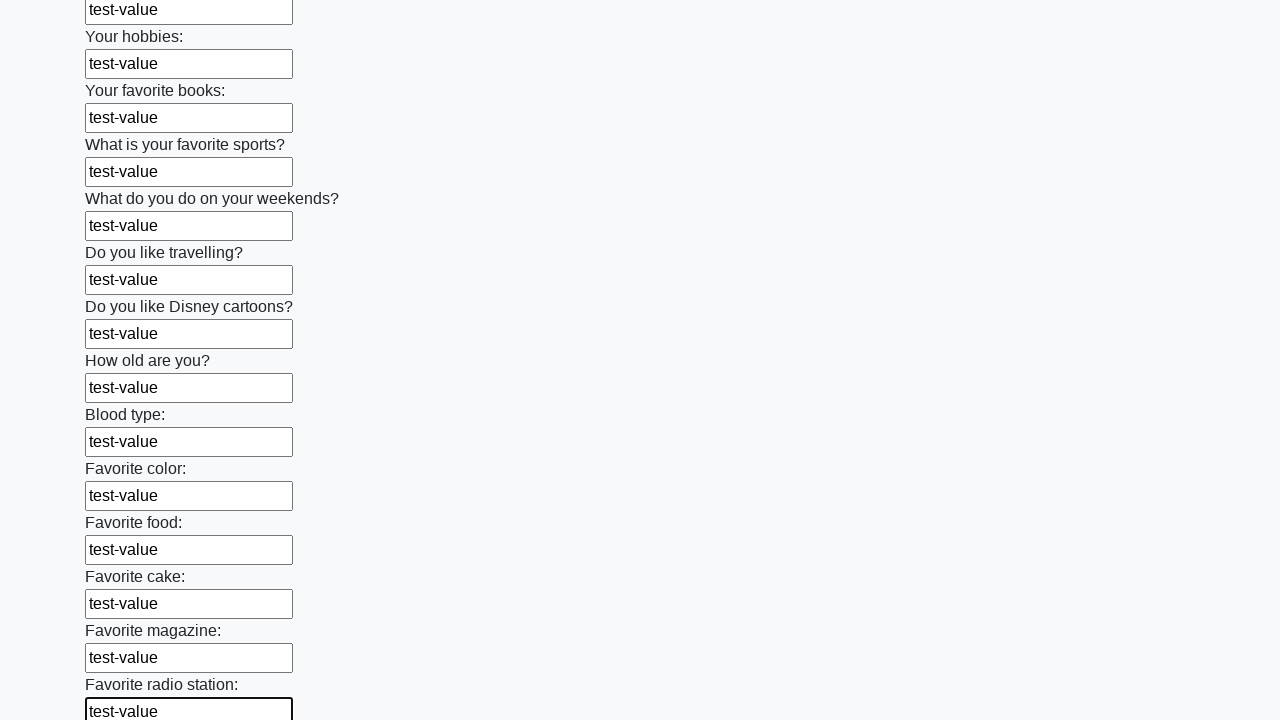

Filled text input field with 'test-value' on input[type='text'] >> nth=24
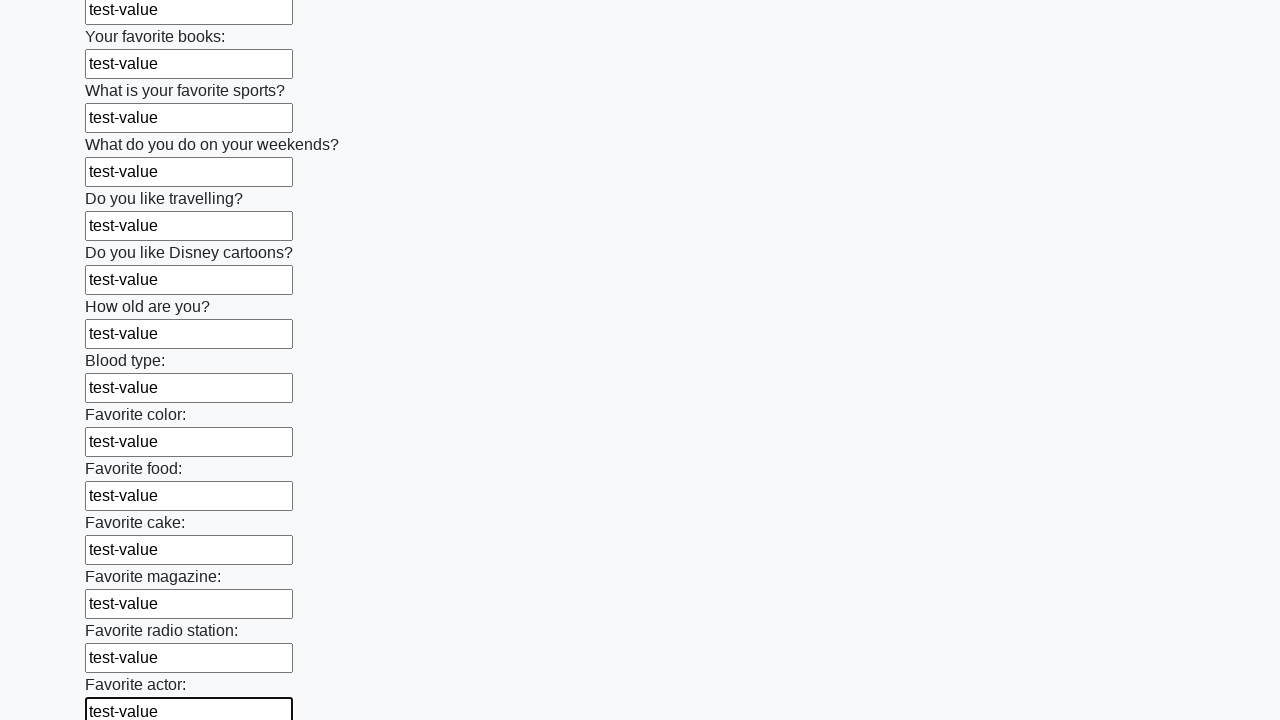

Filled text input field with 'test-value' on input[type='text'] >> nth=25
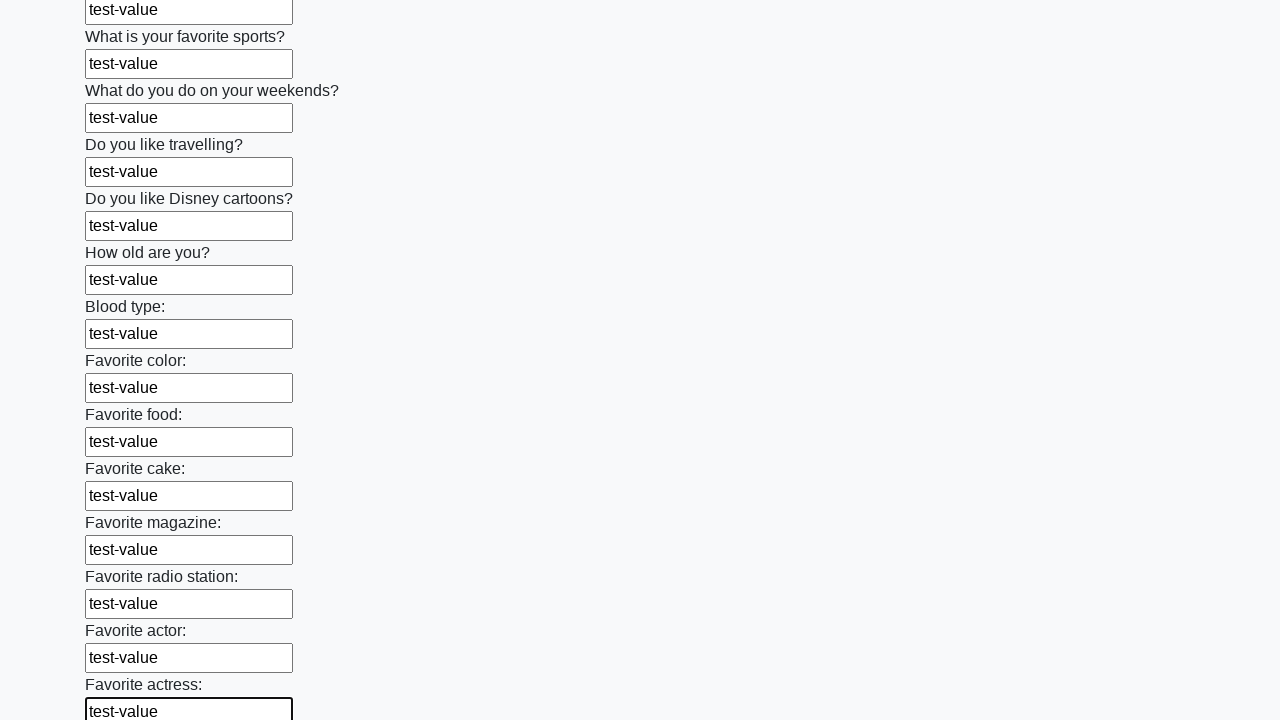

Filled text input field with 'test-value' on input[type='text'] >> nth=26
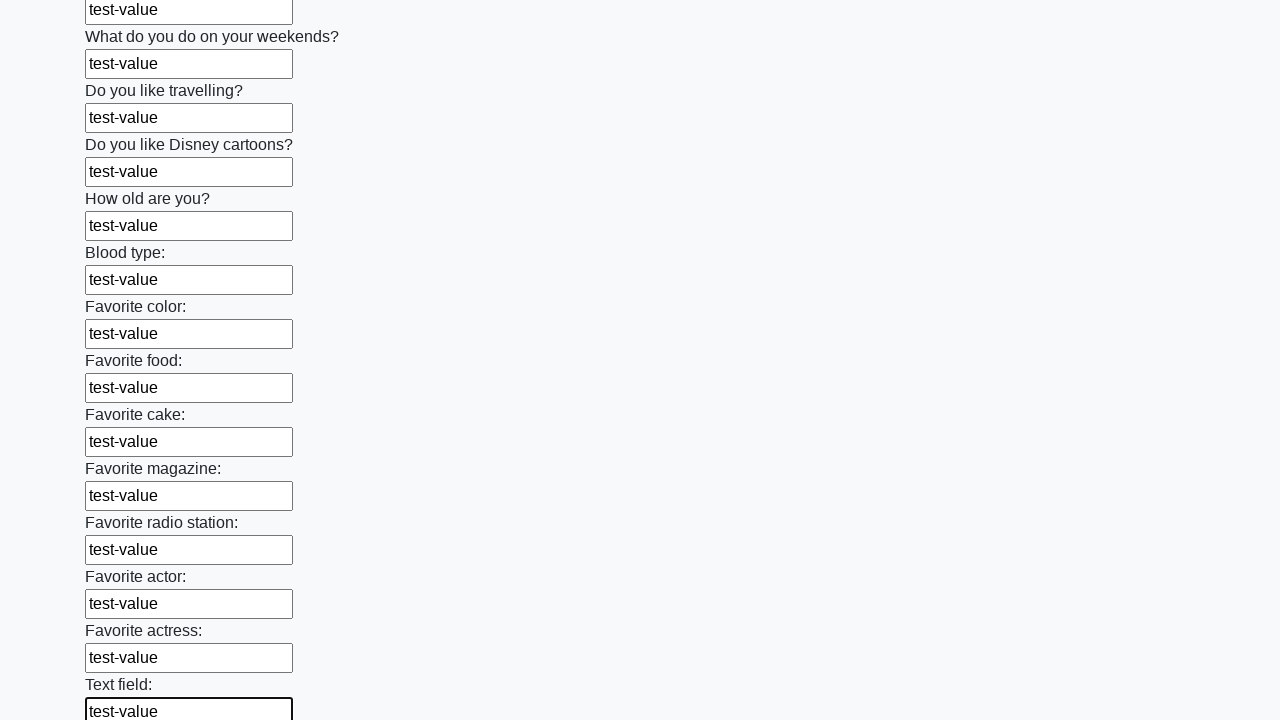

Filled text input field with 'test-value' on input[type='text'] >> nth=27
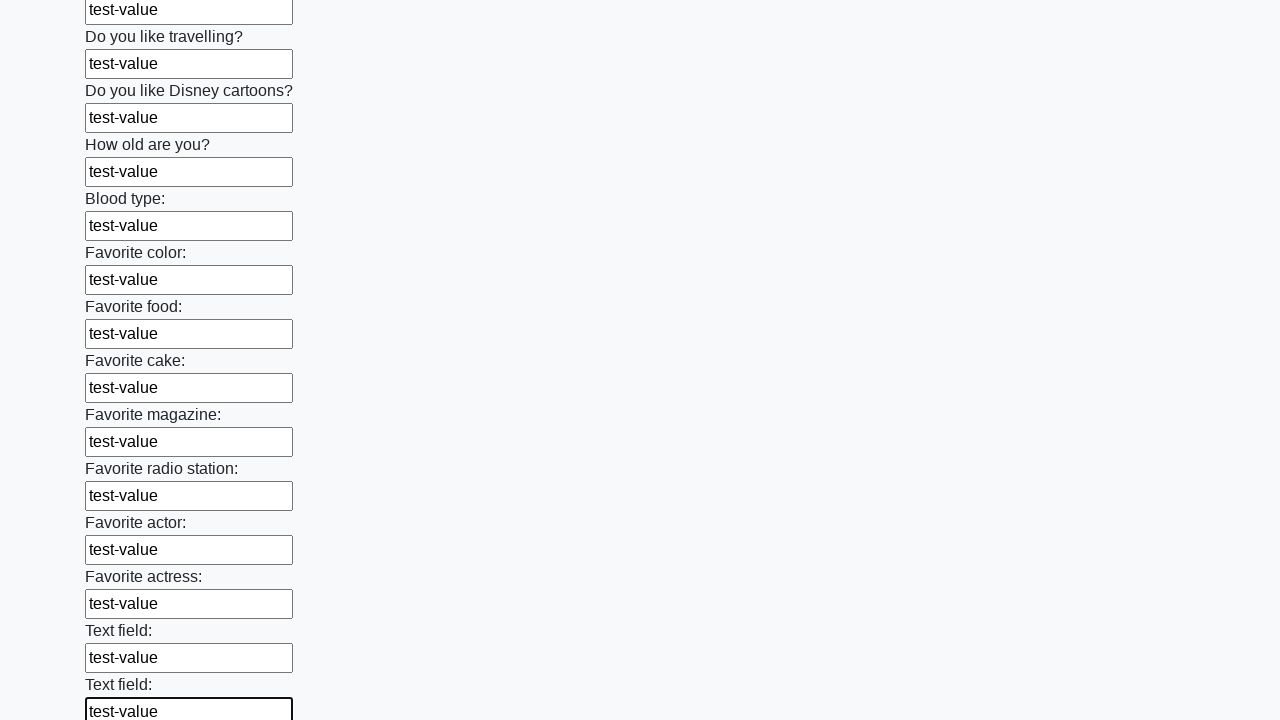

Filled text input field with 'test-value' on input[type='text'] >> nth=28
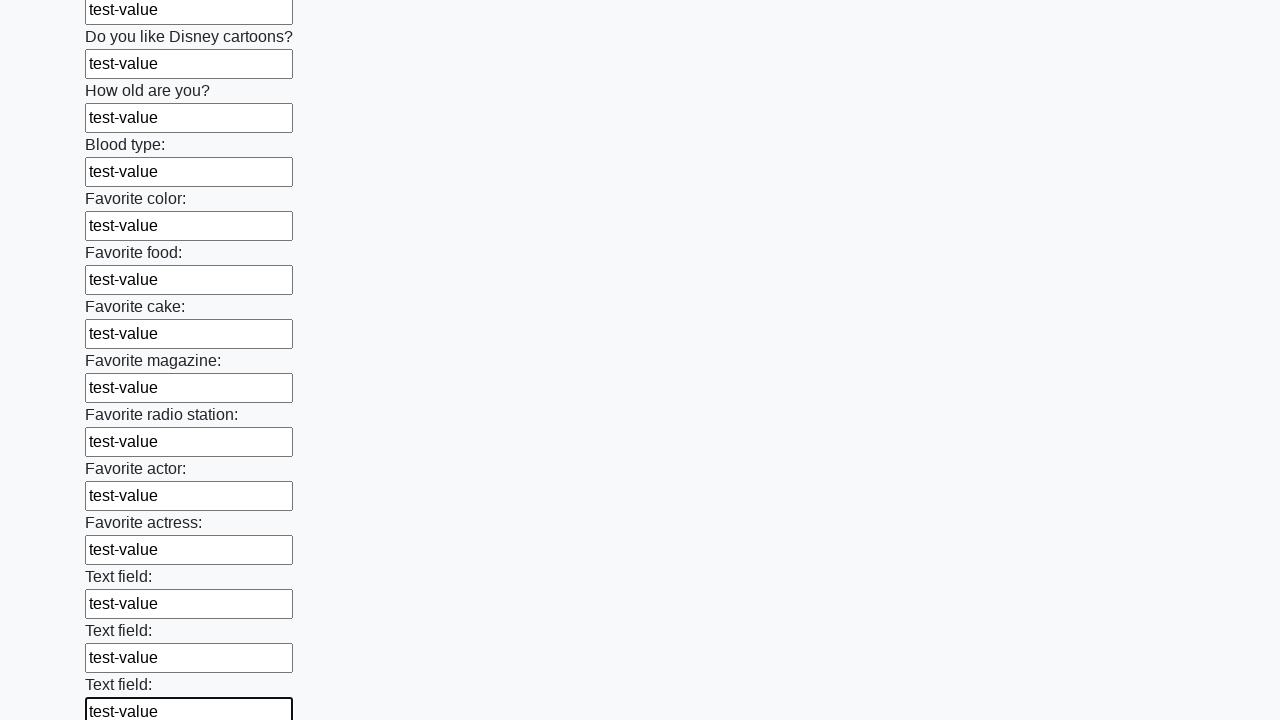

Filled text input field with 'test-value' on input[type='text'] >> nth=29
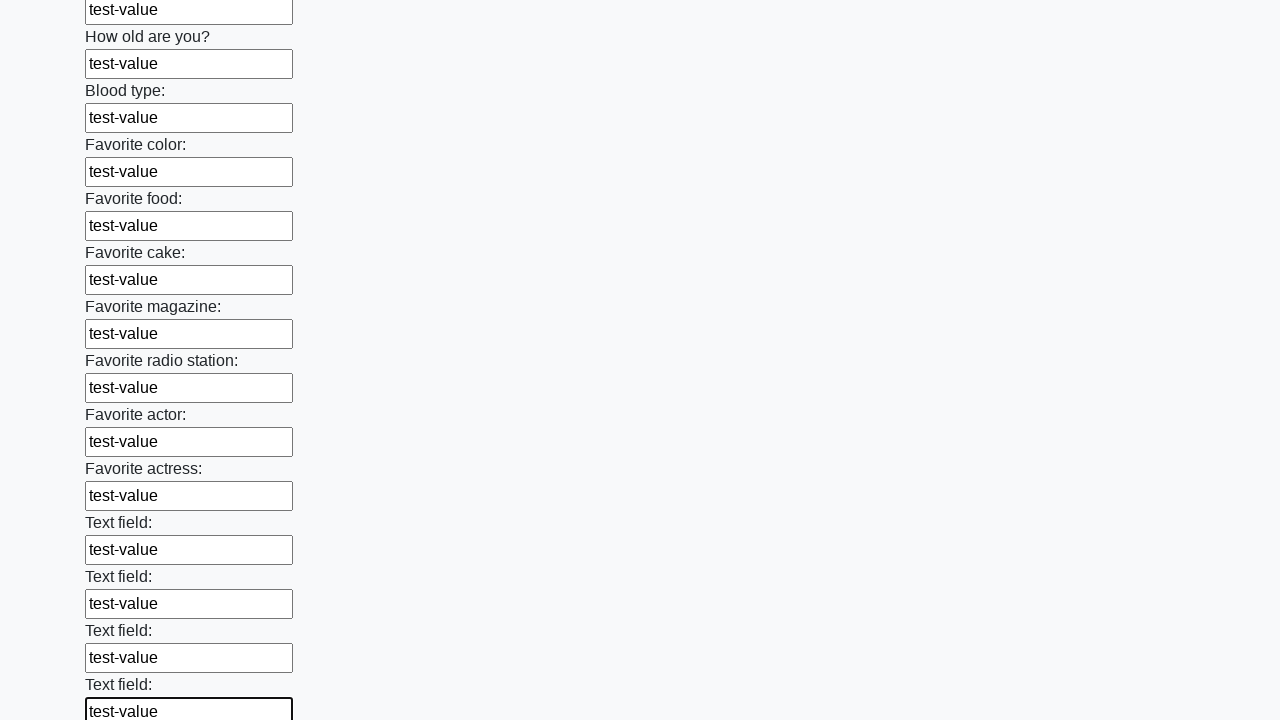

Filled text input field with 'test-value' on input[type='text'] >> nth=30
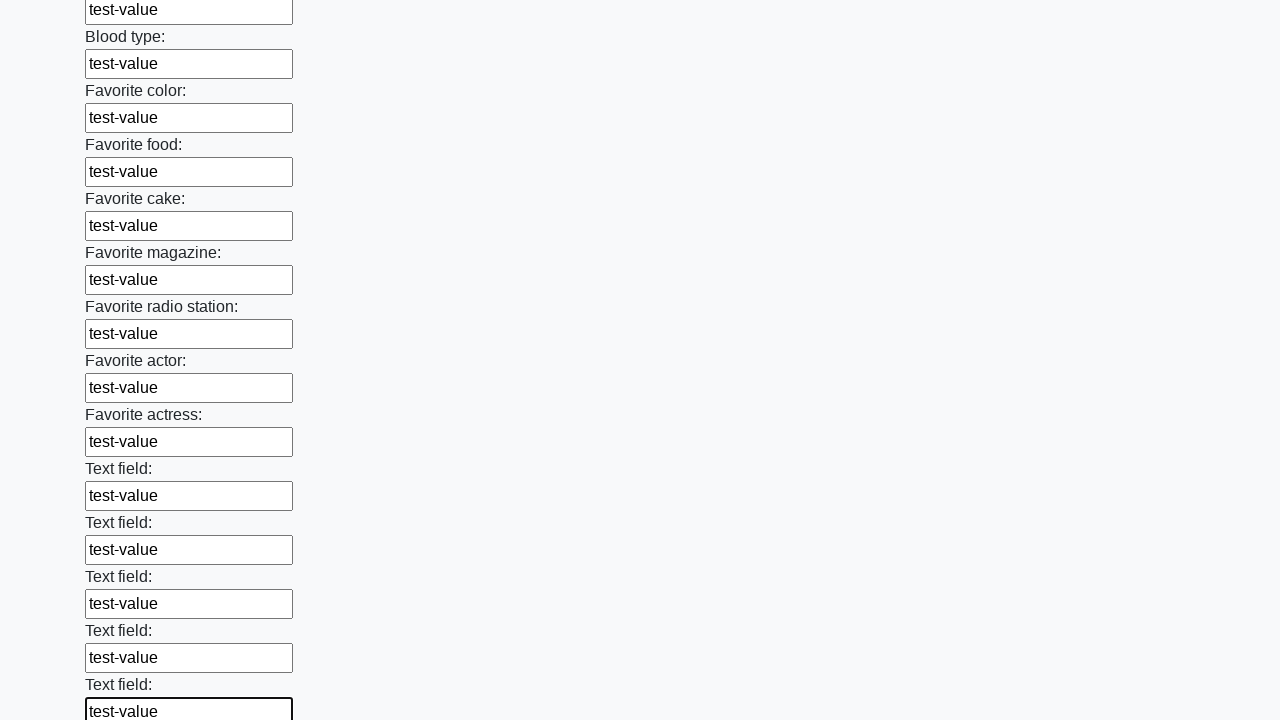

Filled text input field with 'test-value' on input[type='text'] >> nth=31
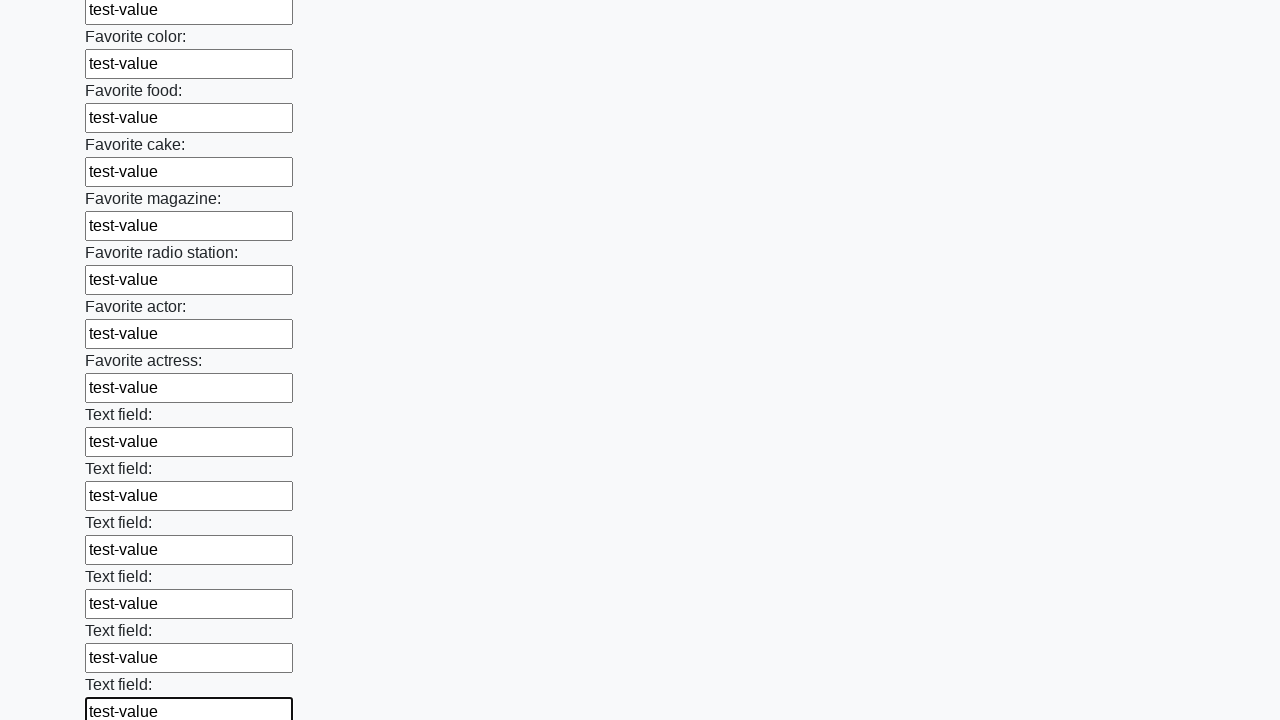

Filled text input field with 'test-value' on input[type='text'] >> nth=32
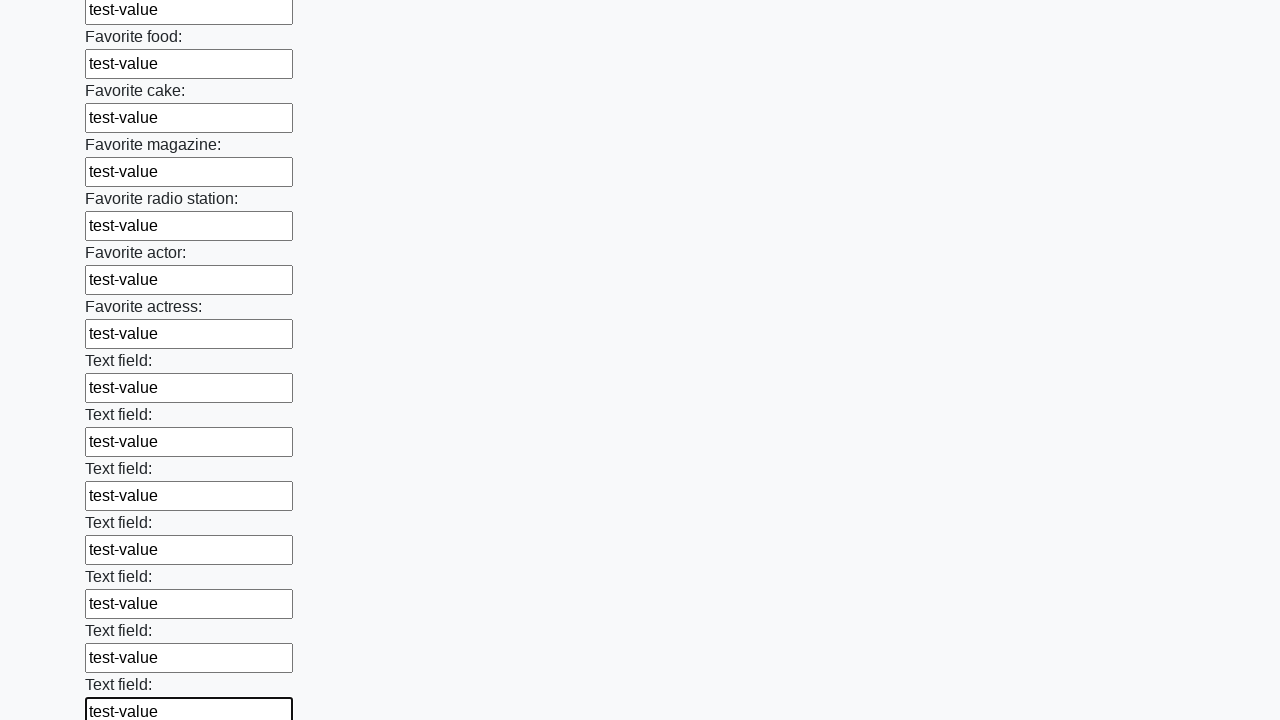

Filled text input field with 'test-value' on input[type='text'] >> nth=33
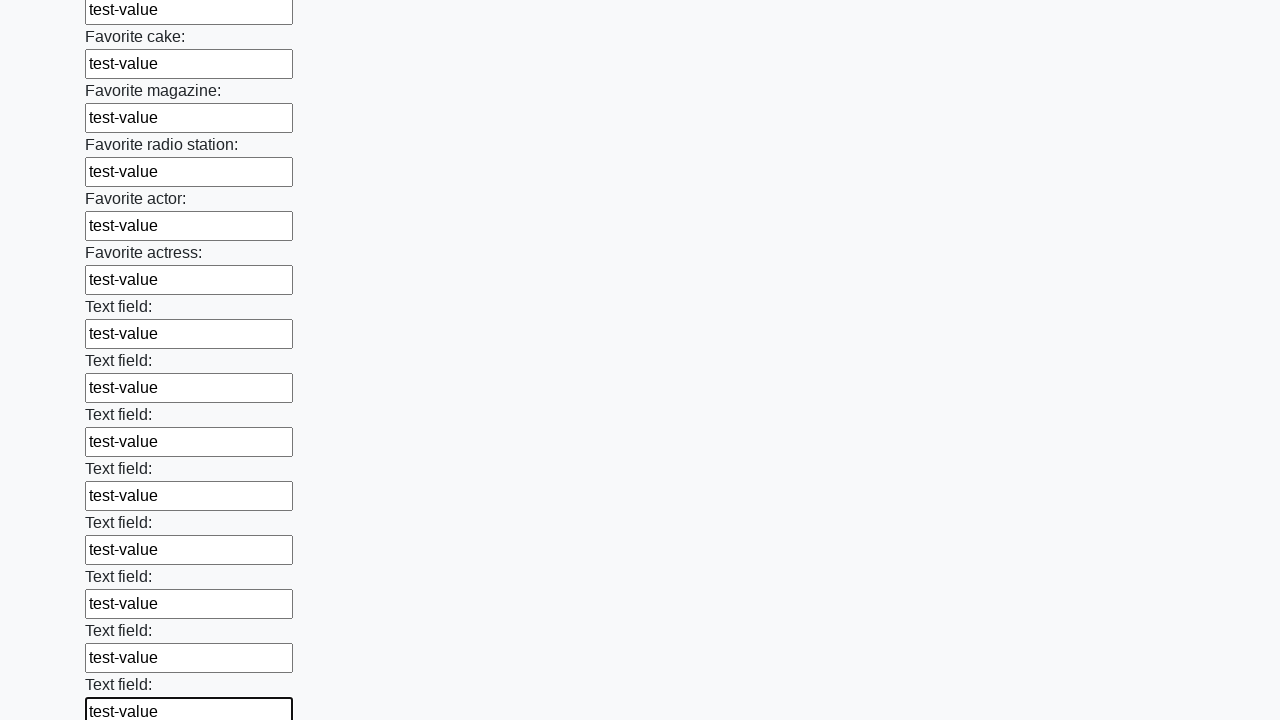

Filled text input field with 'test-value' on input[type='text'] >> nth=34
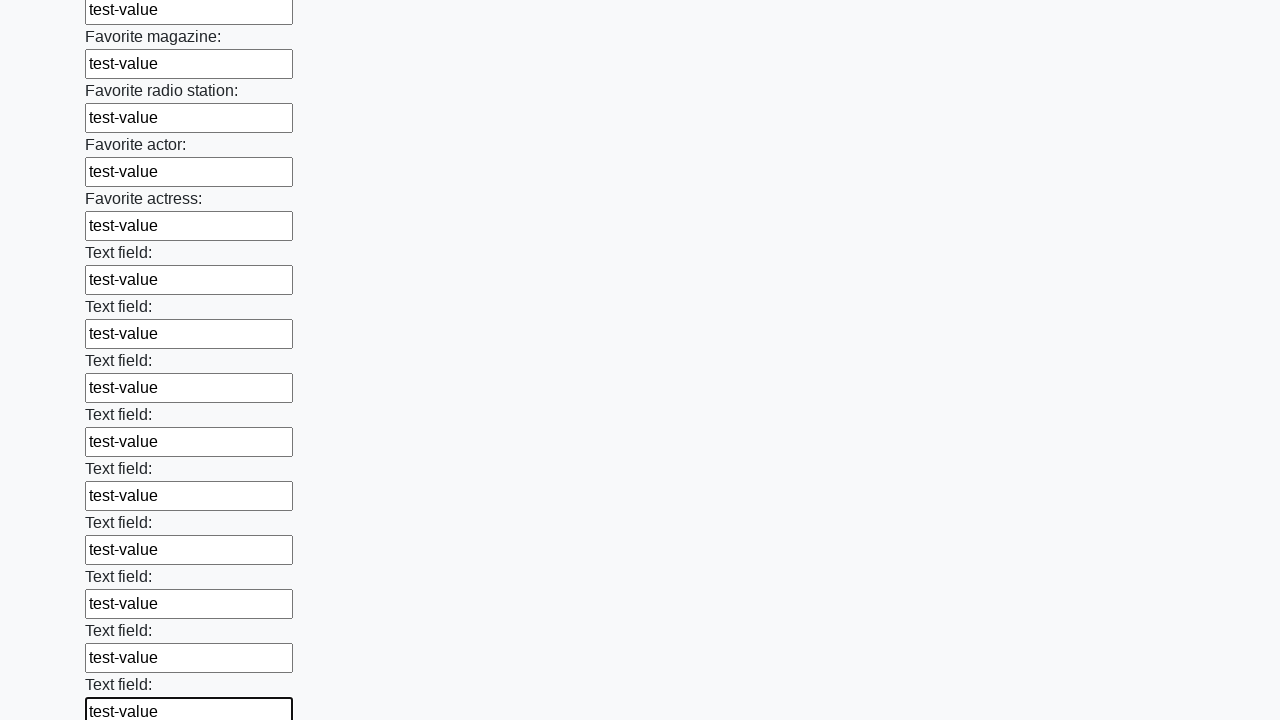

Filled text input field with 'test-value' on input[type='text'] >> nth=35
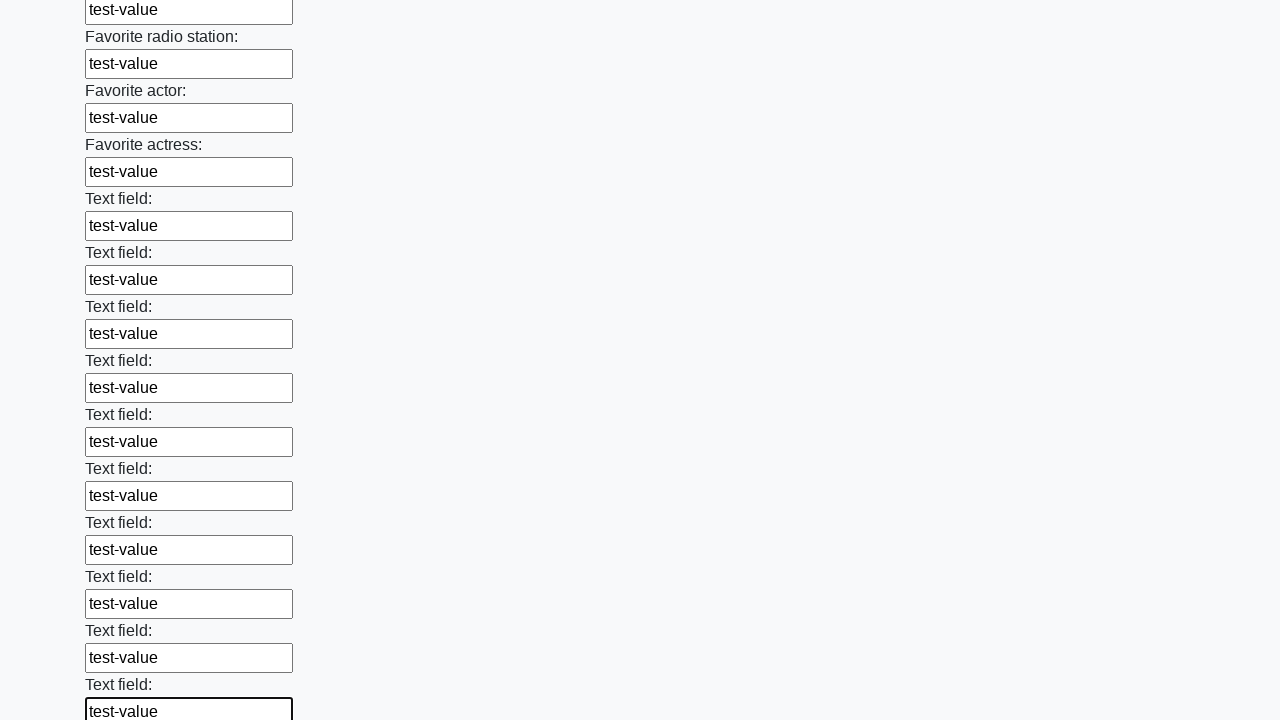

Filled text input field with 'test-value' on input[type='text'] >> nth=36
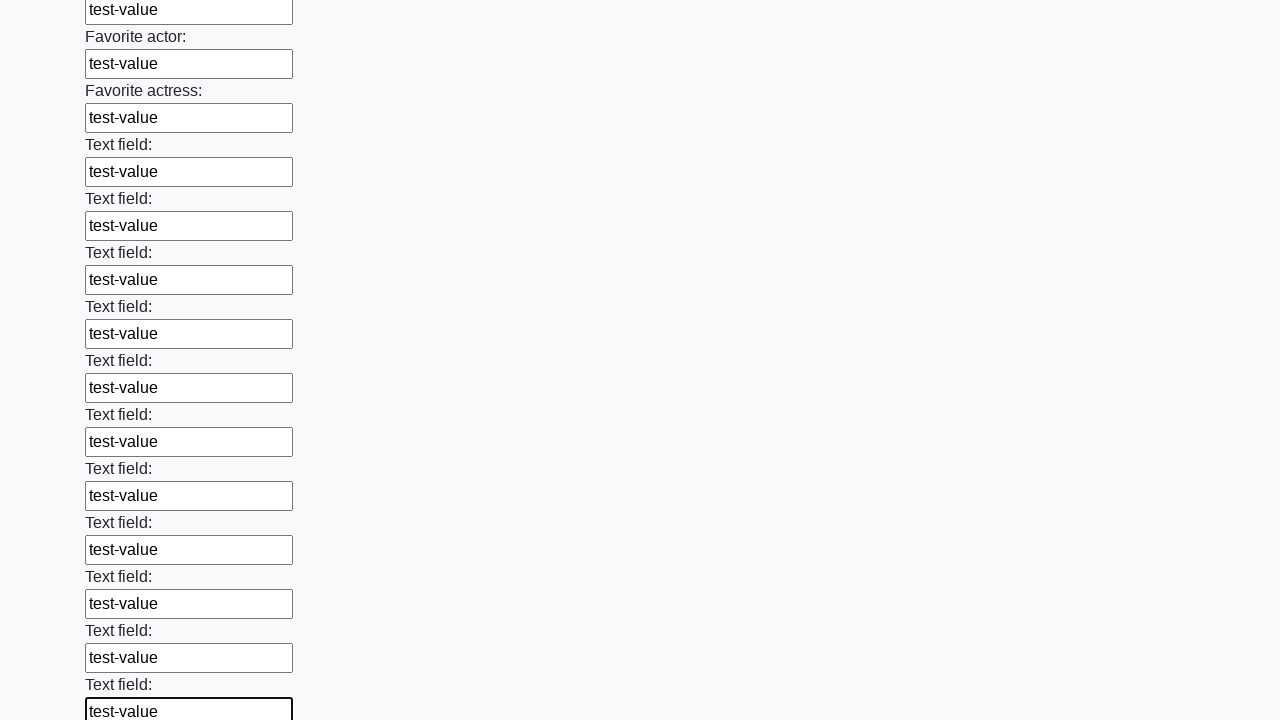

Filled text input field with 'test-value' on input[type='text'] >> nth=37
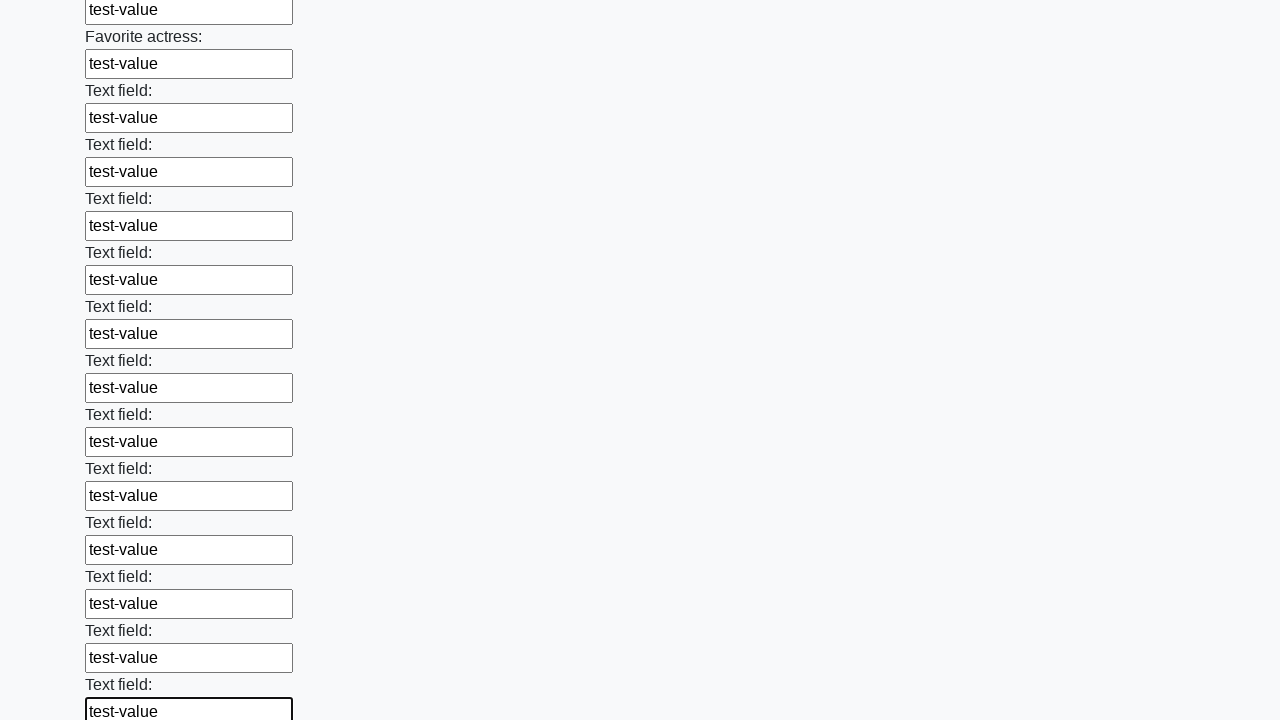

Filled text input field with 'test-value' on input[type='text'] >> nth=38
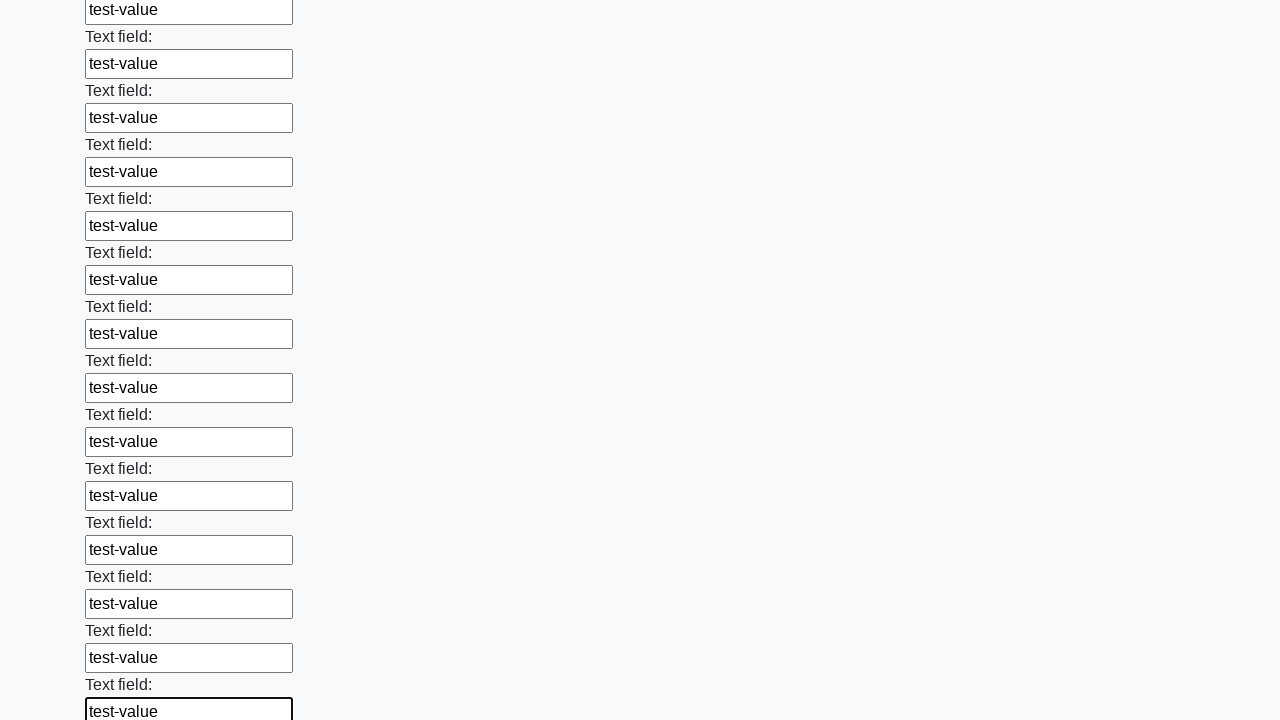

Filled text input field with 'test-value' on input[type='text'] >> nth=39
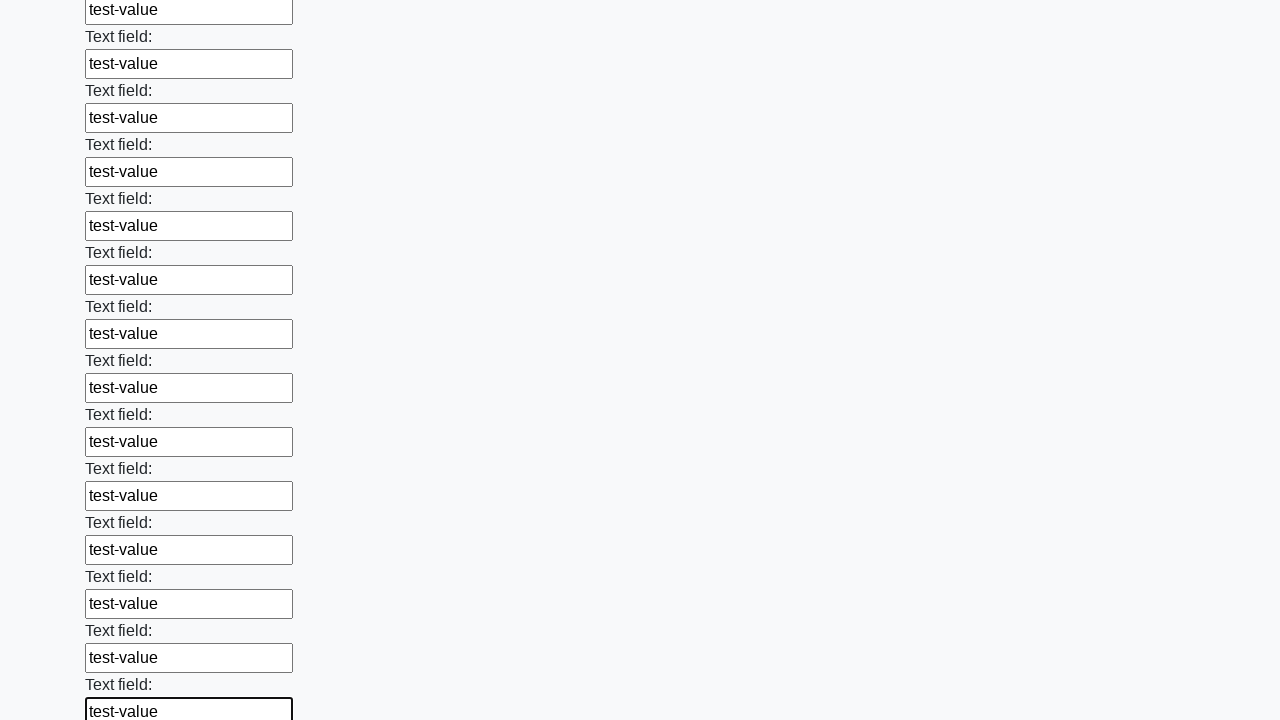

Filled text input field with 'test-value' on input[type='text'] >> nth=40
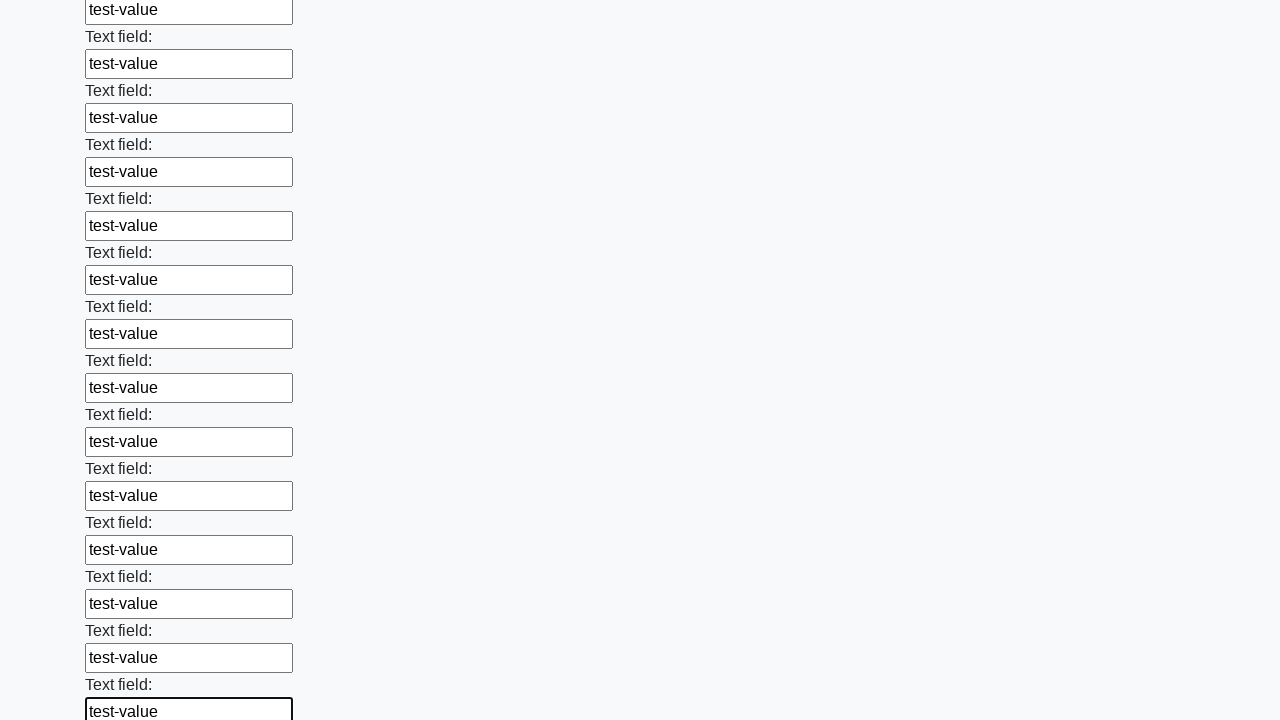

Filled text input field with 'test-value' on input[type='text'] >> nth=41
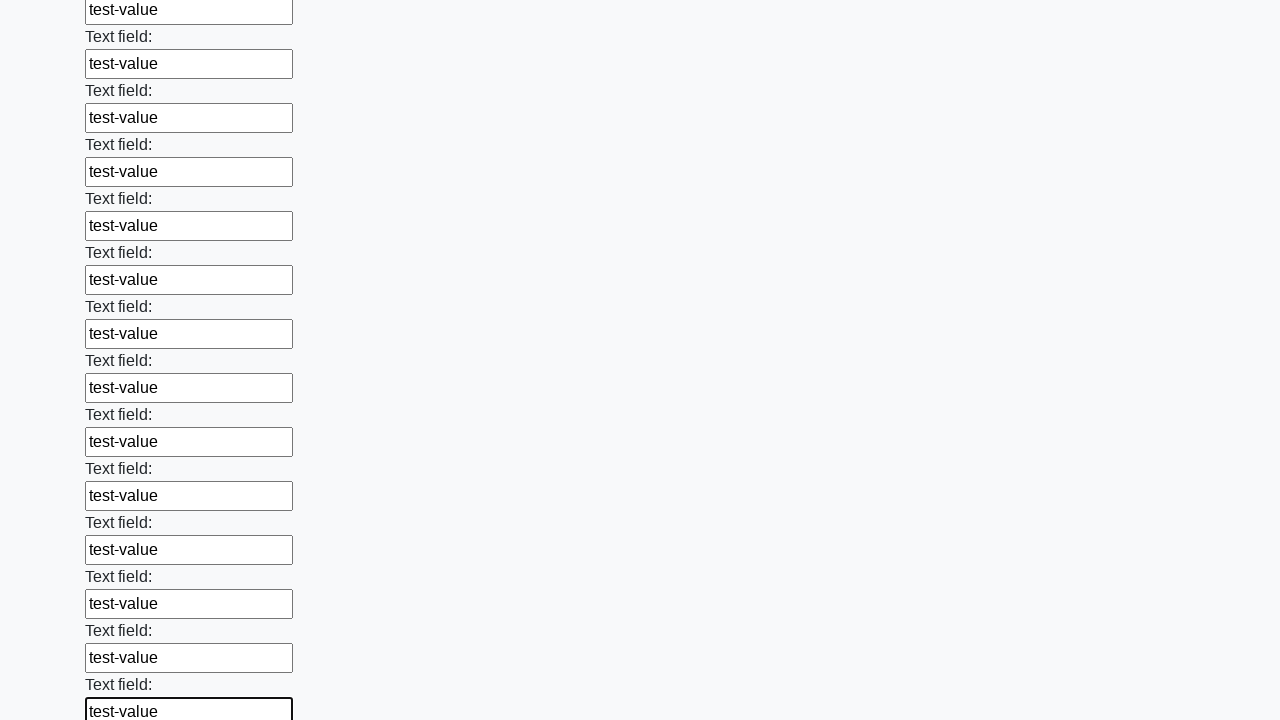

Filled text input field with 'test-value' on input[type='text'] >> nth=42
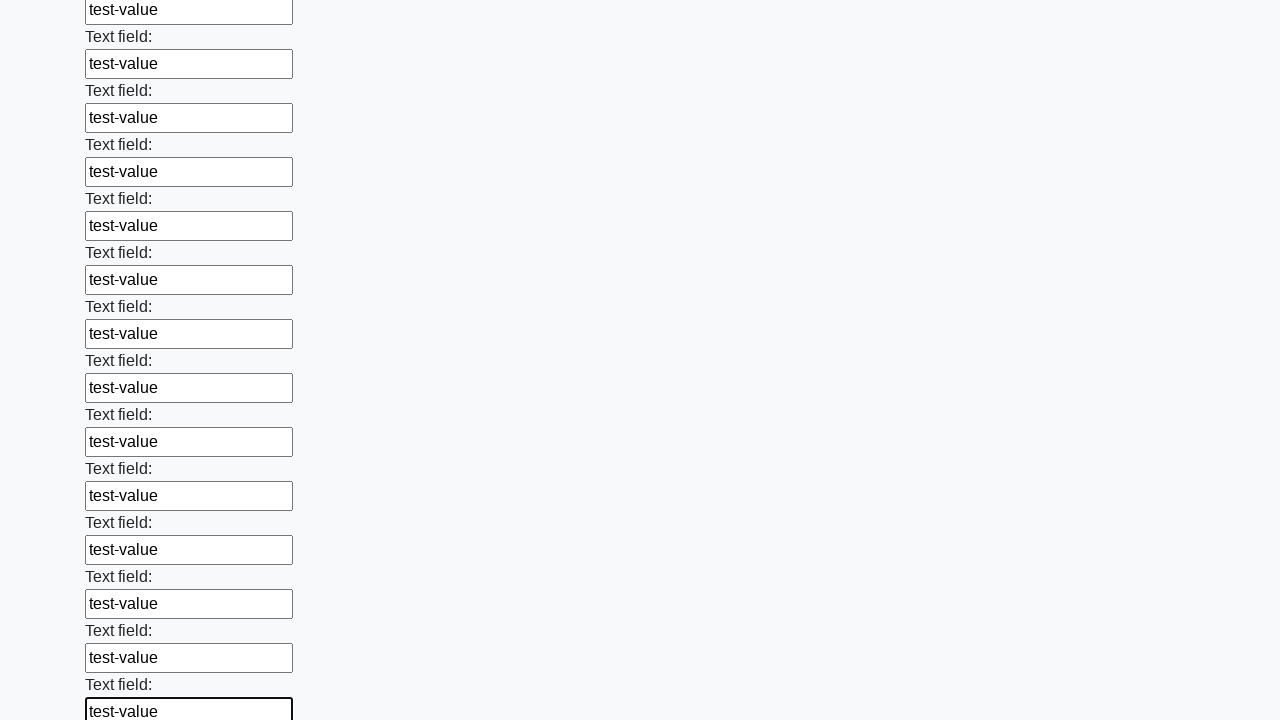

Filled text input field with 'test-value' on input[type='text'] >> nth=43
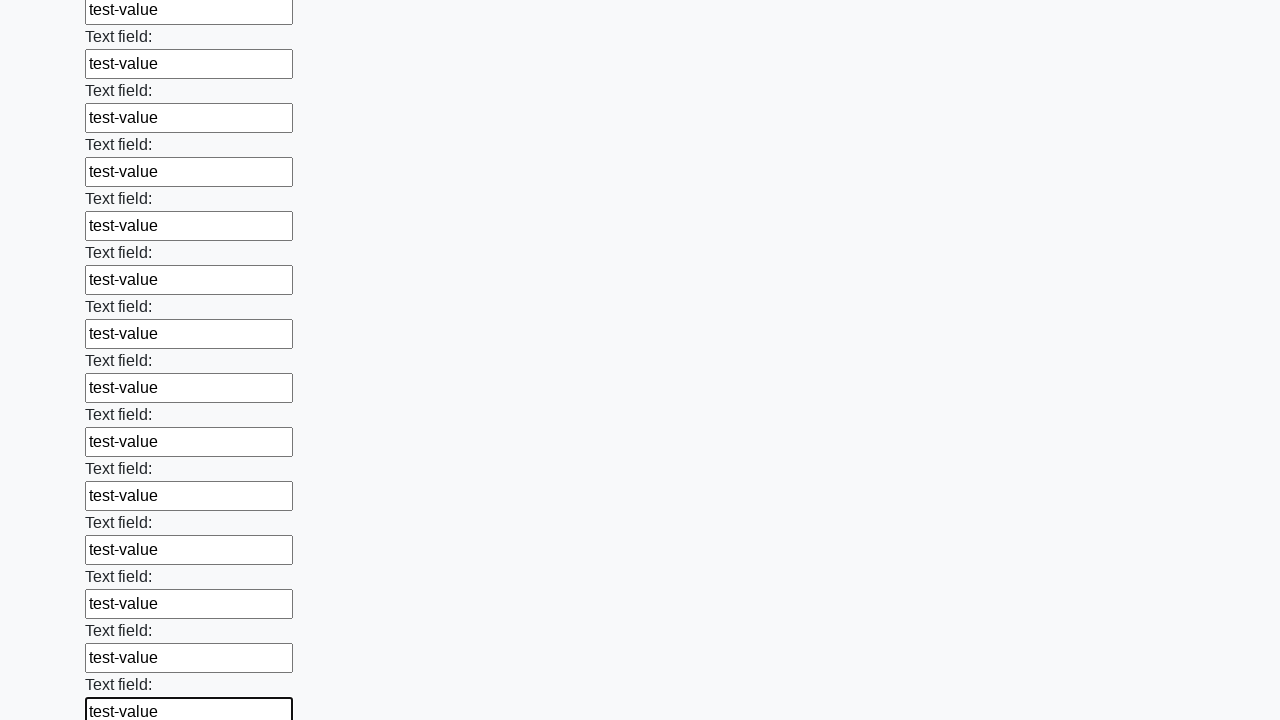

Filled text input field with 'test-value' on input[type='text'] >> nth=44
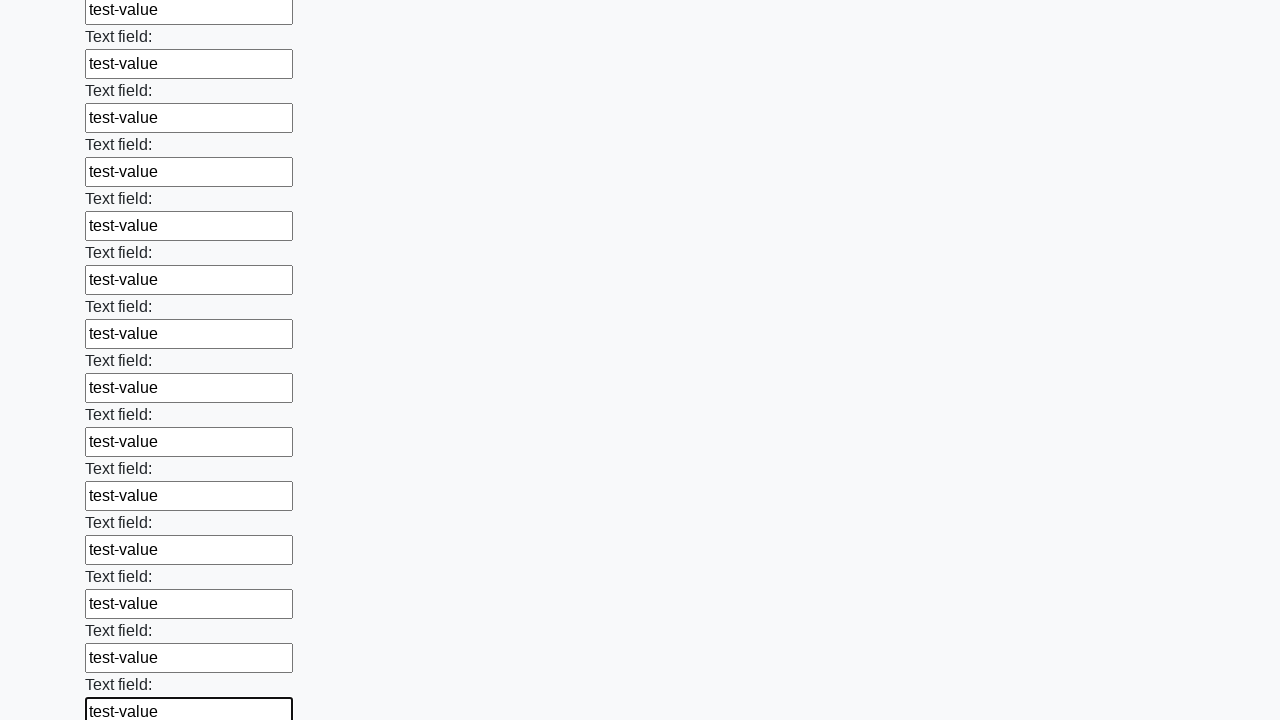

Filled text input field with 'test-value' on input[type='text'] >> nth=45
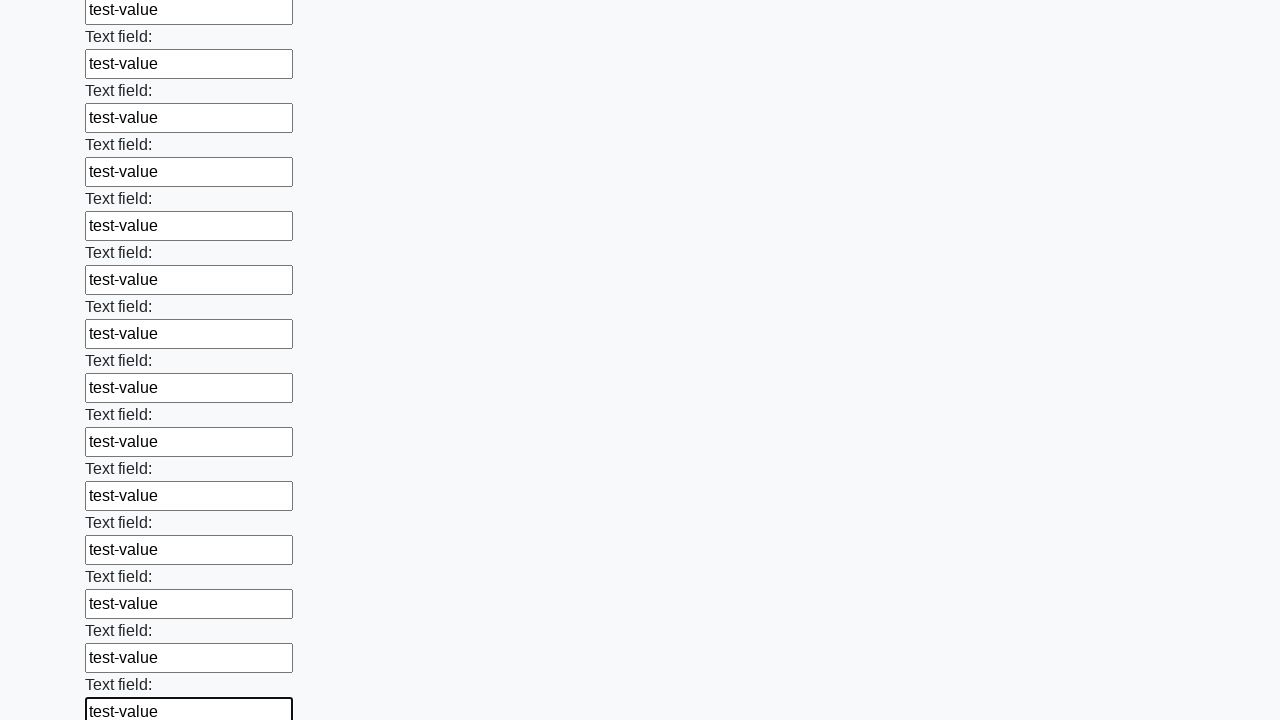

Filled text input field with 'test-value' on input[type='text'] >> nth=46
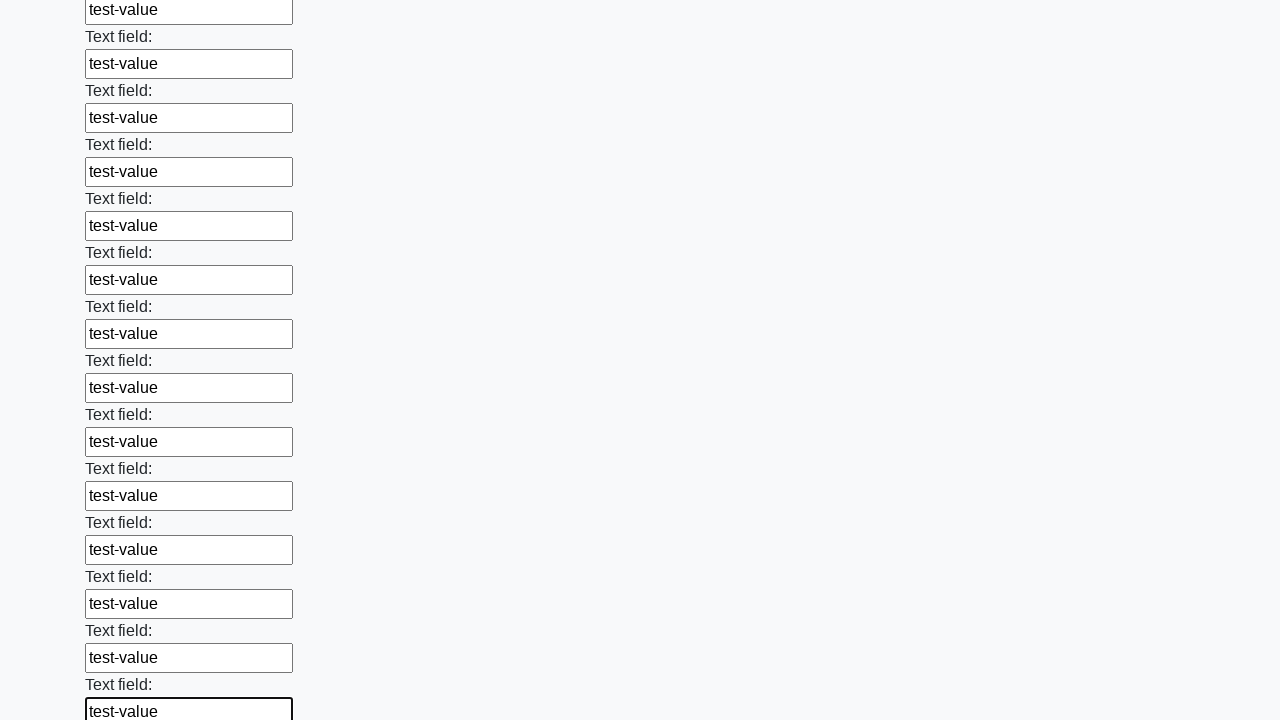

Filled text input field with 'test-value' on input[type='text'] >> nth=47
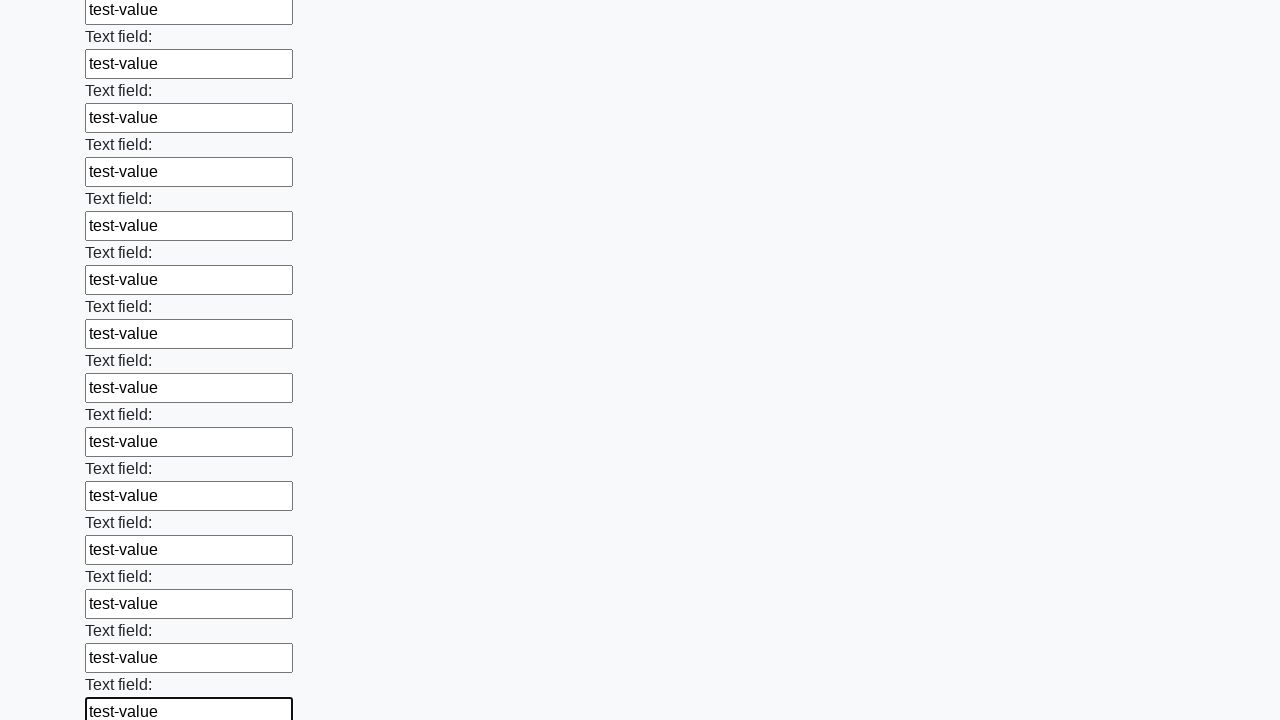

Filled text input field with 'test-value' on input[type='text'] >> nth=48
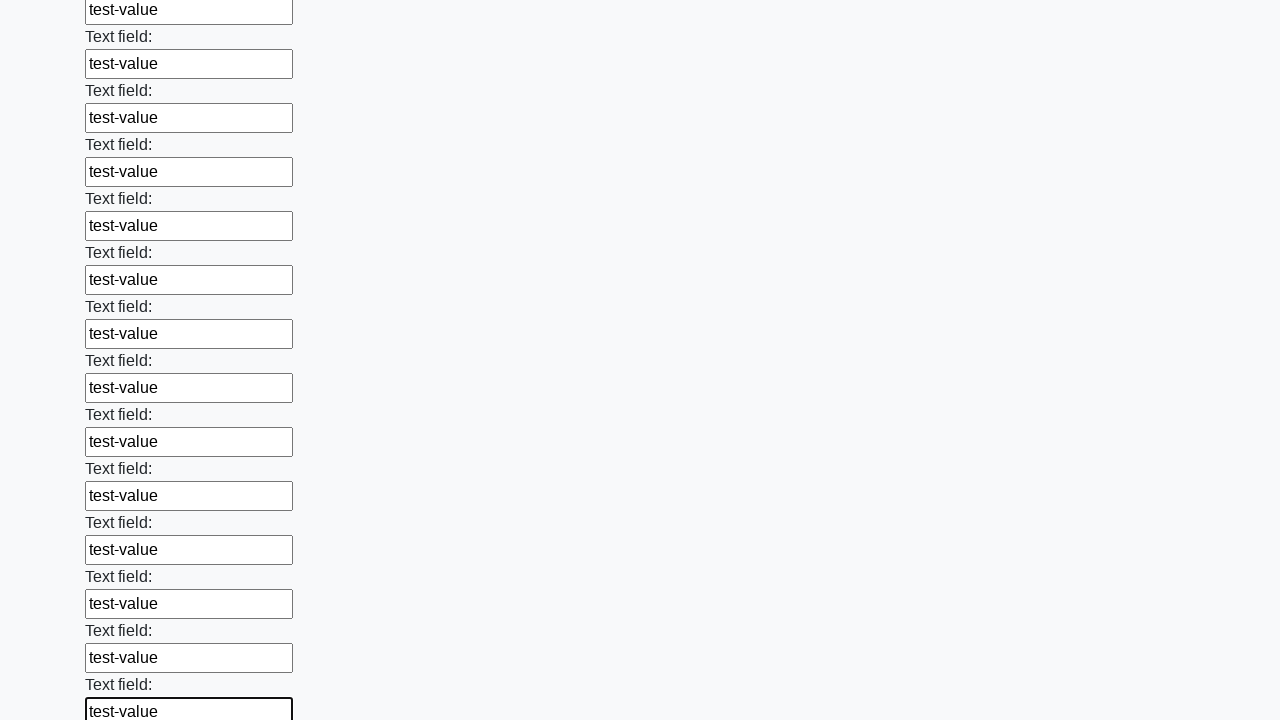

Filled text input field with 'test-value' on input[type='text'] >> nth=49
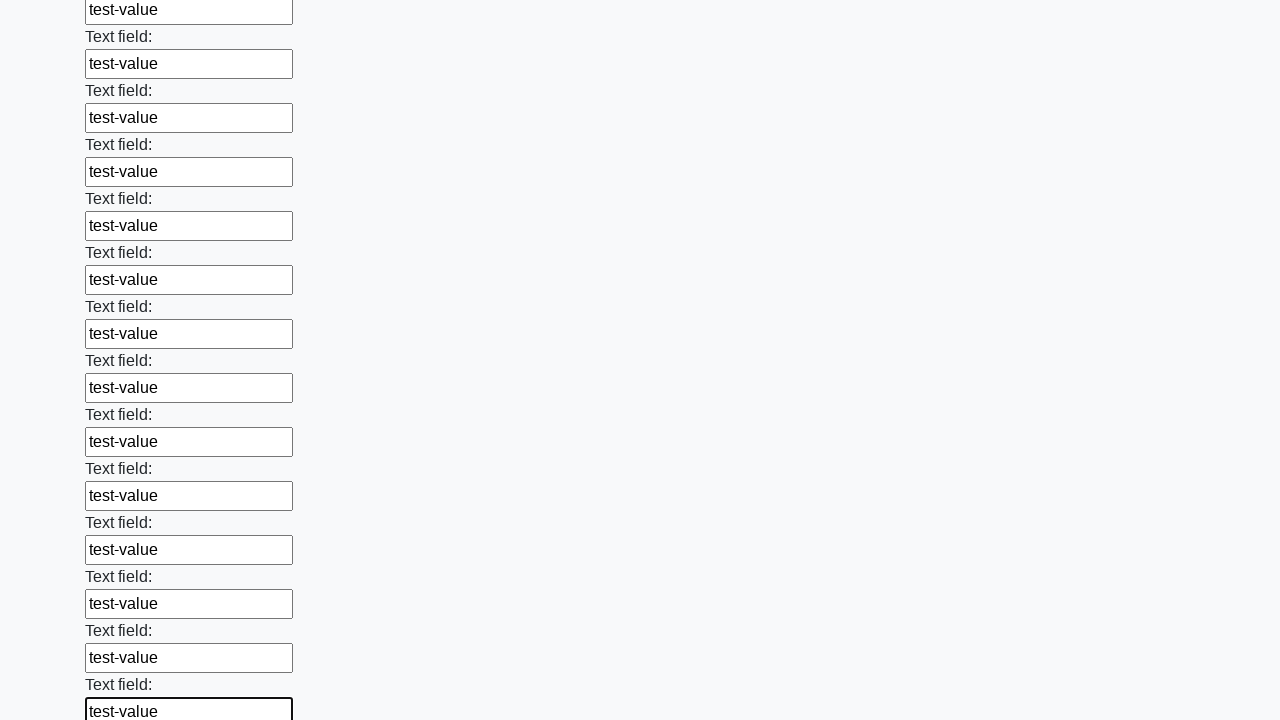

Filled text input field with 'test-value' on input[type='text'] >> nth=50
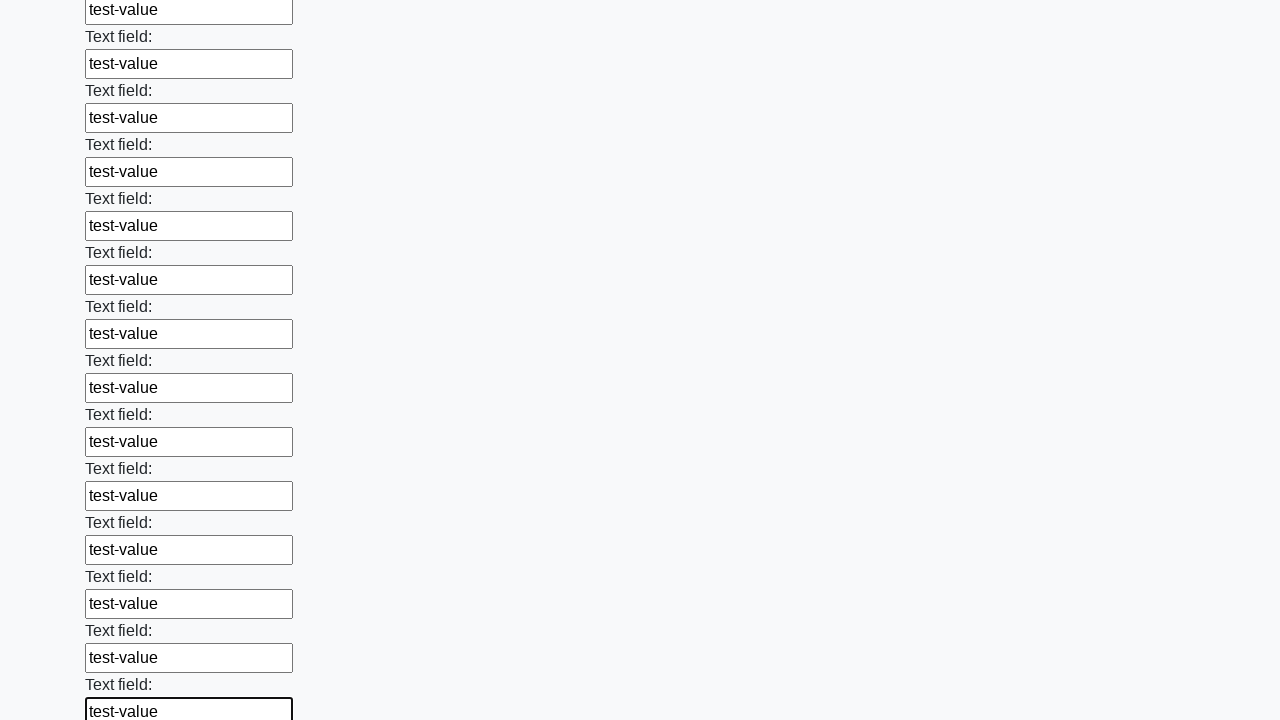

Filled text input field with 'test-value' on input[type='text'] >> nth=51
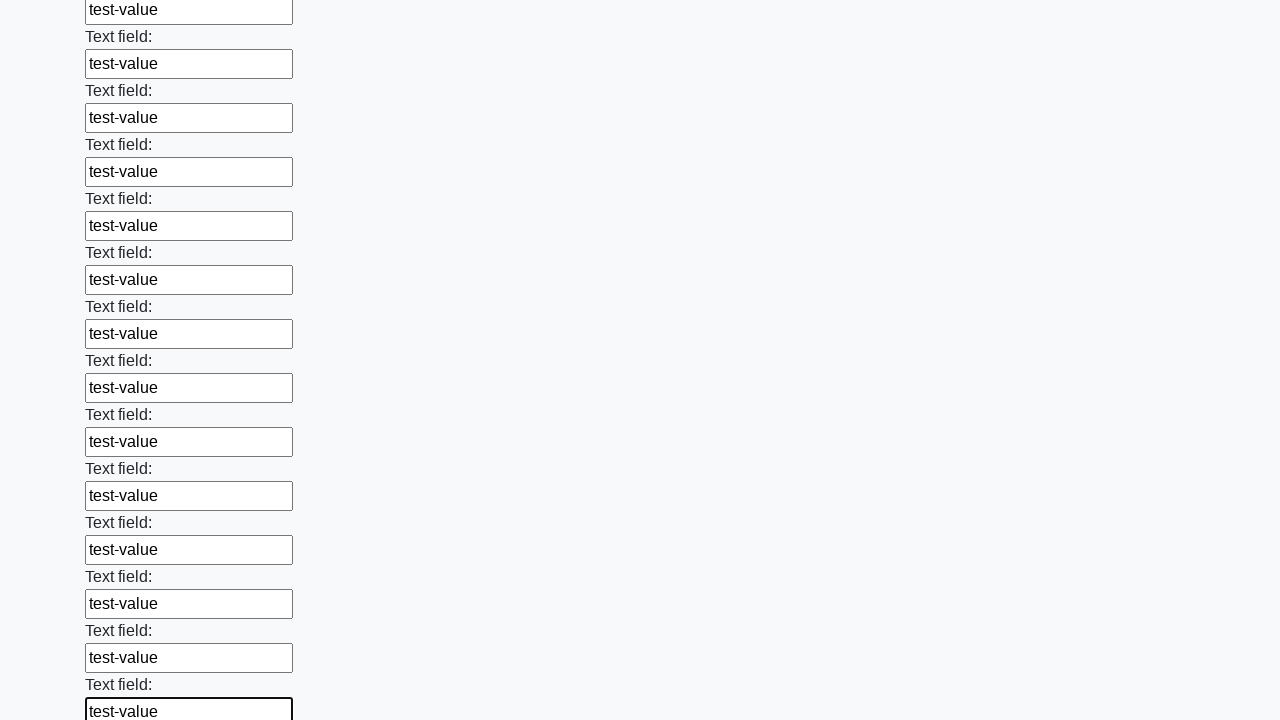

Filled text input field with 'test-value' on input[type='text'] >> nth=52
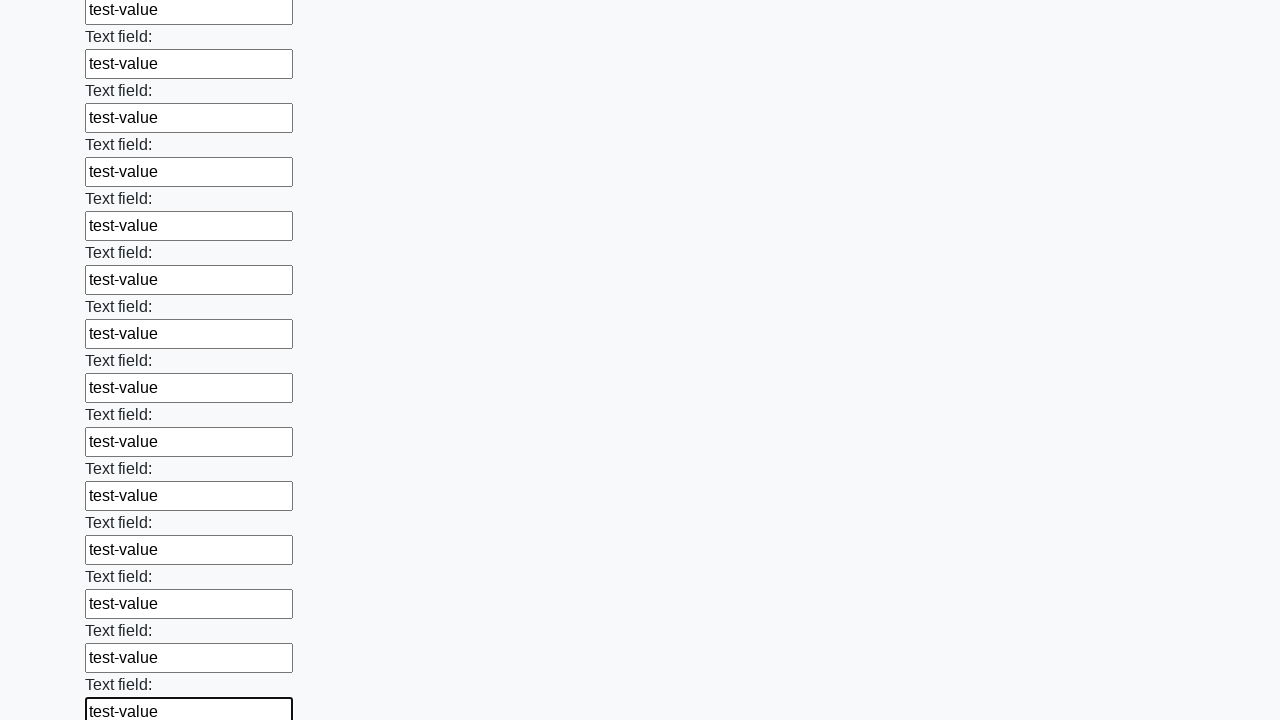

Filled text input field with 'test-value' on input[type='text'] >> nth=53
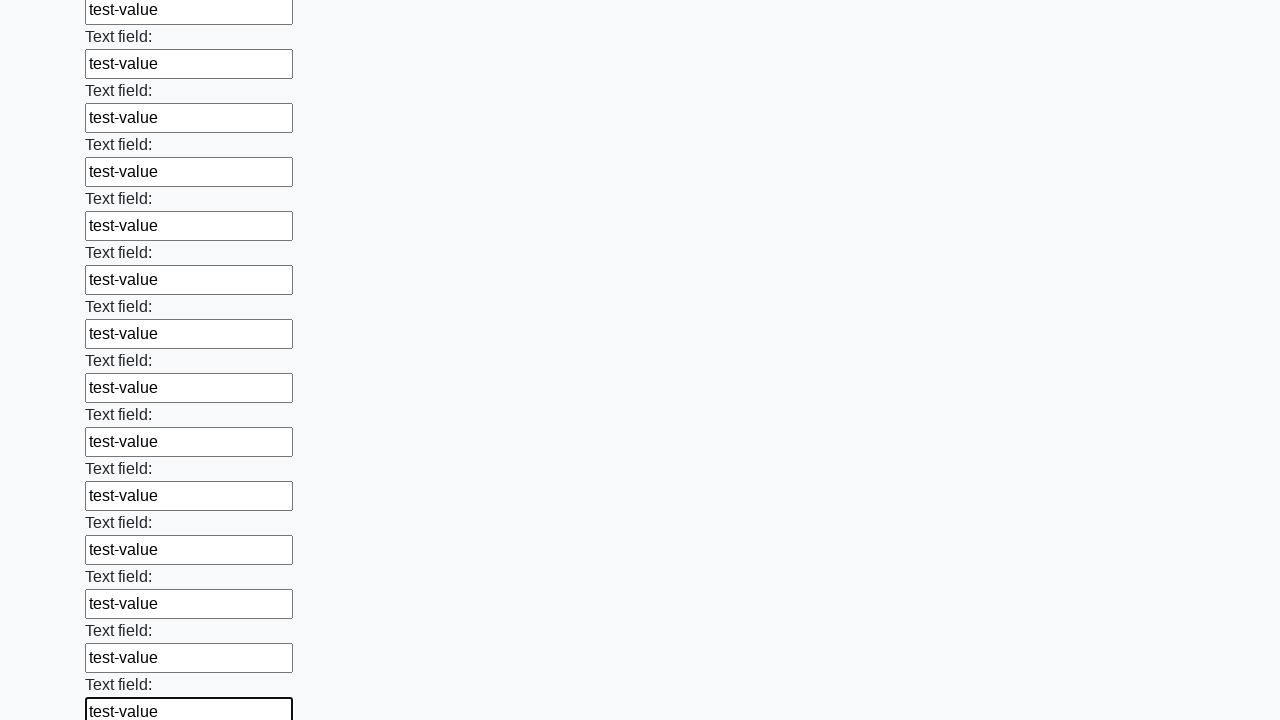

Filled text input field with 'test-value' on input[type='text'] >> nth=54
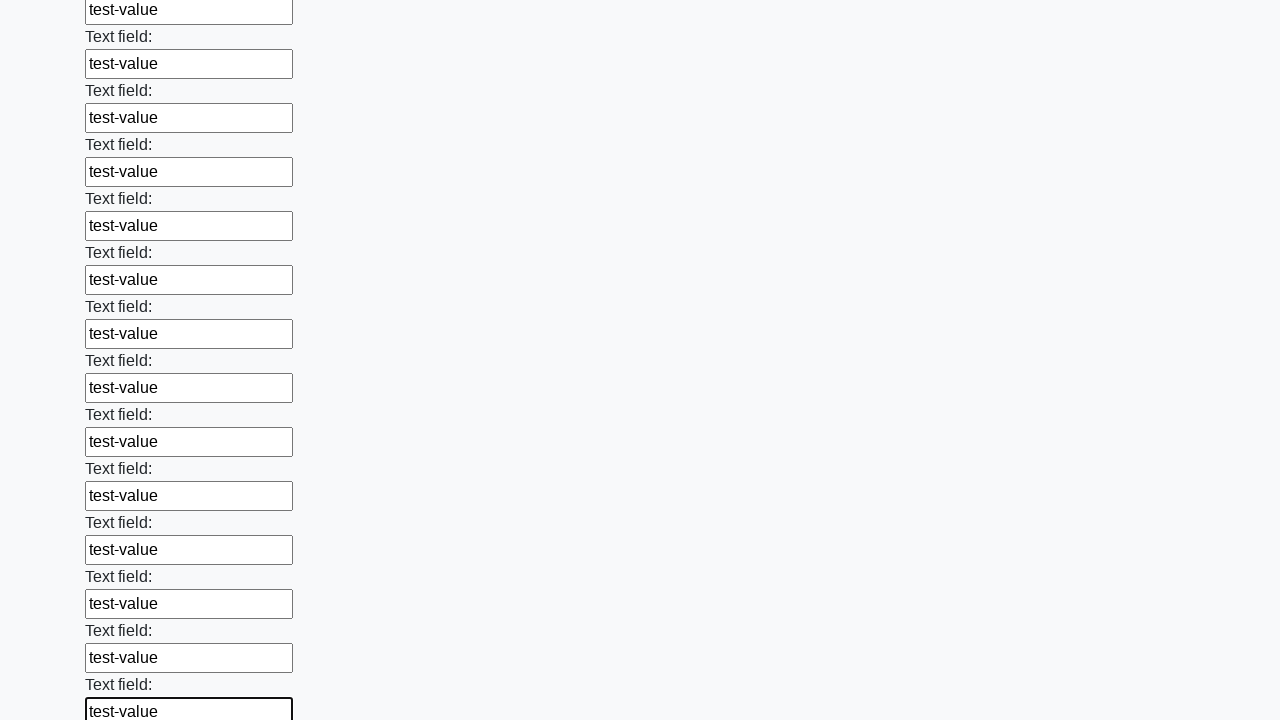

Filled text input field with 'test-value' on input[type='text'] >> nth=55
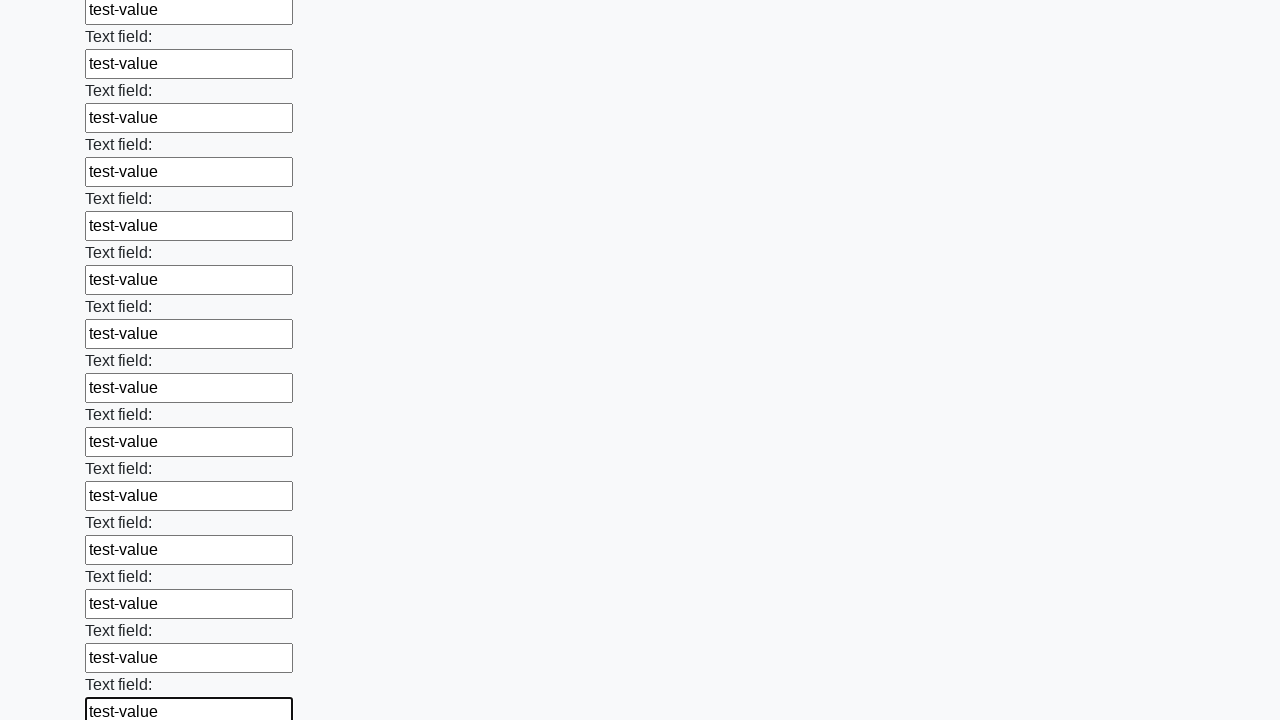

Filled text input field with 'test-value' on input[type='text'] >> nth=56
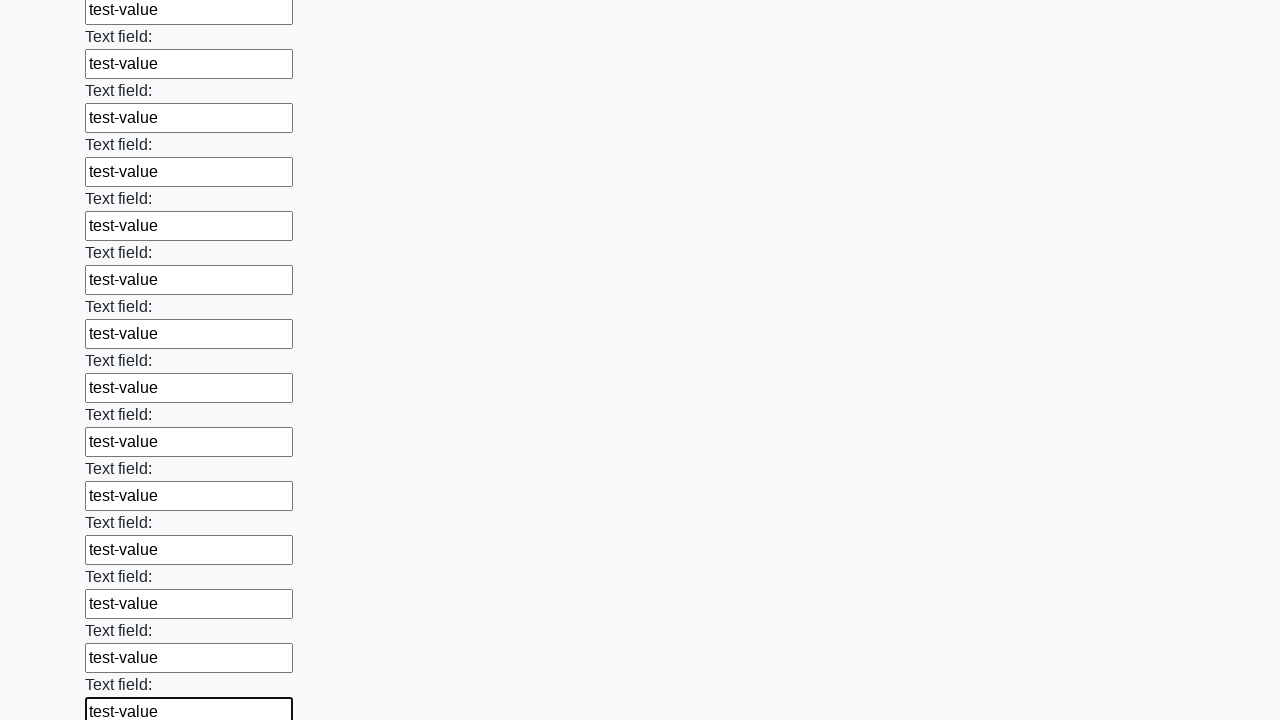

Filled text input field with 'test-value' on input[type='text'] >> nth=57
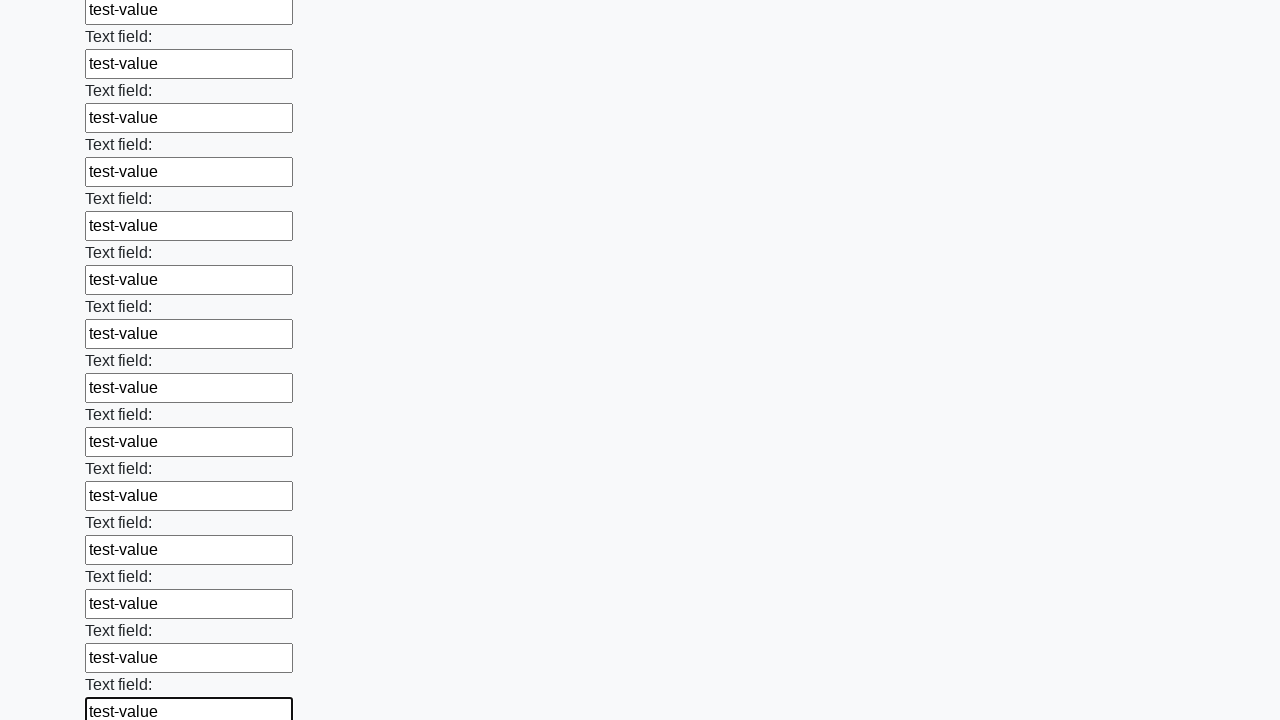

Filled text input field with 'test-value' on input[type='text'] >> nth=58
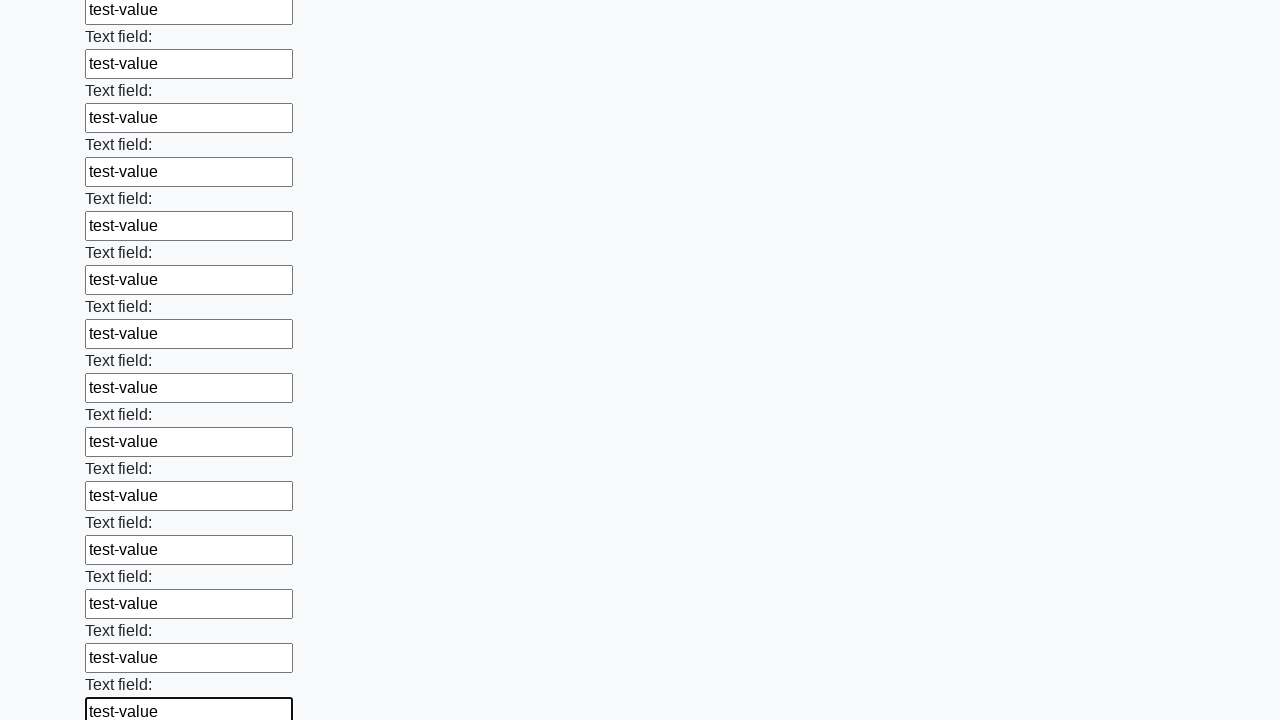

Filled text input field with 'test-value' on input[type='text'] >> nth=59
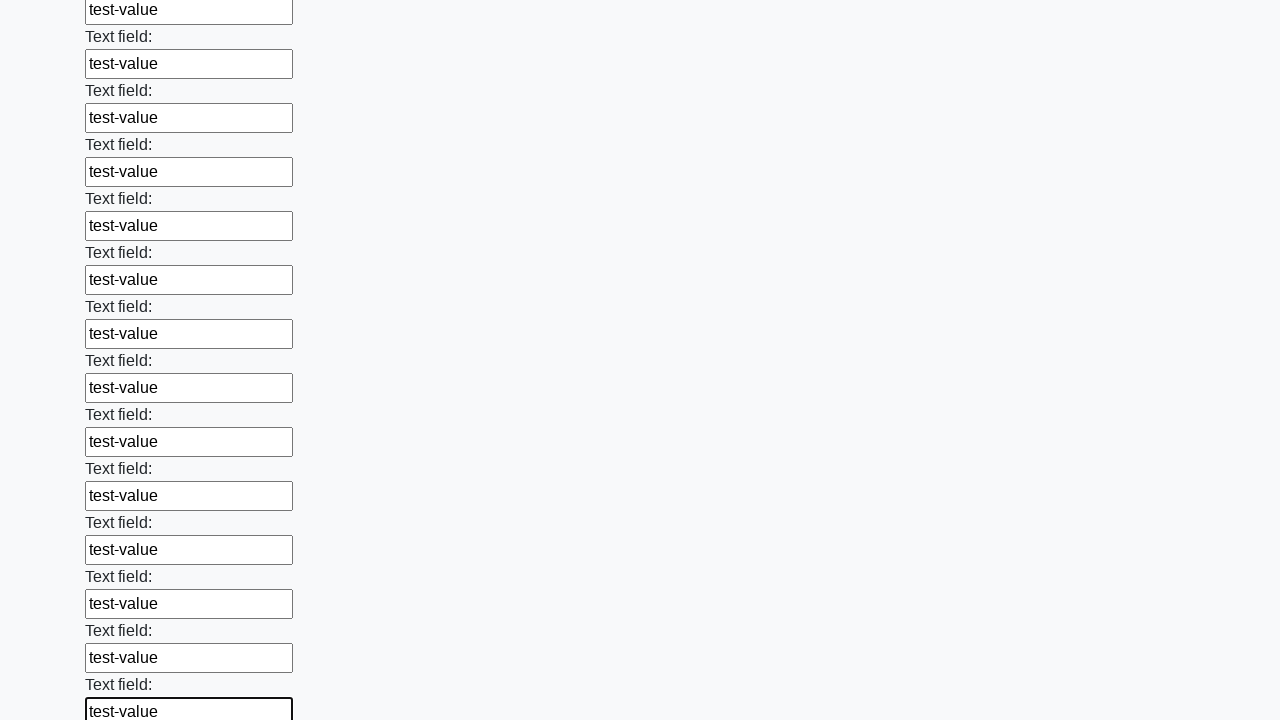

Filled text input field with 'test-value' on input[type='text'] >> nth=60
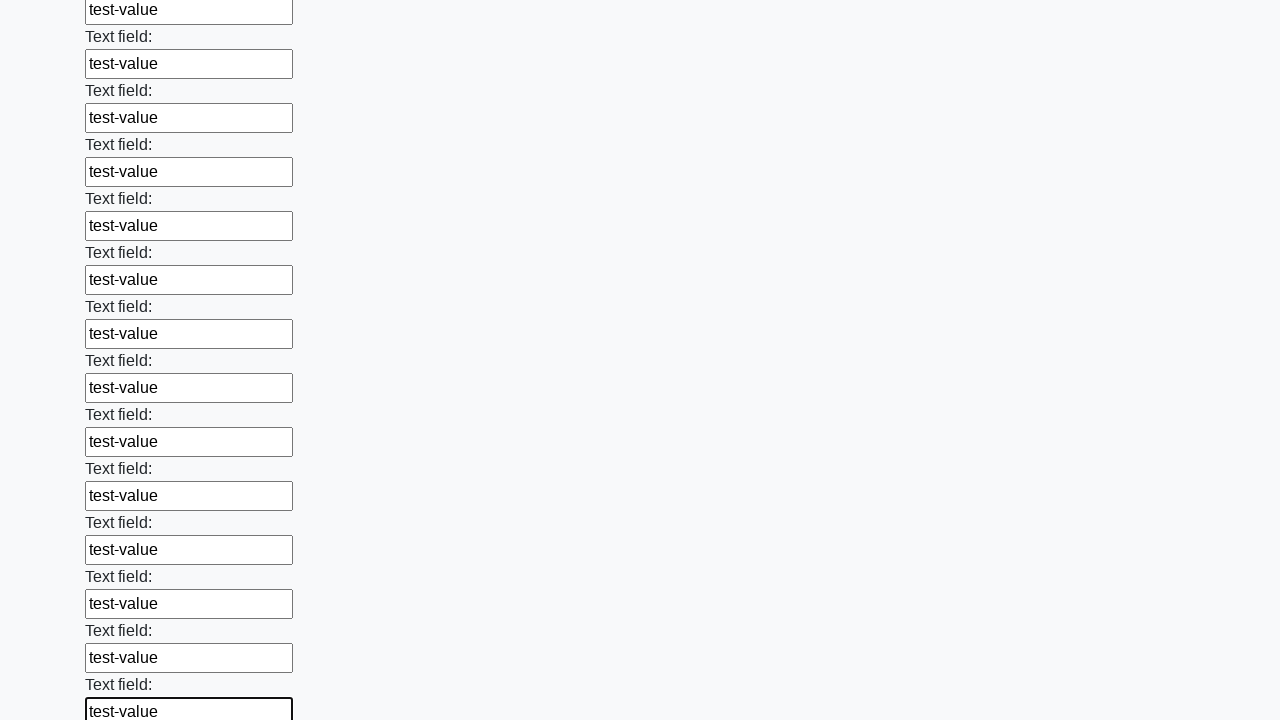

Filled text input field with 'test-value' on input[type='text'] >> nth=61
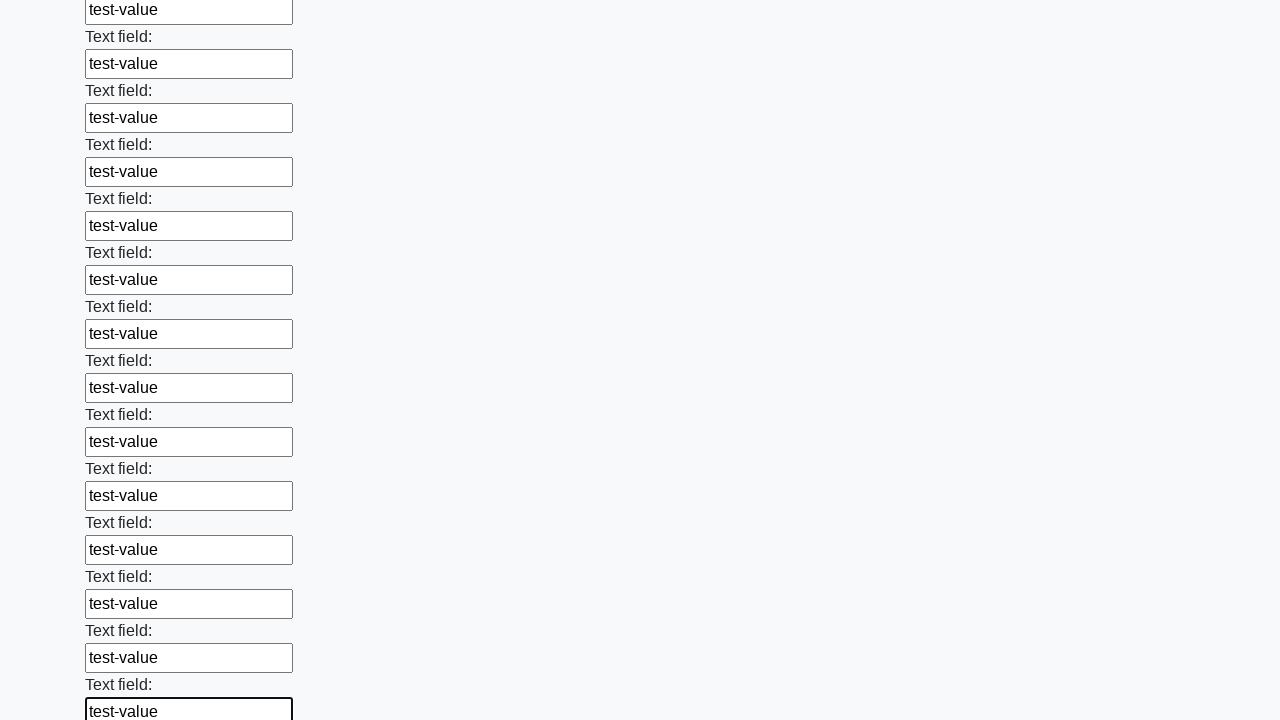

Filled text input field with 'test-value' on input[type='text'] >> nth=62
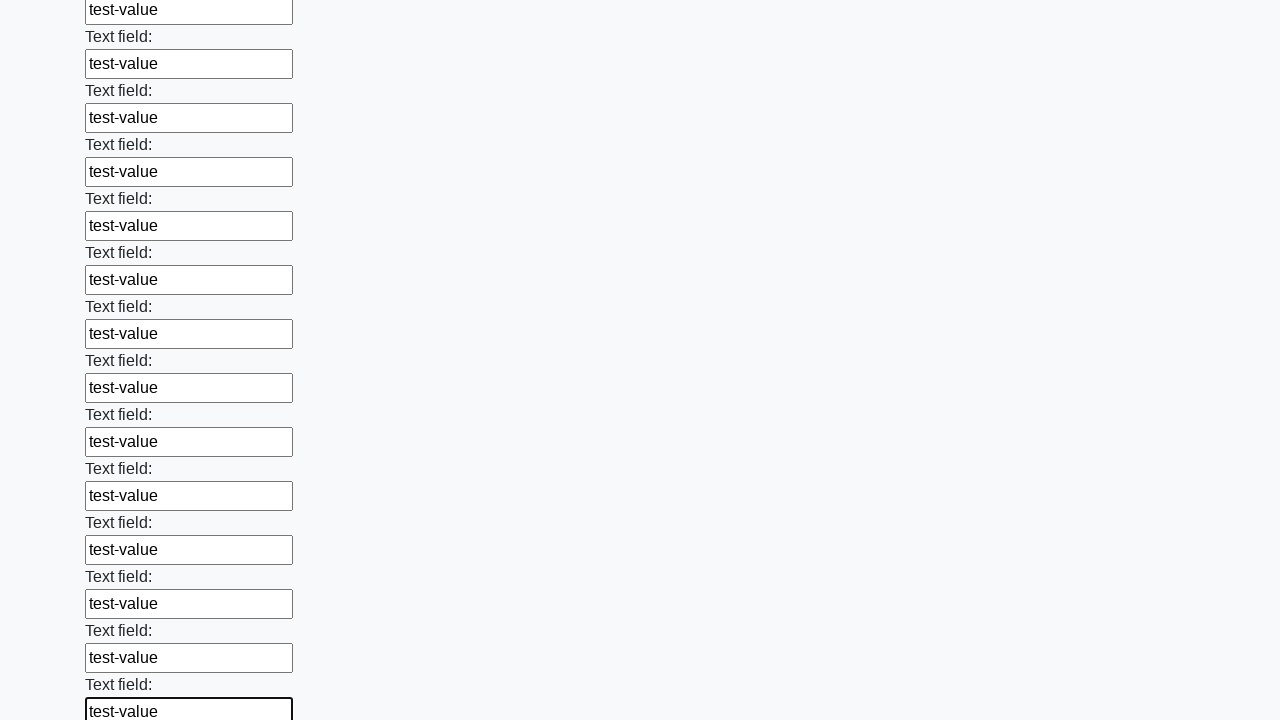

Filled text input field with 'test-value' on input[type='text'] >> nth=63
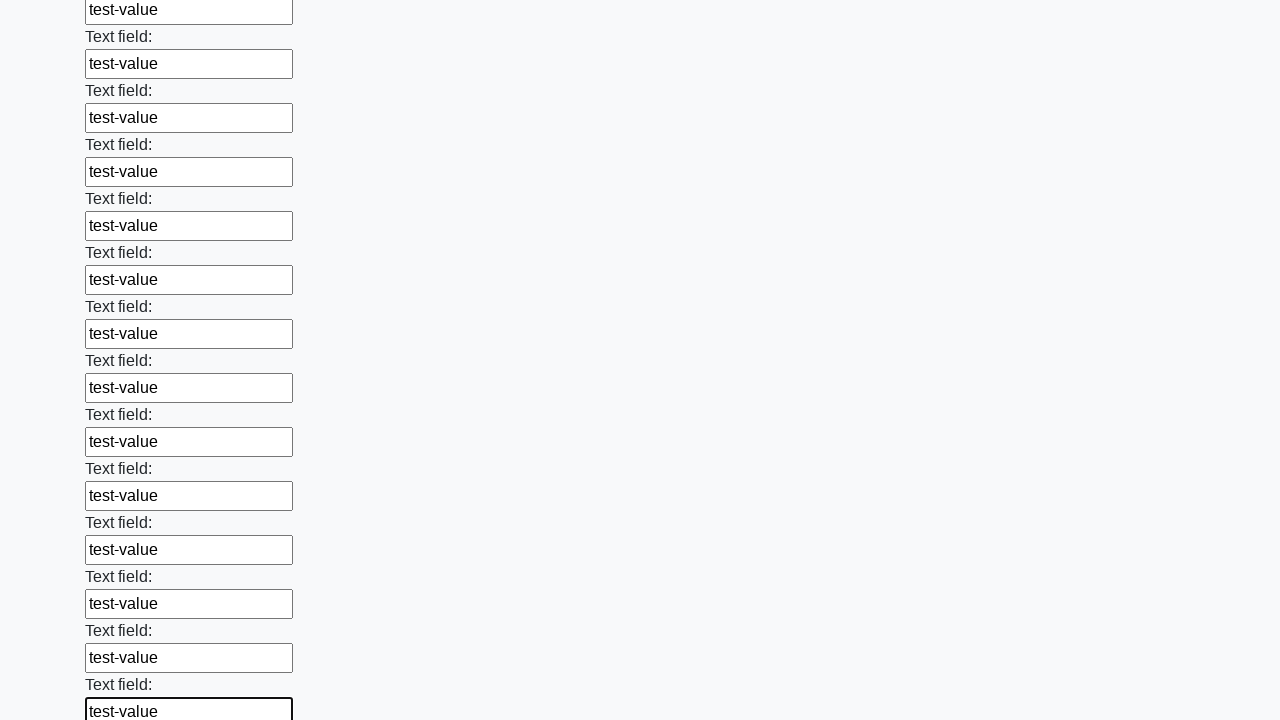

Filled text input field with 'test-value' on input[type='text'] >> nth=64
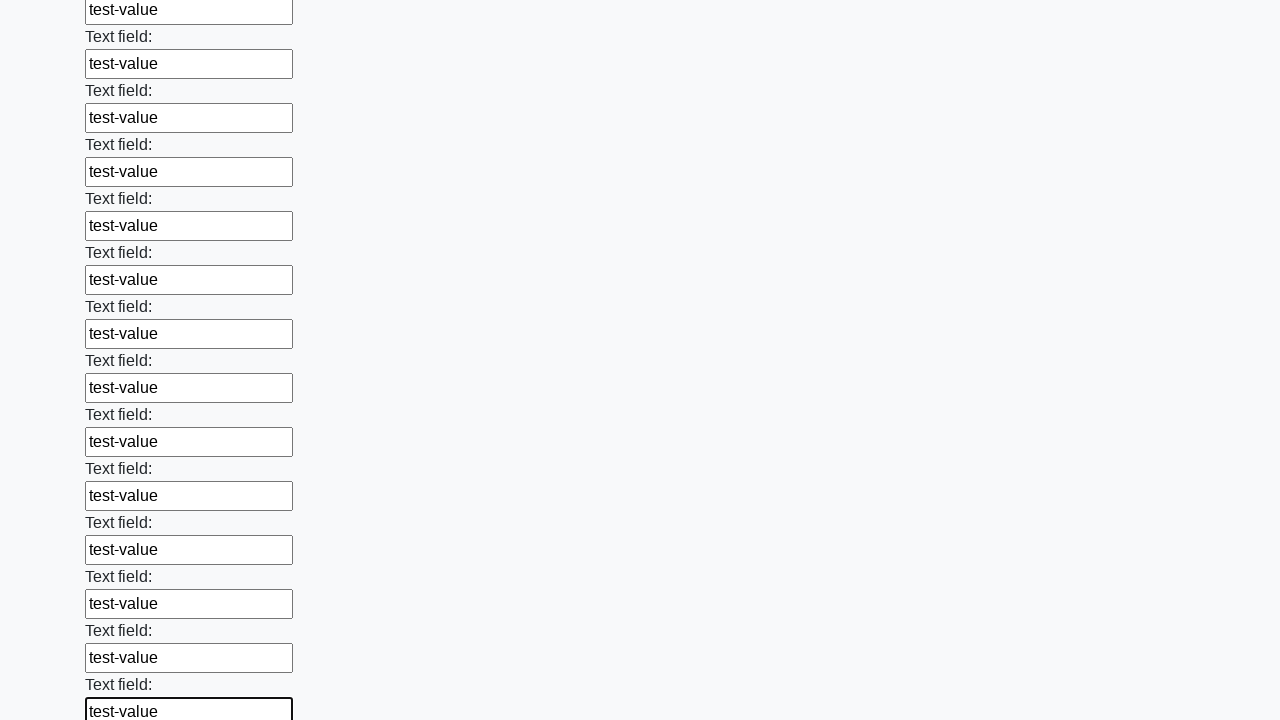

Filled text input field with 'test-value' on input[type='text'] >> nth=65
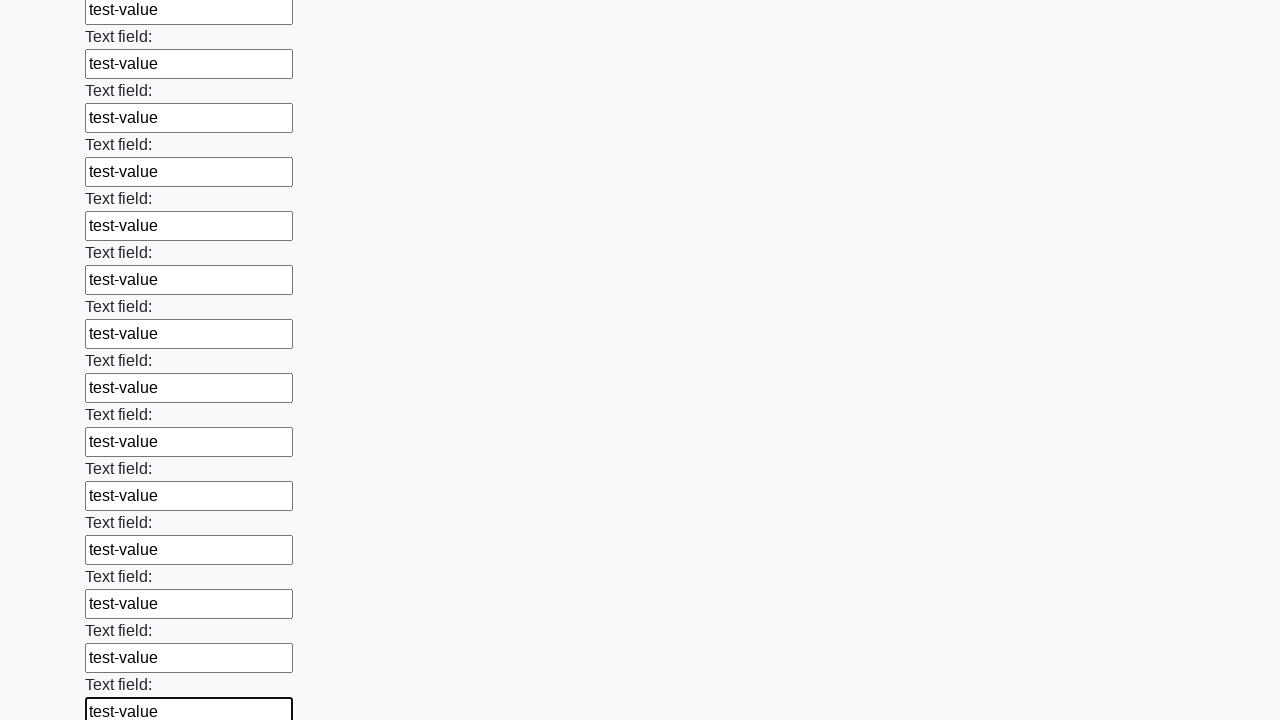

Filled text input field with 'test-value' on input[type='text'] >> nth=66
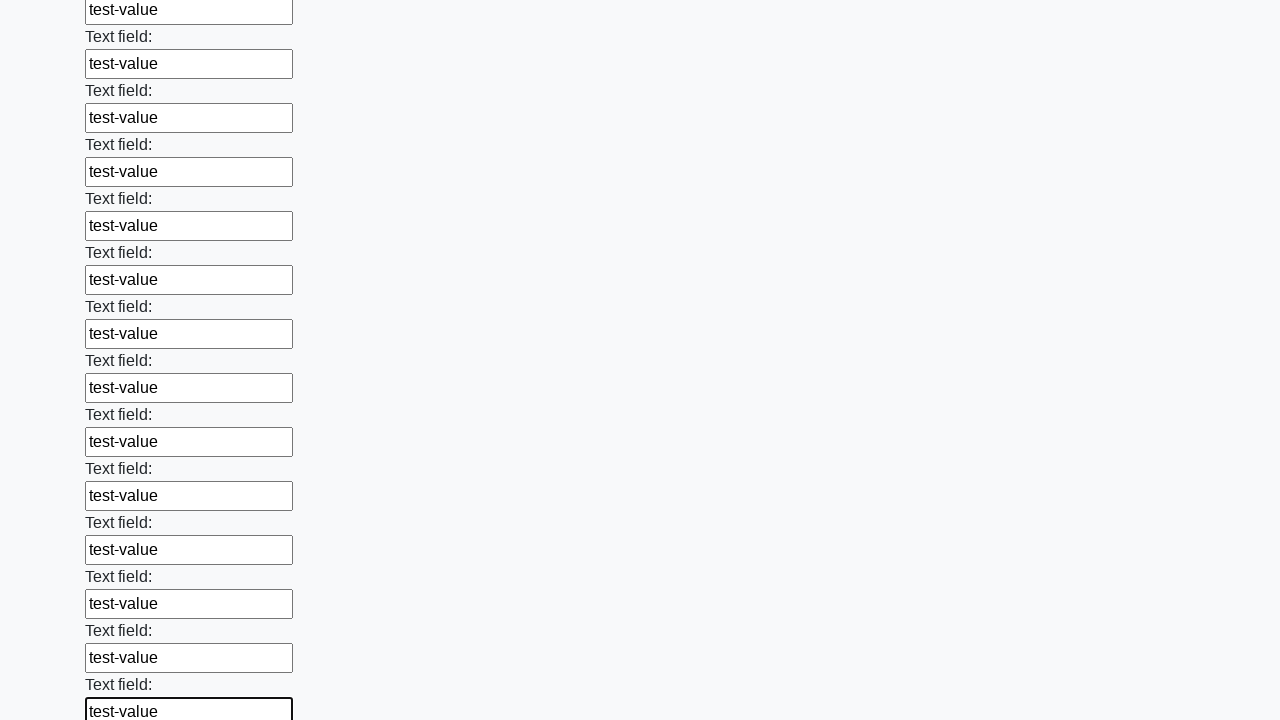

Filled text input field with 'test-value' on input[type='text'] >> nth=67
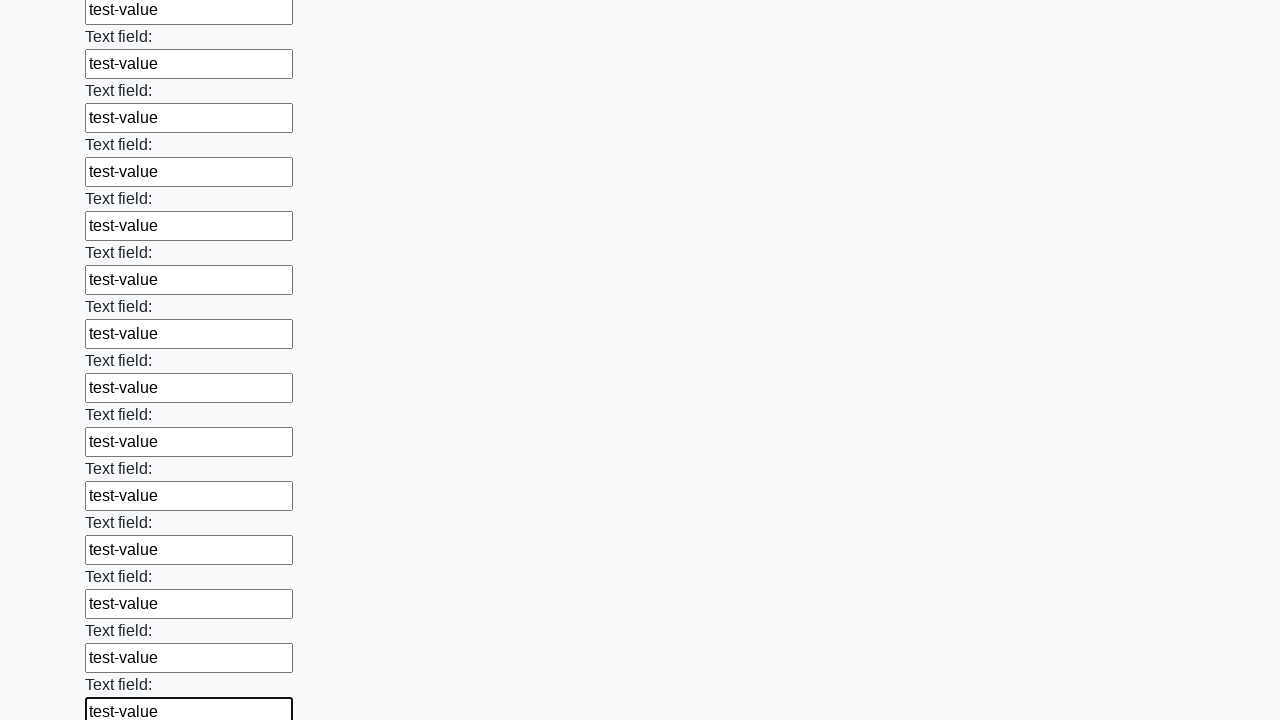

Filled text input field with 'test-value' on input[type='text'] >> nth=68
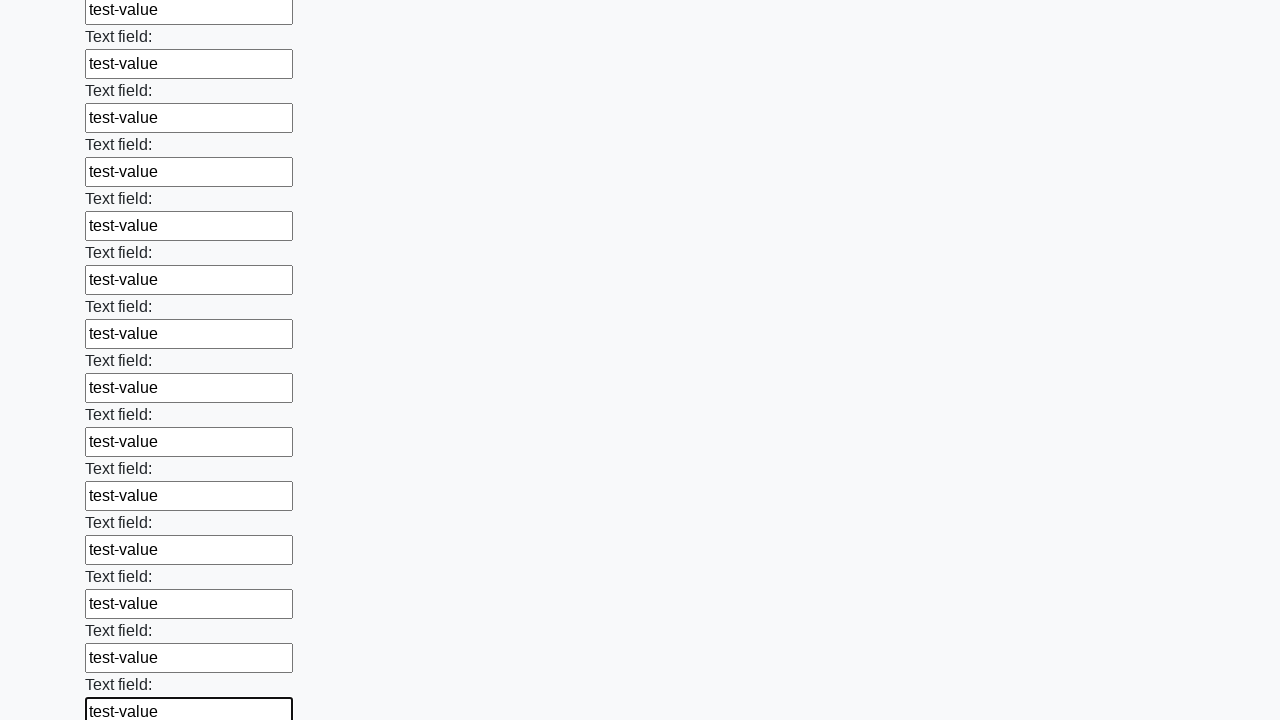

Filled text input field with 'test-value' on input[type='text'] >> nth=69
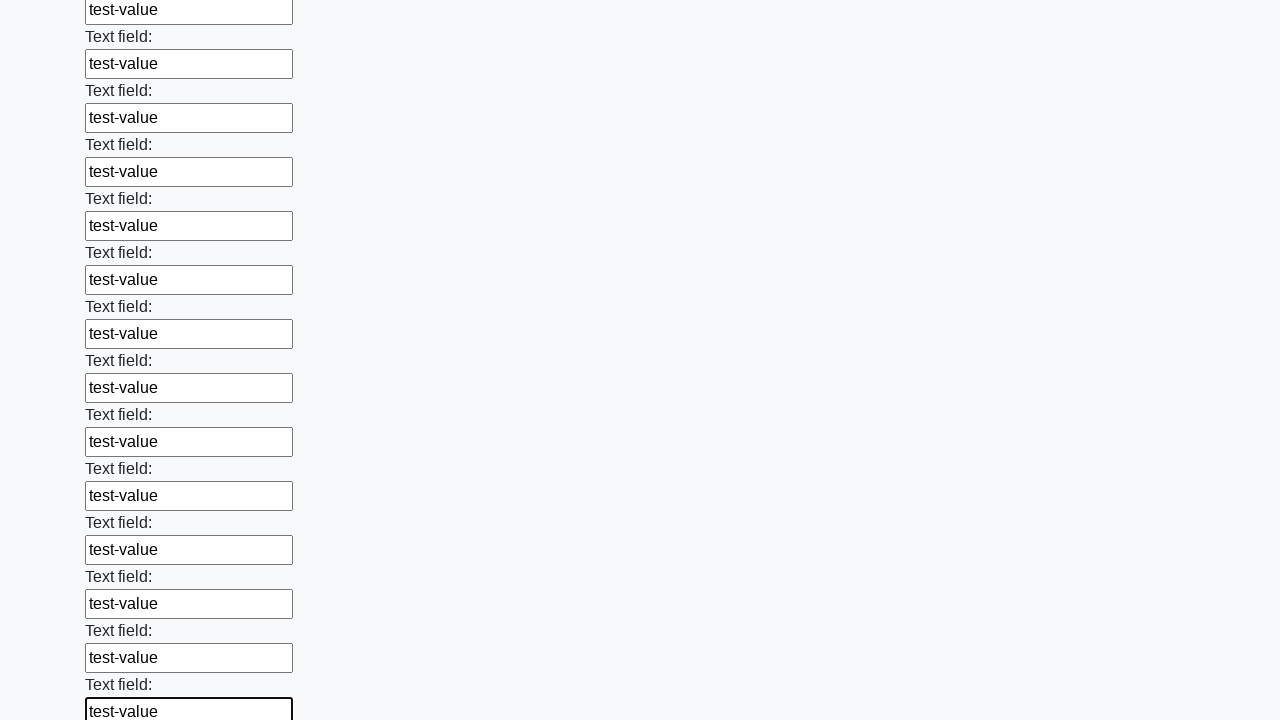

Filled text input field with 'test-value' on input[type='text'] >> nth=70
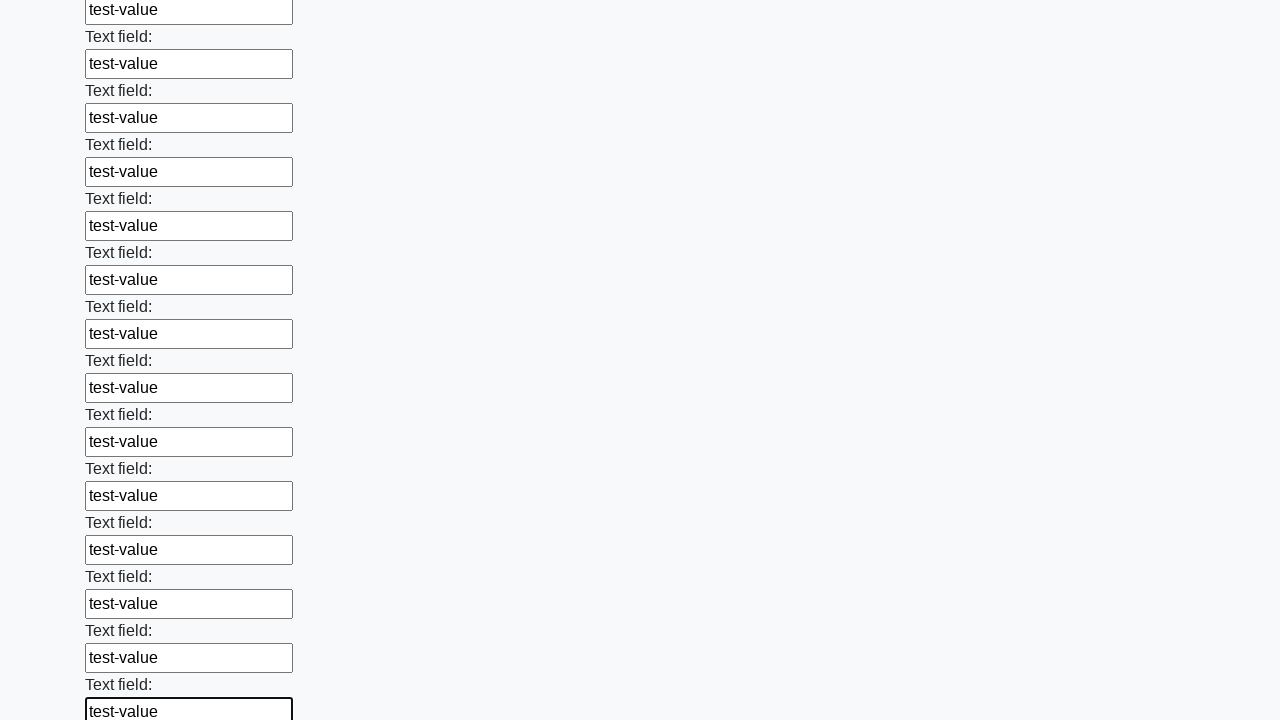

Filled text input field with 'test-value' on input[type='text'] >> nth=71
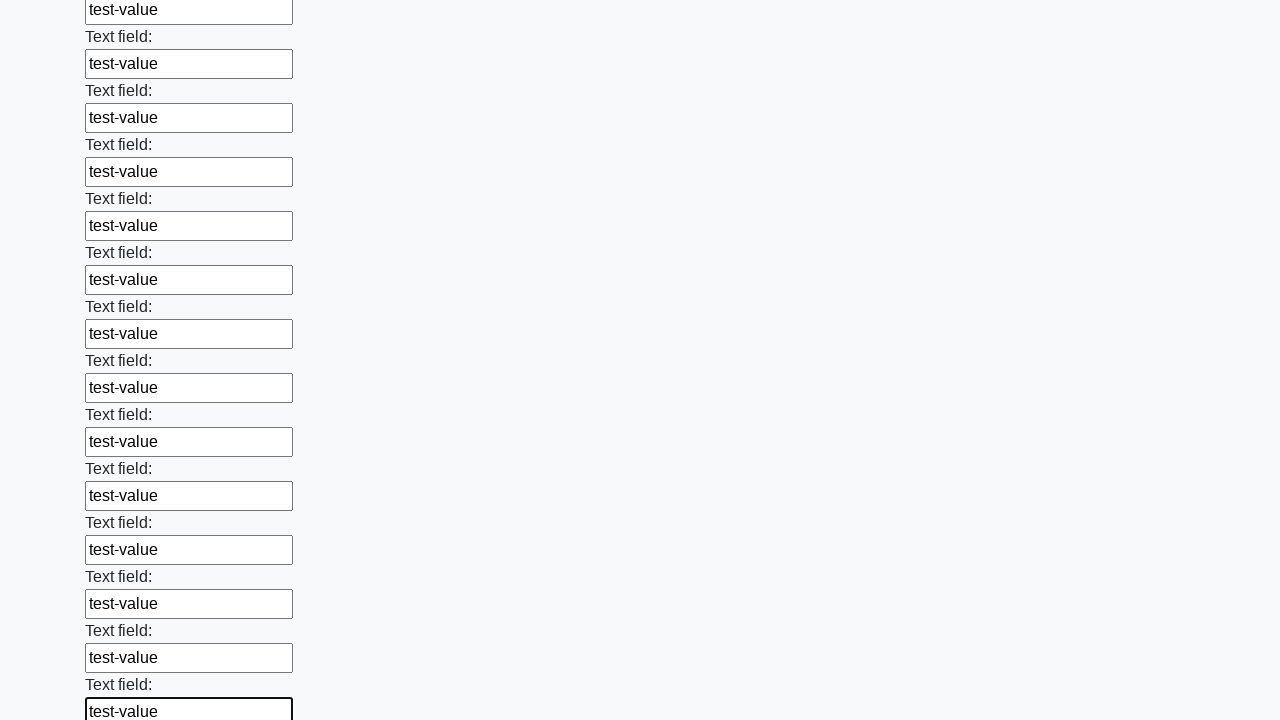

Filled text input field with 'test-value' on input[type='text'] >> nth=72
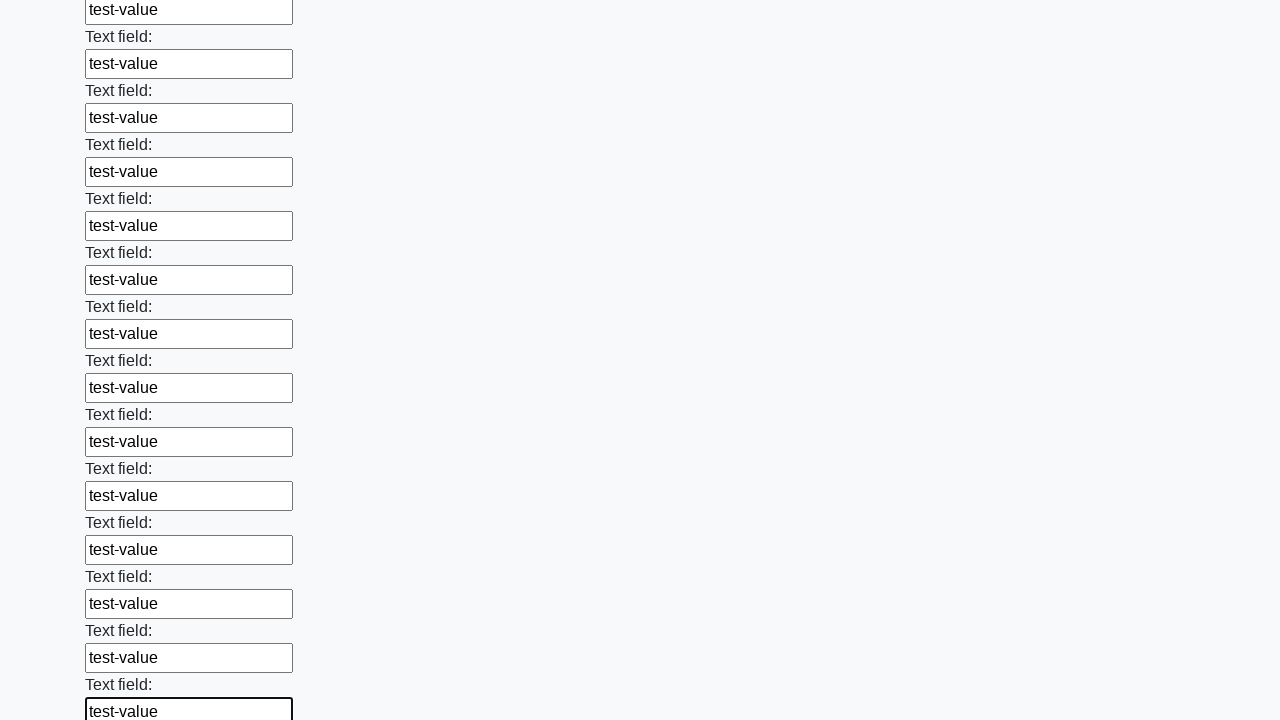

Filled text input field with 'test-value' on input[type='text'] >> nth=73
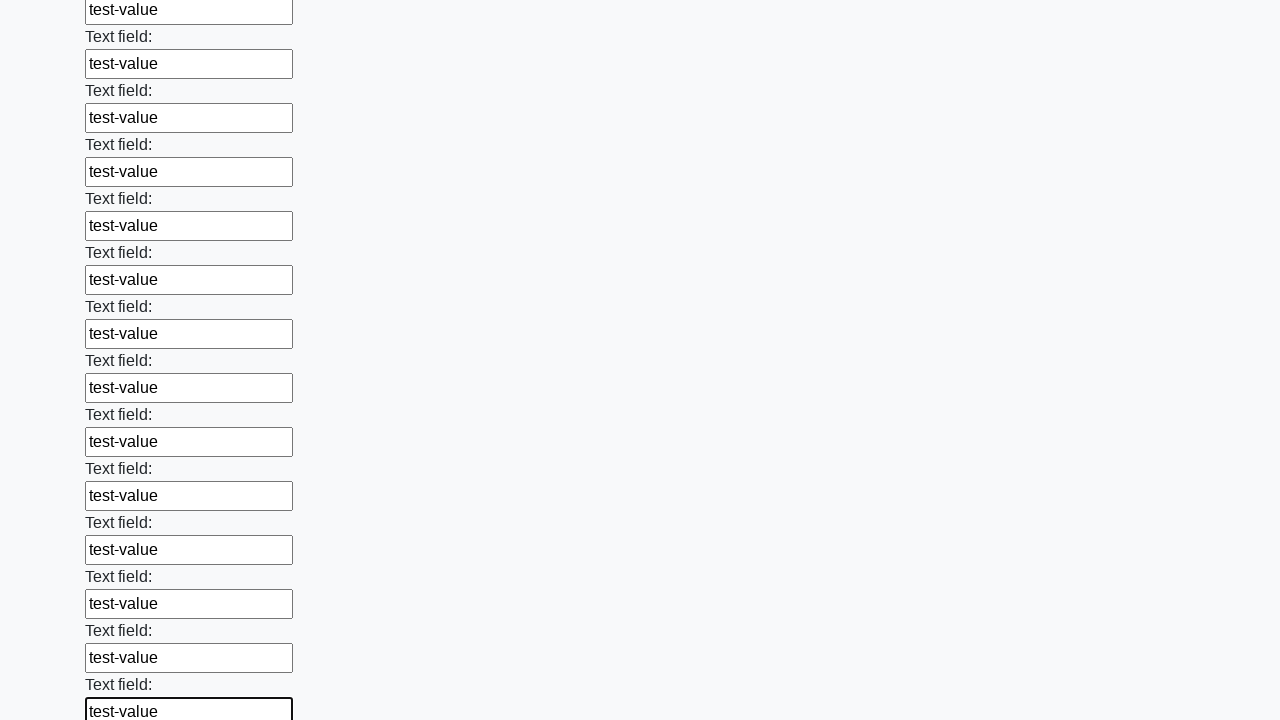

Filled text input field with 'test-value' on input[type='text'] >> nth=74
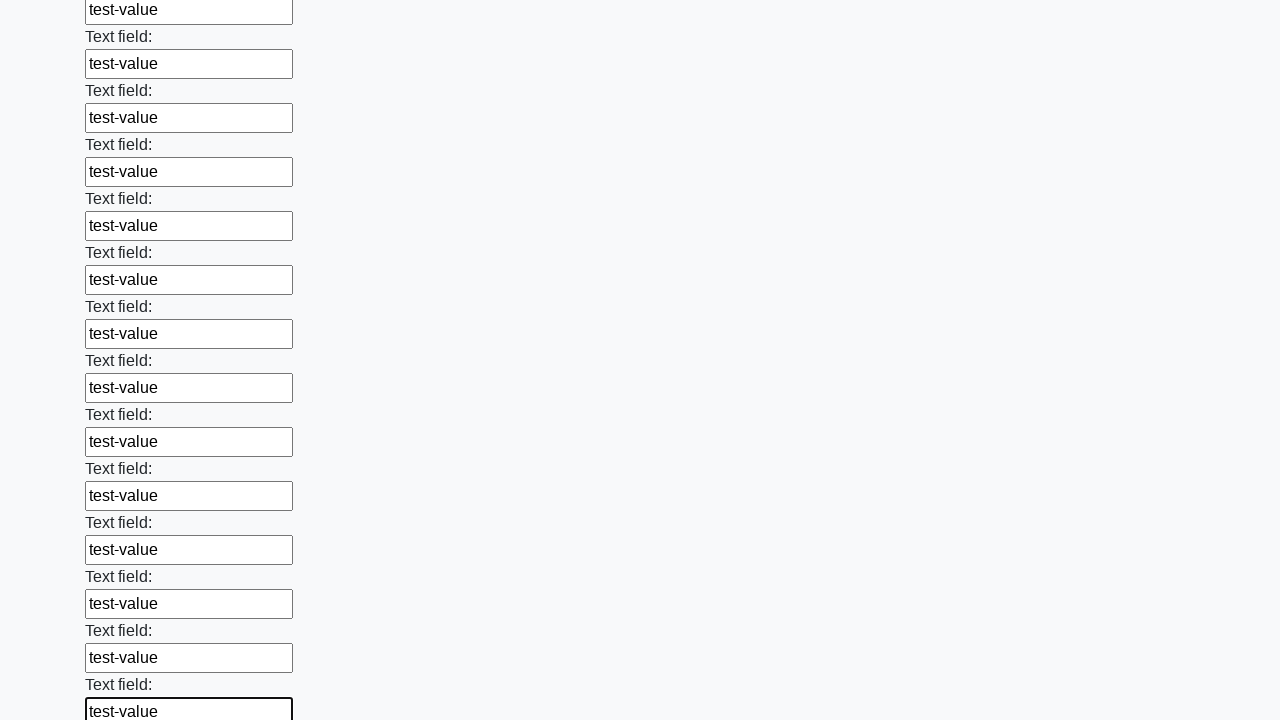

Filled text input field with 'test-value' on input[type='text'] >> nth=75
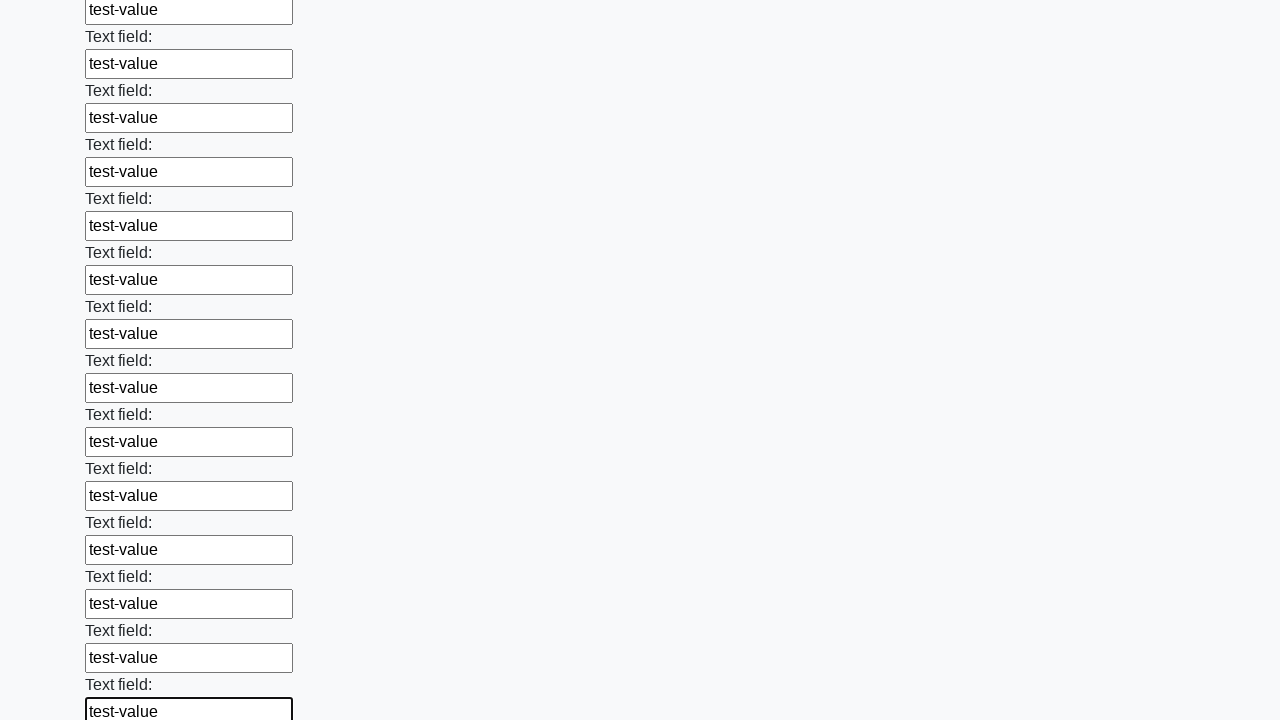

Filled text input field with 'test-value' on input[type='text'] >> nth=76
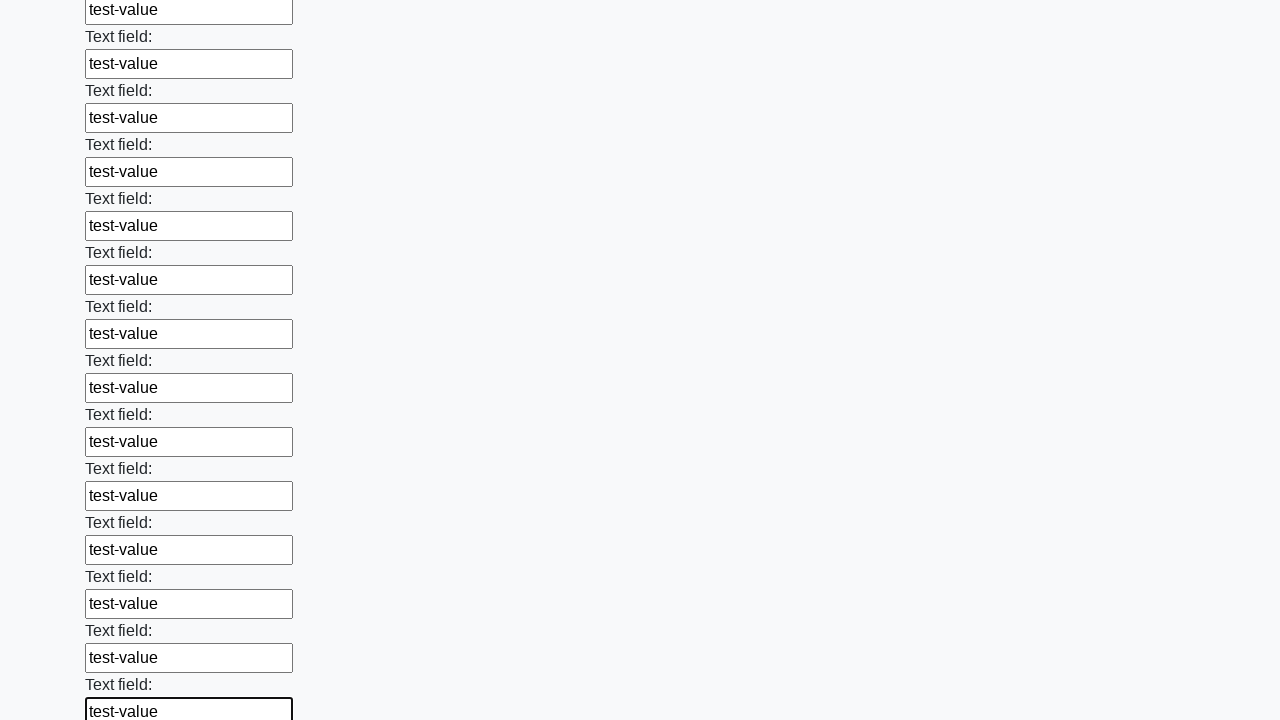

Filled text input field with 'test-value' on input[type='text'] >> nth=77
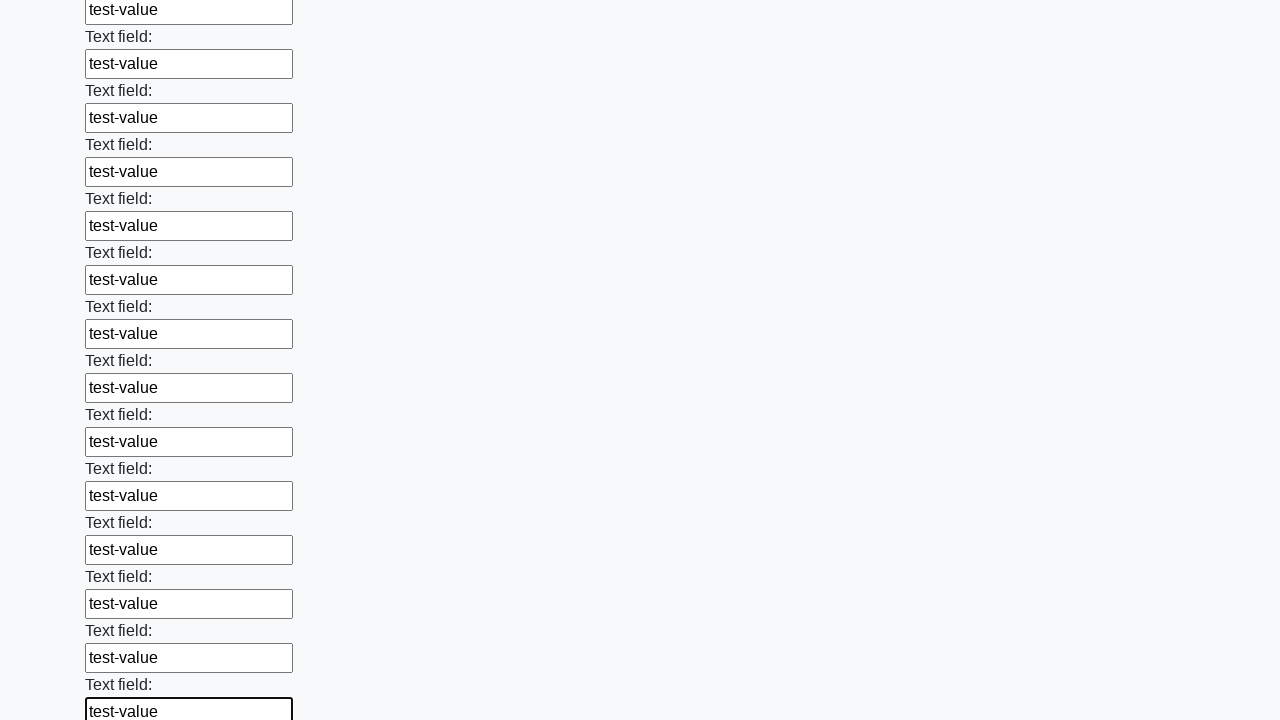

Filled text input field with 'test-value' on input[type='text'] >> nth=78
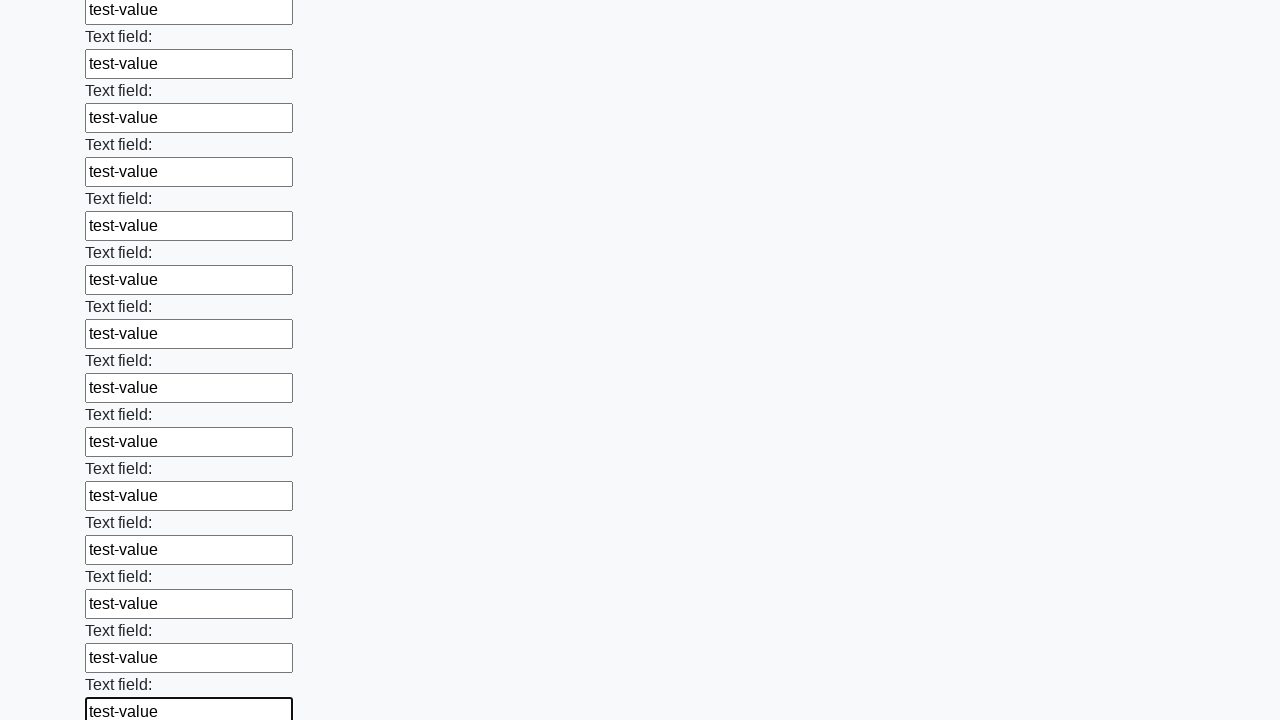

Filled text input field with 'test-value' on input[type='text'] >> nth=79
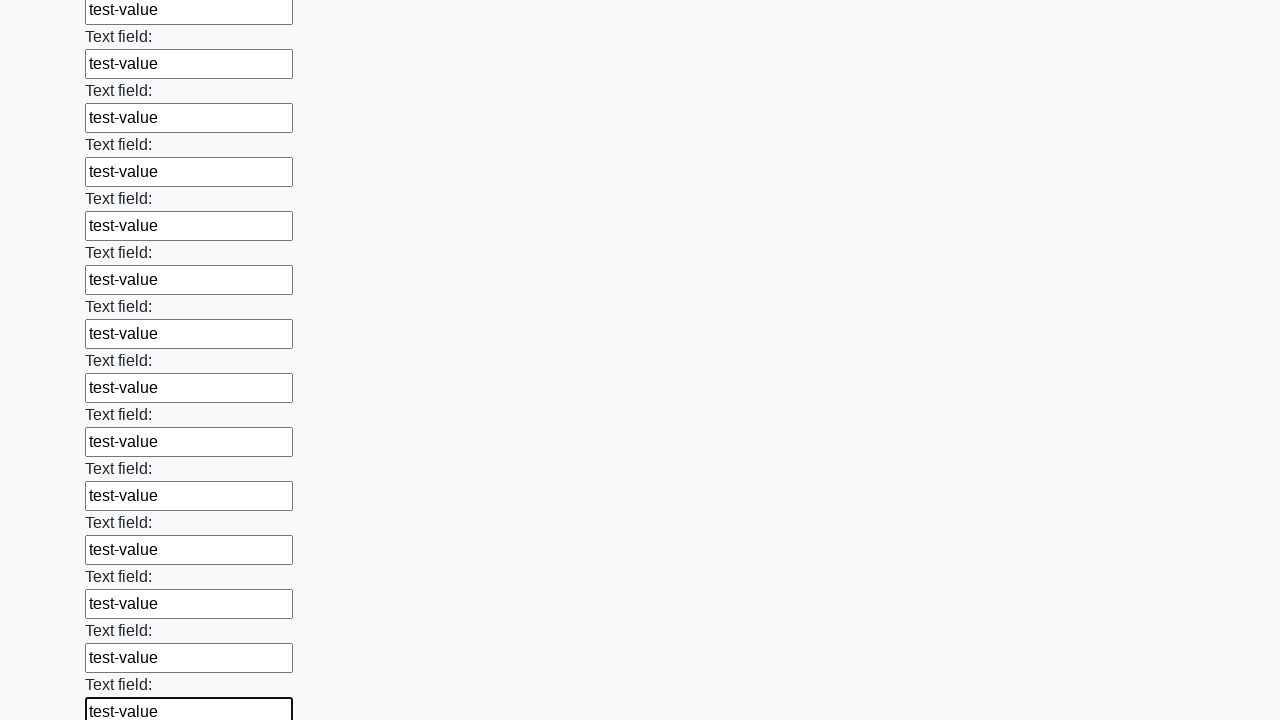

Filled text input field with 'test-value' on input[type='text'] >> nth=80
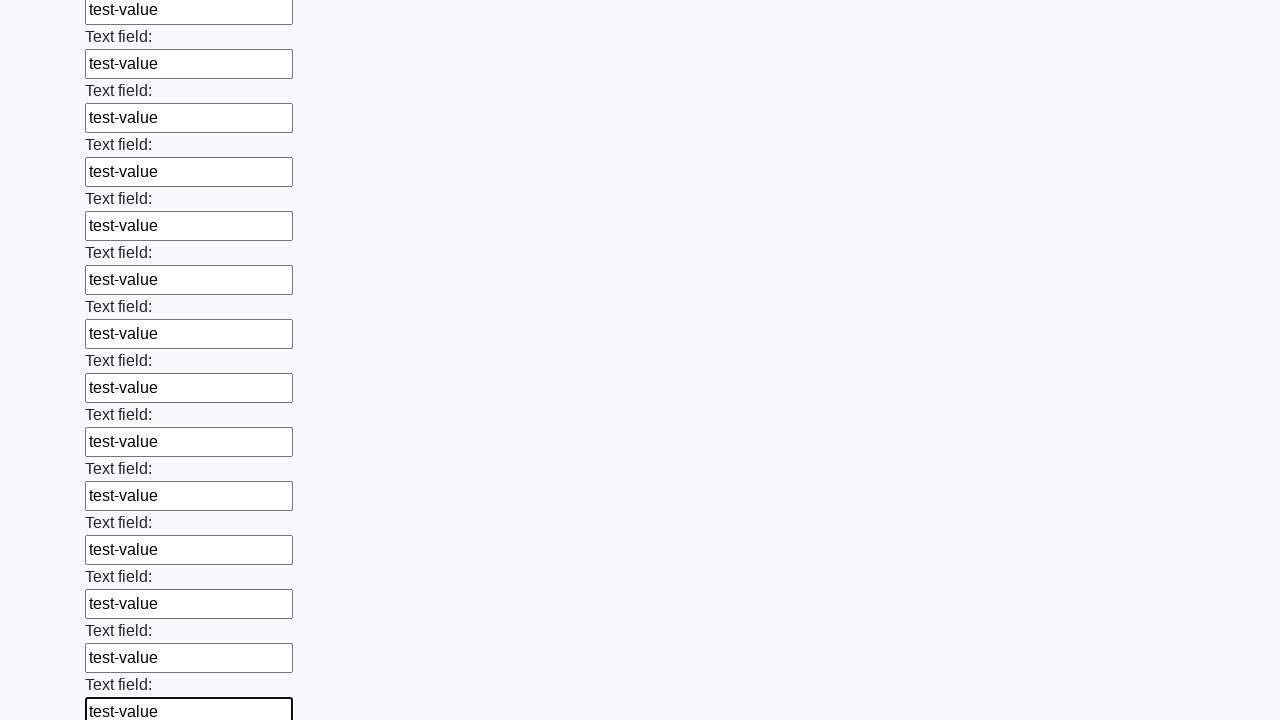

Filled text input field with 'test-value' on input[type='text'] >> nth=81
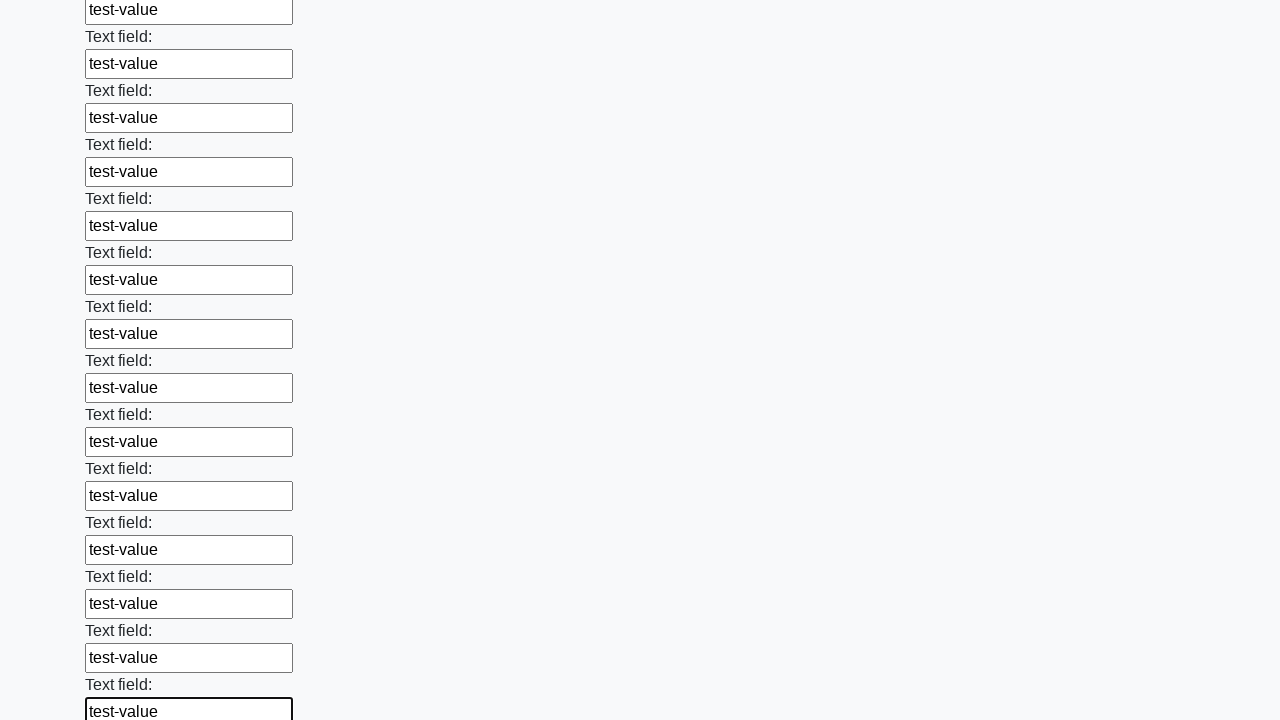

Filled text input field with 'test-value' on input[type='text'] >> nth=82
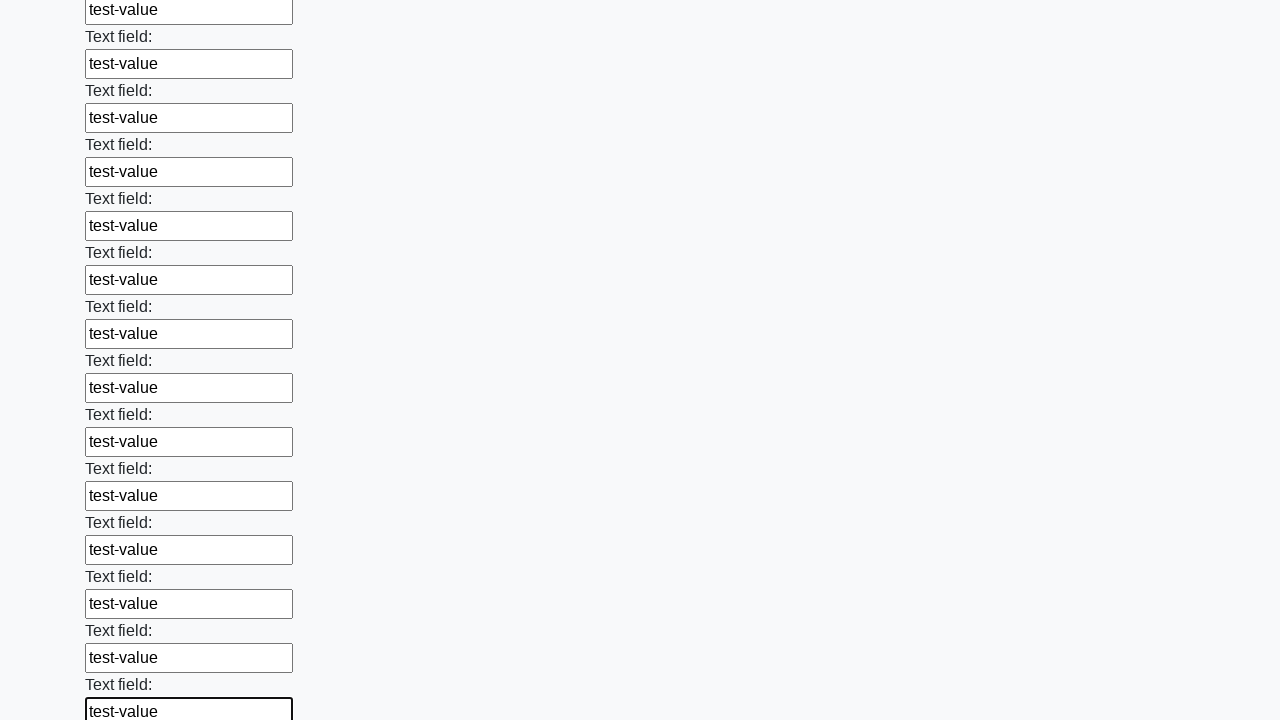

Filled text input field with 'test-value' on input[type='text'] >> nth=83
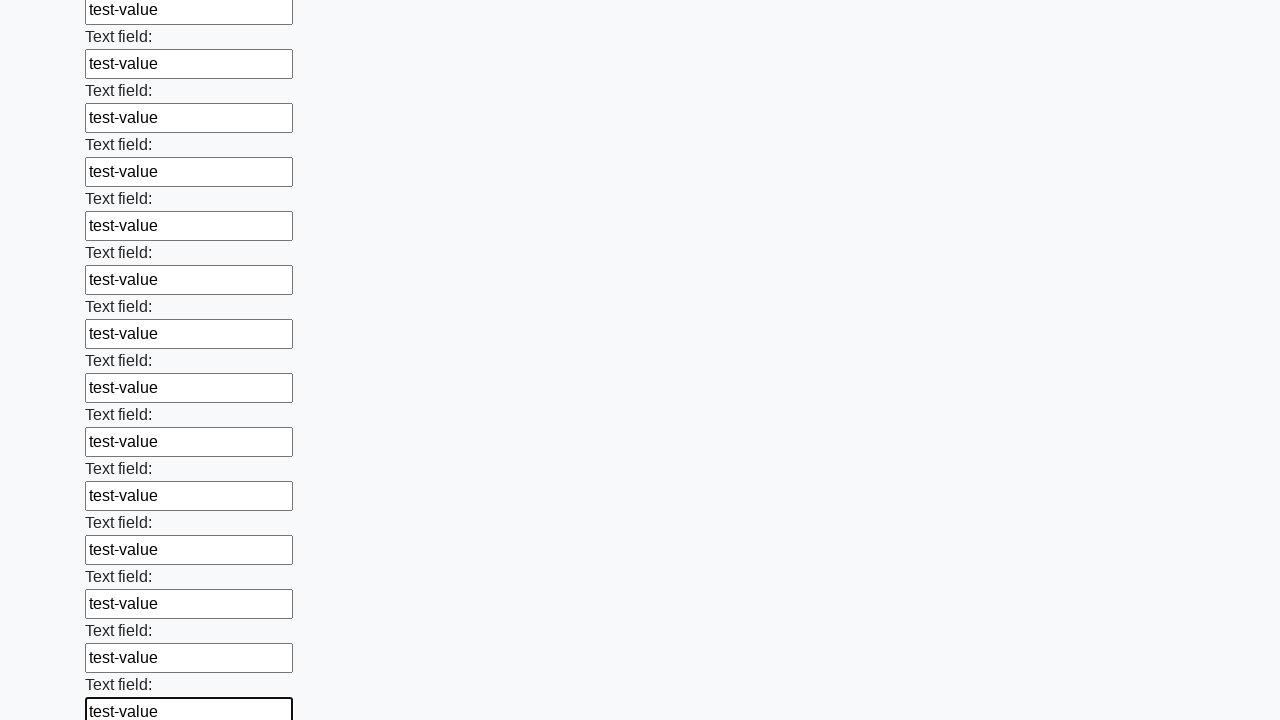

Filled text input field with 'test-value' on input[type='text'] >> nth=84
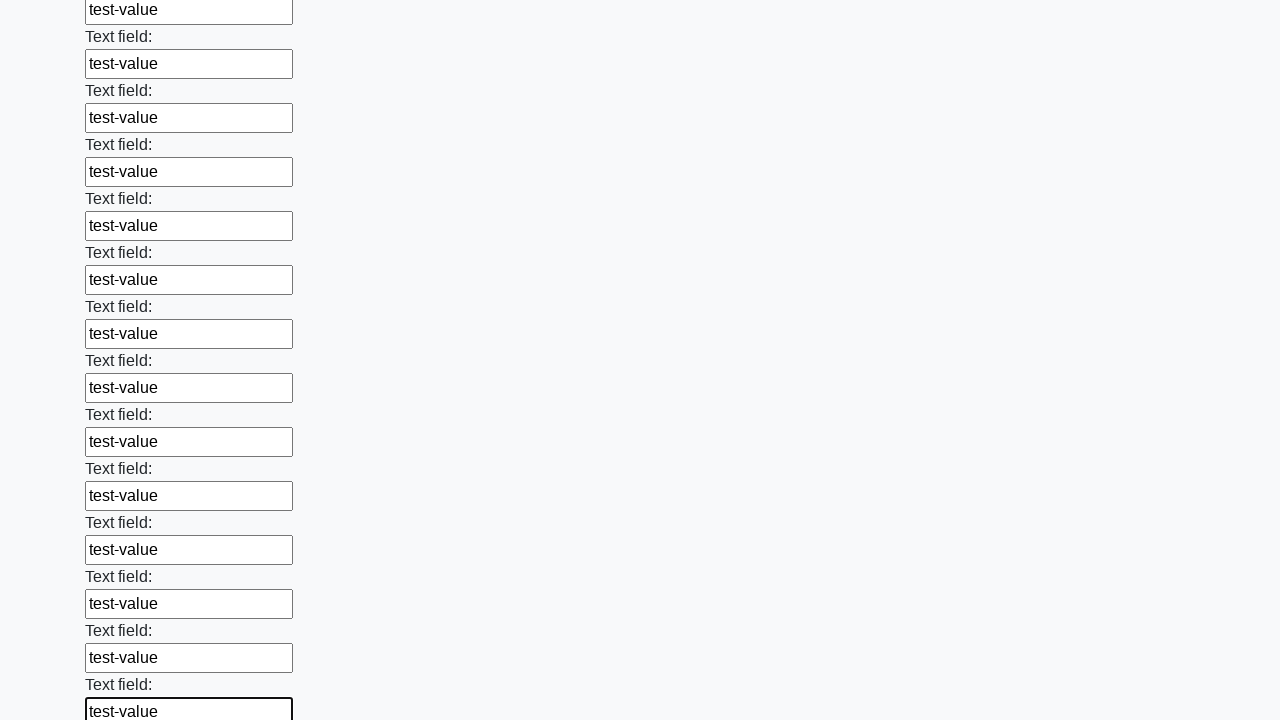

Filled text input field with 'test-value' on input[type='text'] >> nth=85
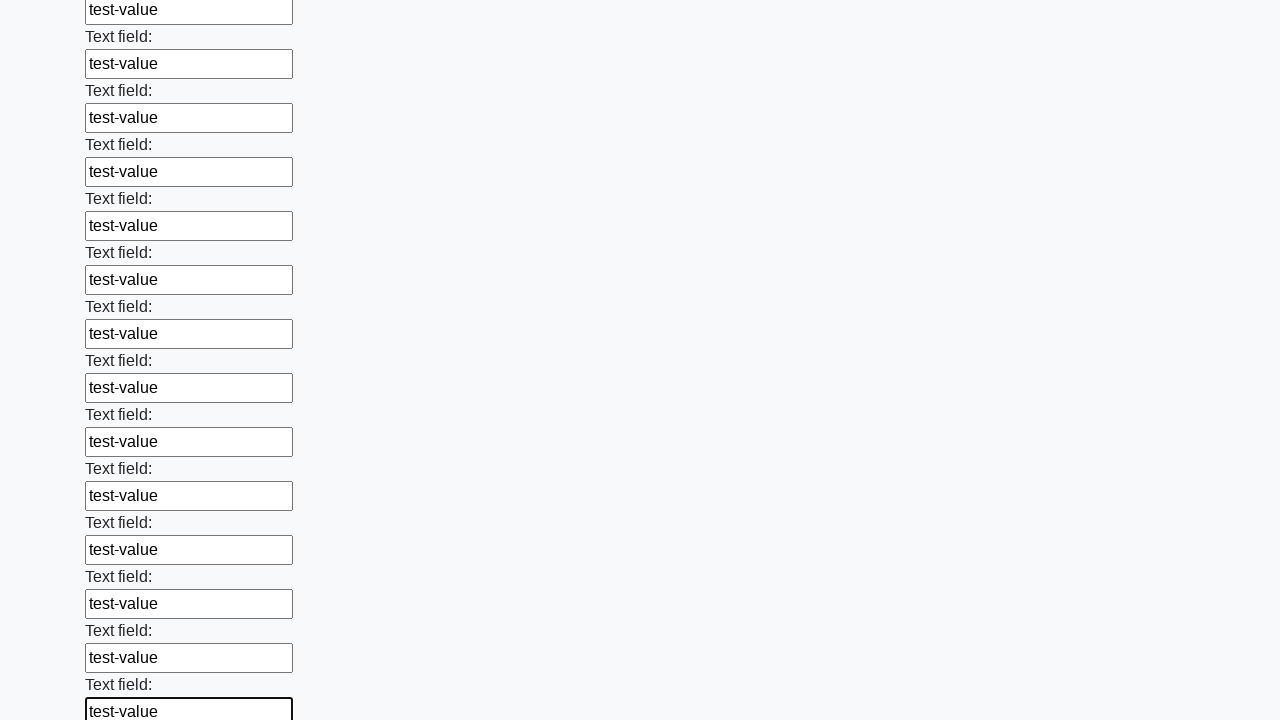

Filled text input field with 'test-value' on input[type='text'] >> nth=86
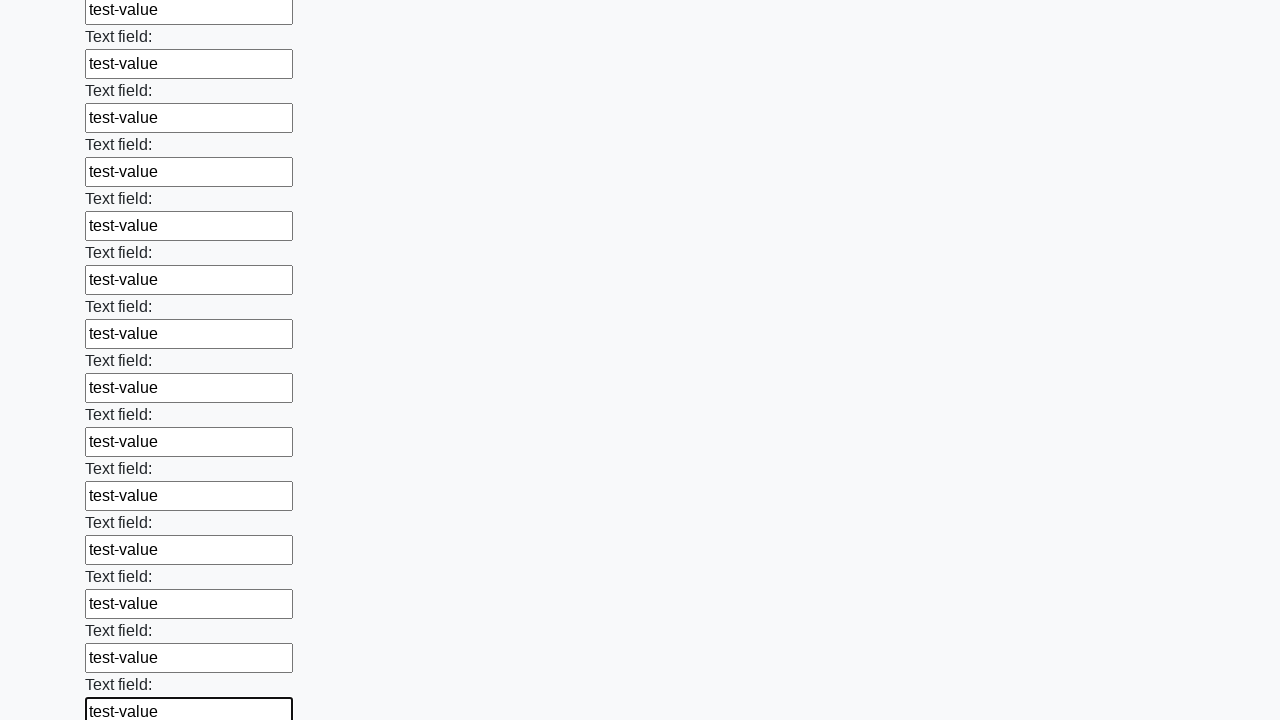

Filled text input field with 'test-value' on input[type='text'] >> nth=87
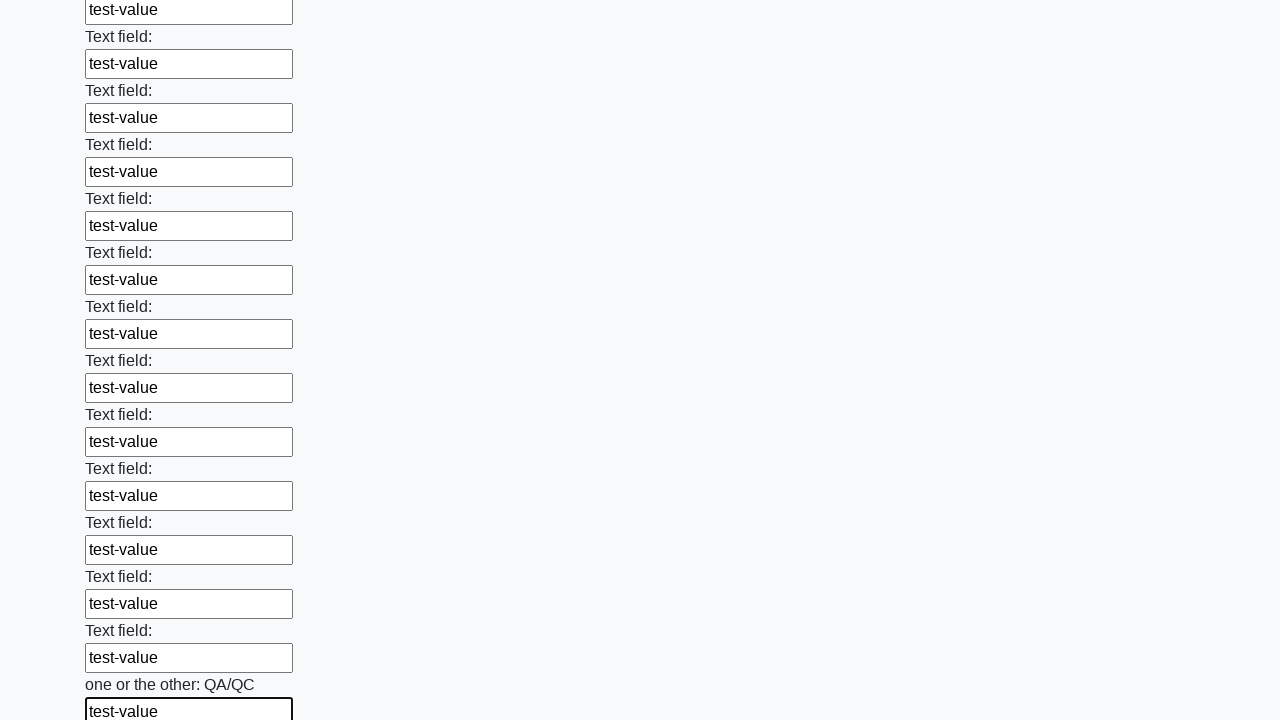

Filled text input field with 'test-value' on input[type='text'] >> nth=88
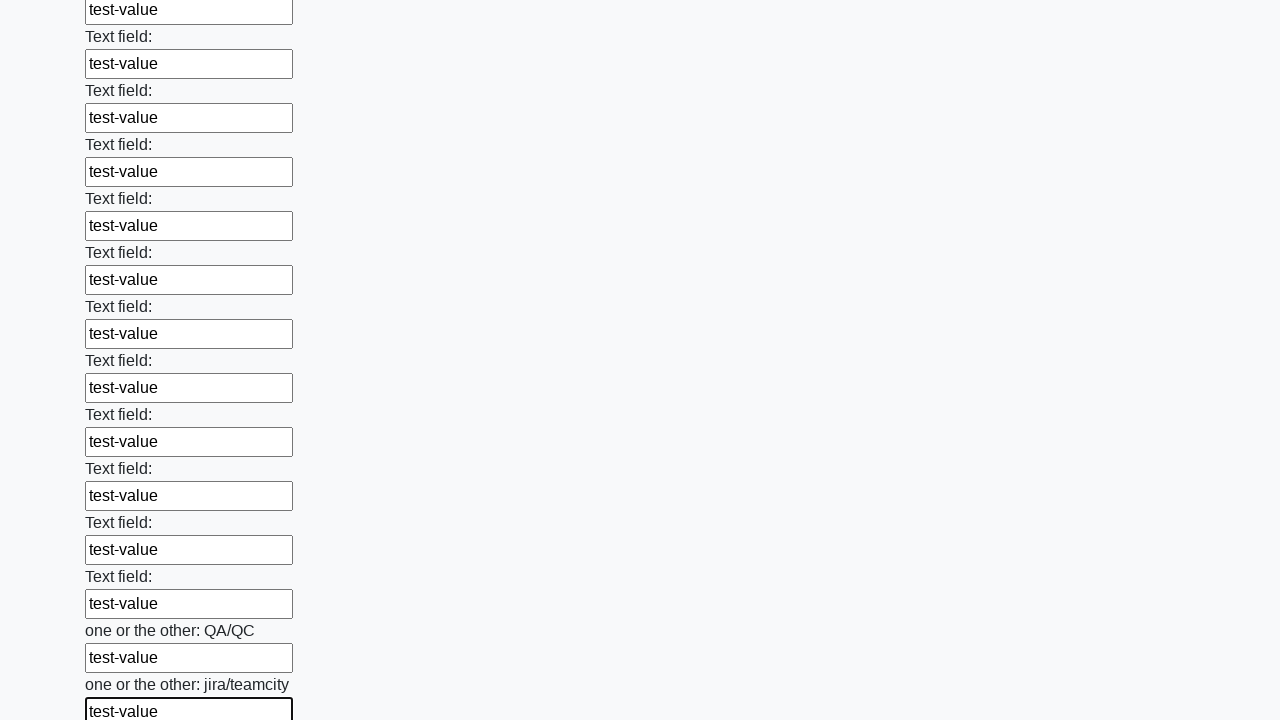

Filled text input field with 'test-value' on input[type='text'] >> nth=89
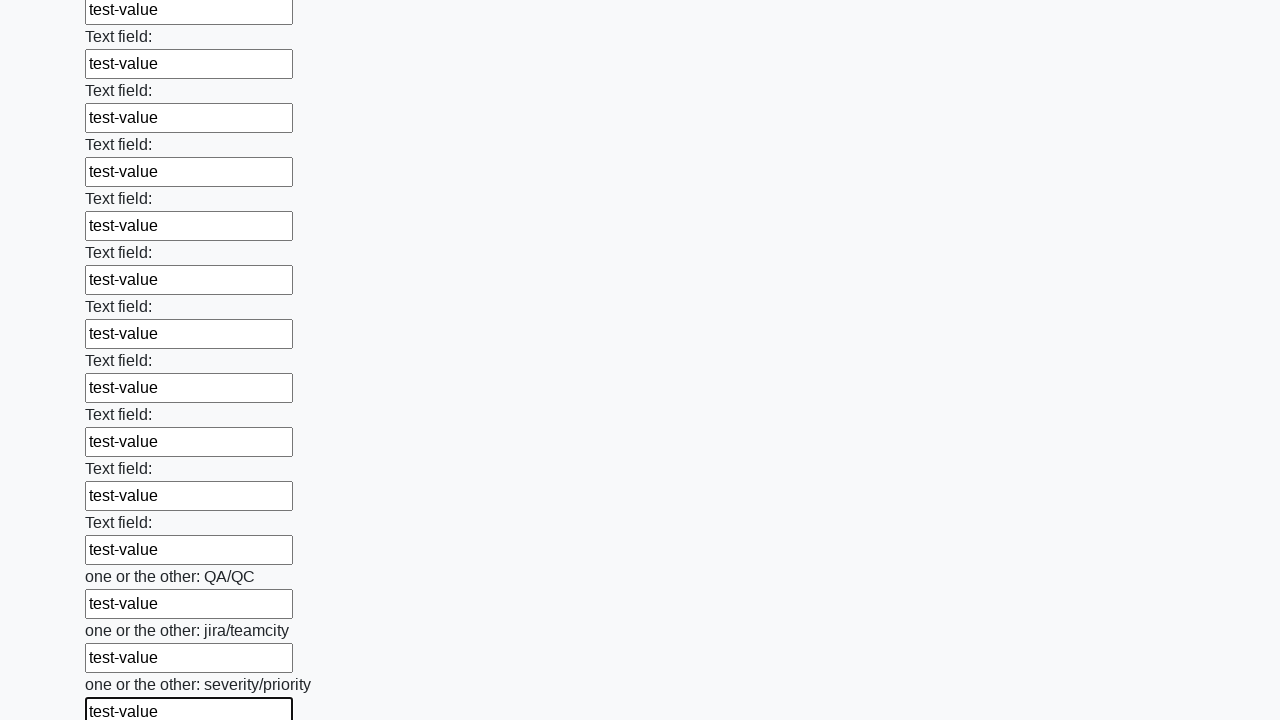

Filled text input field with 'test-value' on input[type='text'] >> nth=90
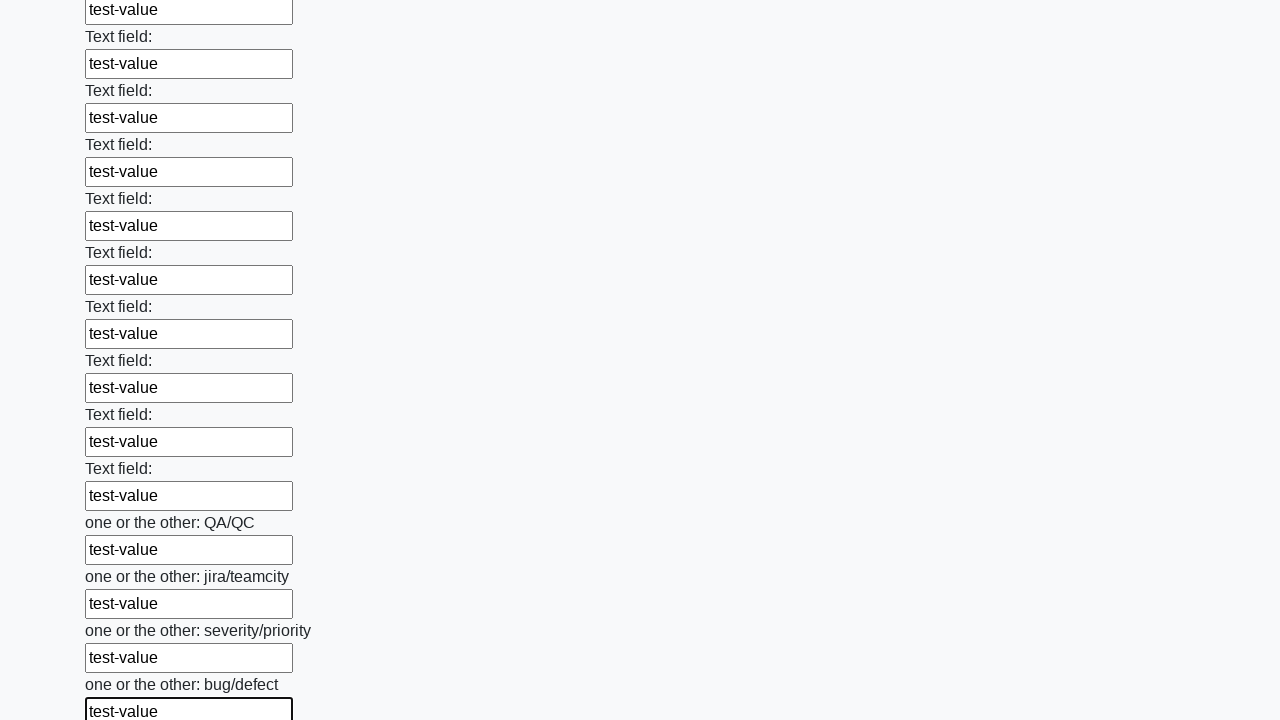

Filled text input field with 'test-value' on input[type='text'] >> nth=91
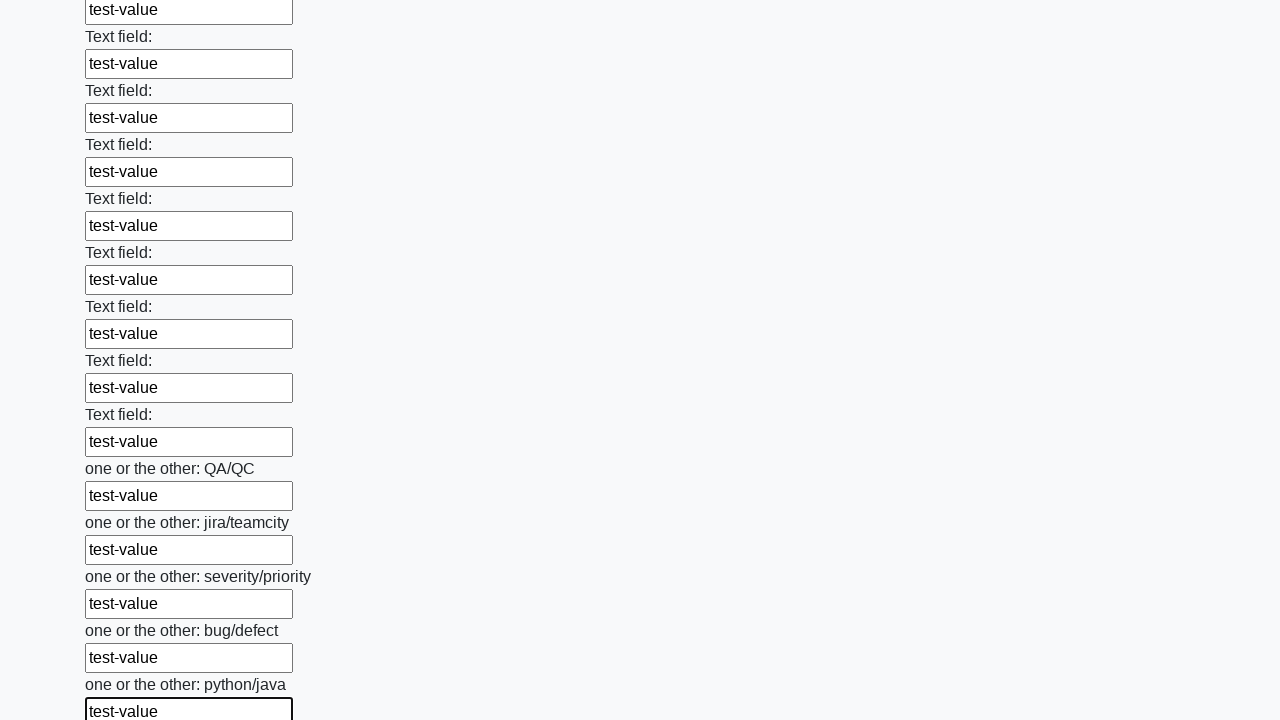

Filled text input field with 'test-value' on input[type='text'] >> nth=92
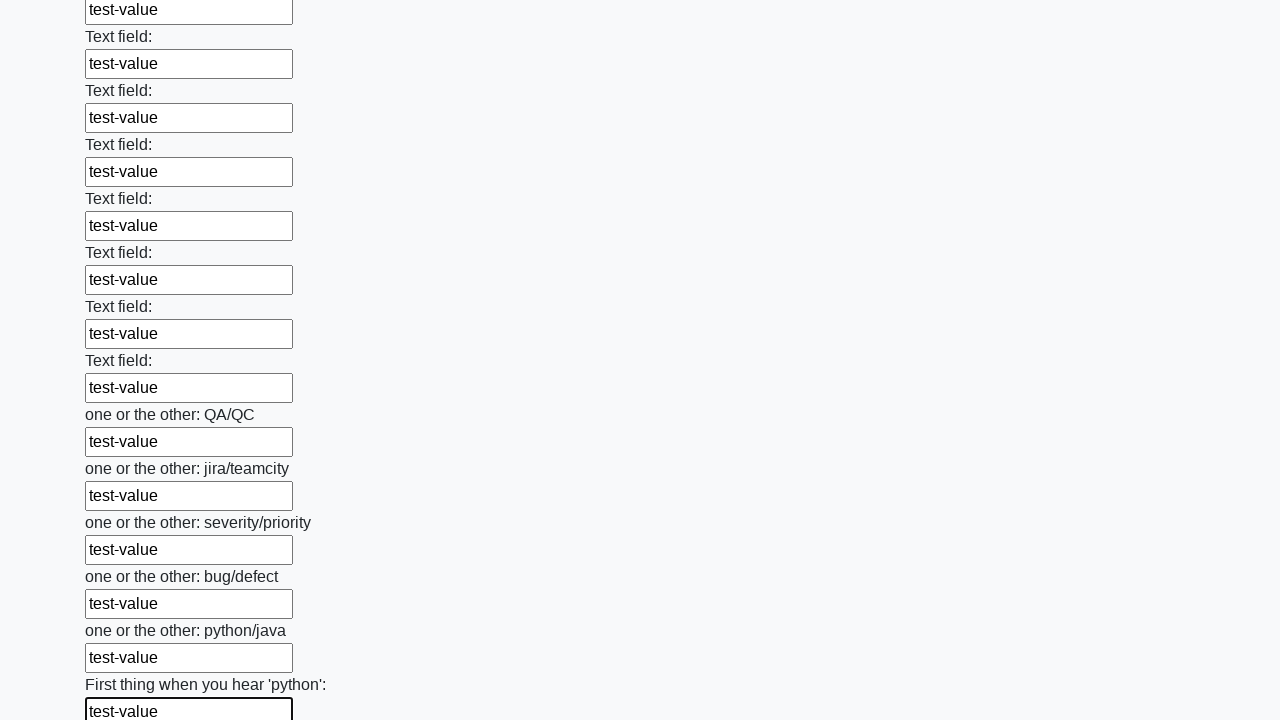

Filled text input field with 'test-value' on input[type='text'] >> nth=93
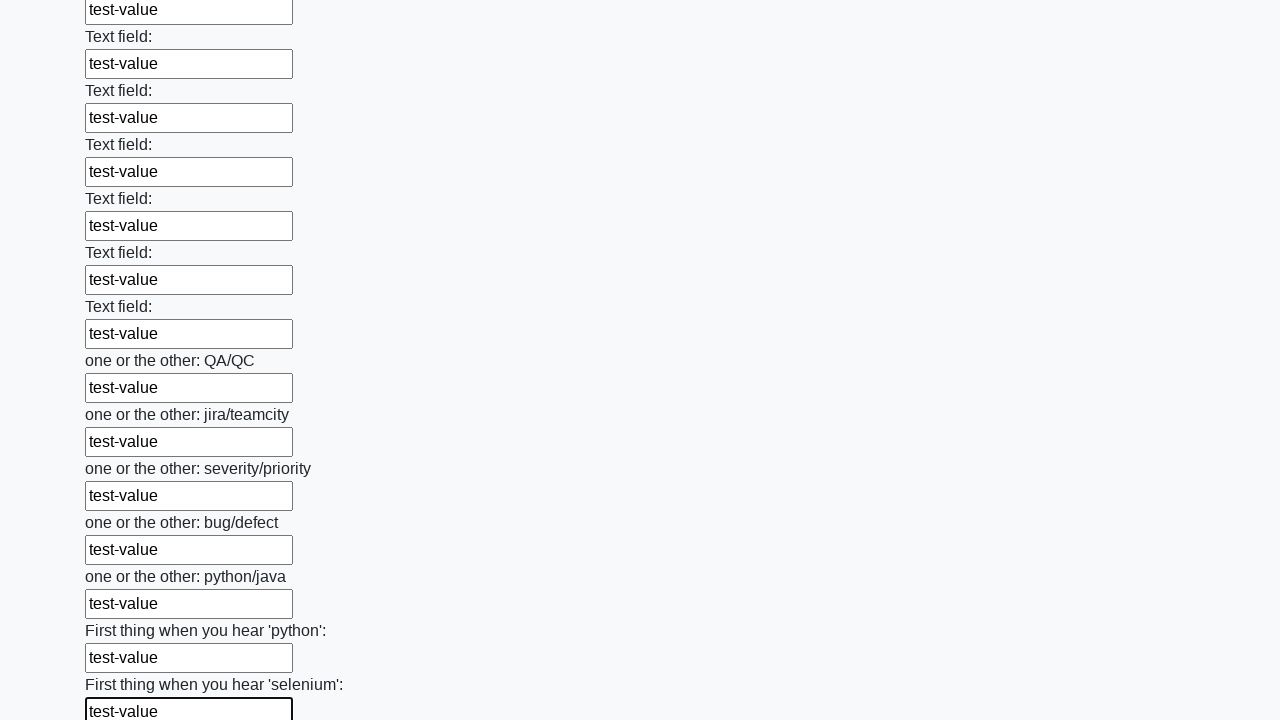

Filled text input field with 'test-value' on input[type='text'] >> nth=94
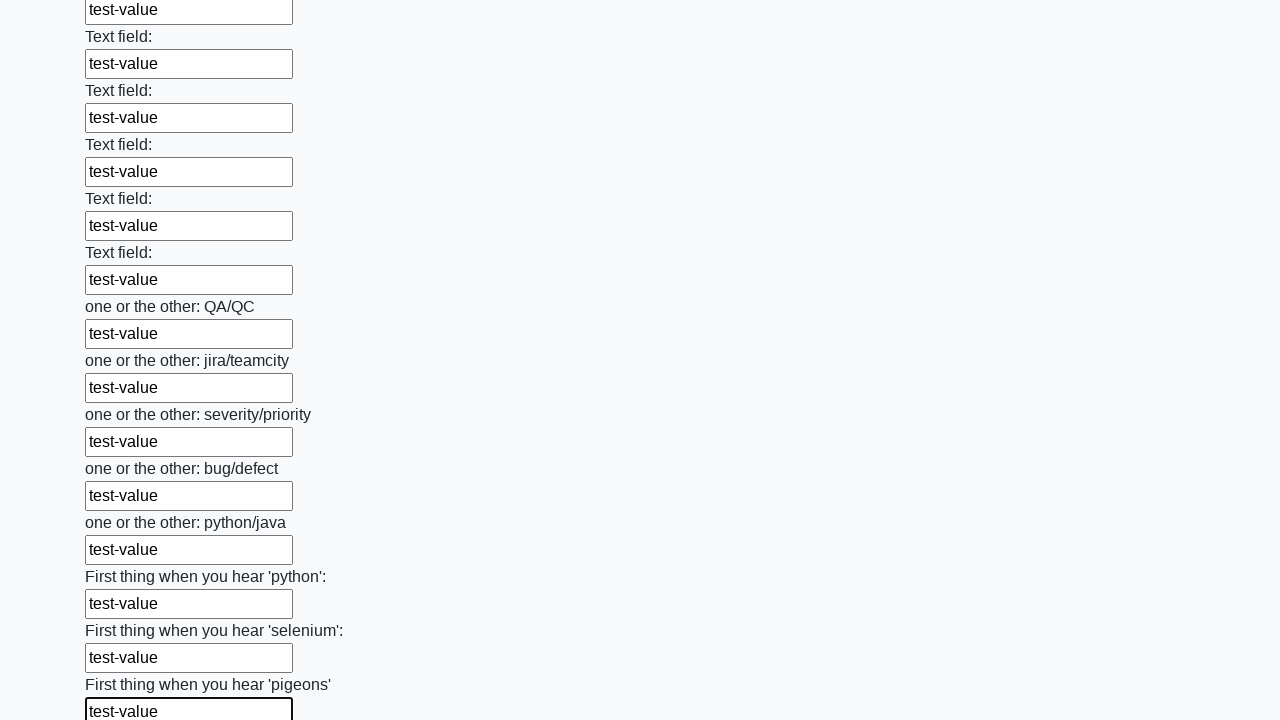

Filled text input field with 'test-value' on input[type='text'] >> nth=95
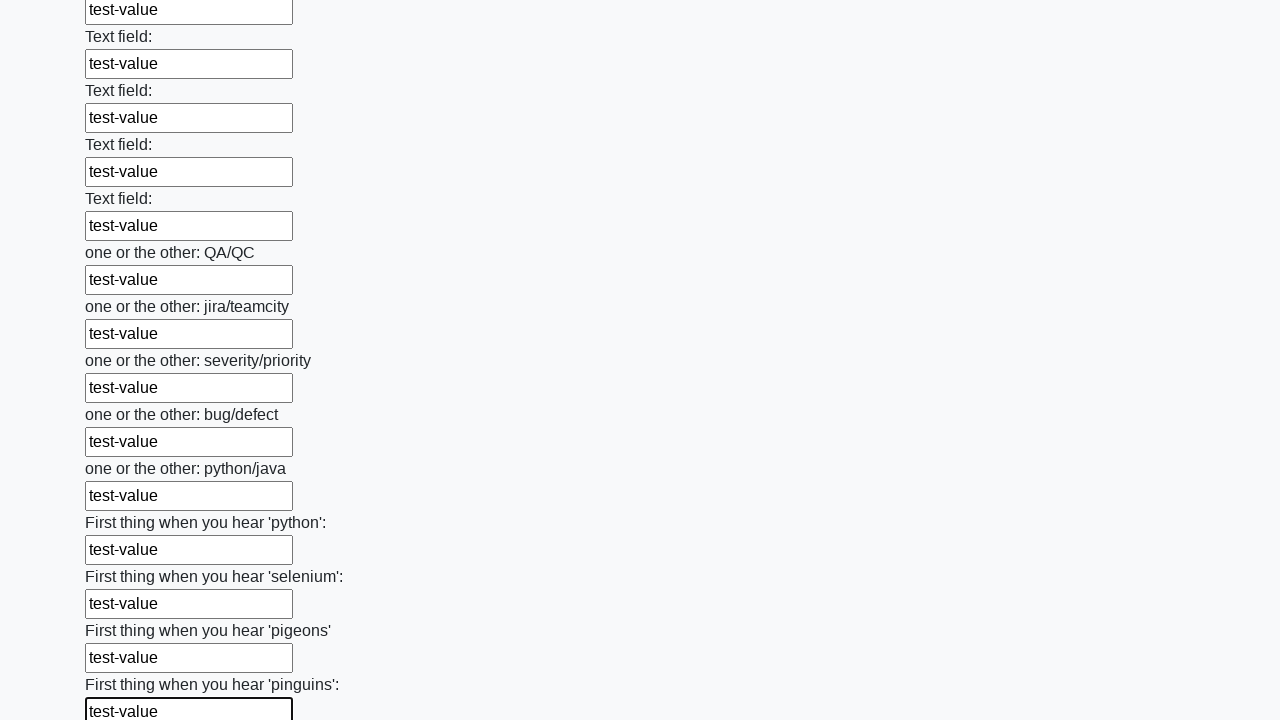

Filled text input field with 'test-value' on input[type='text'] >> nth=96
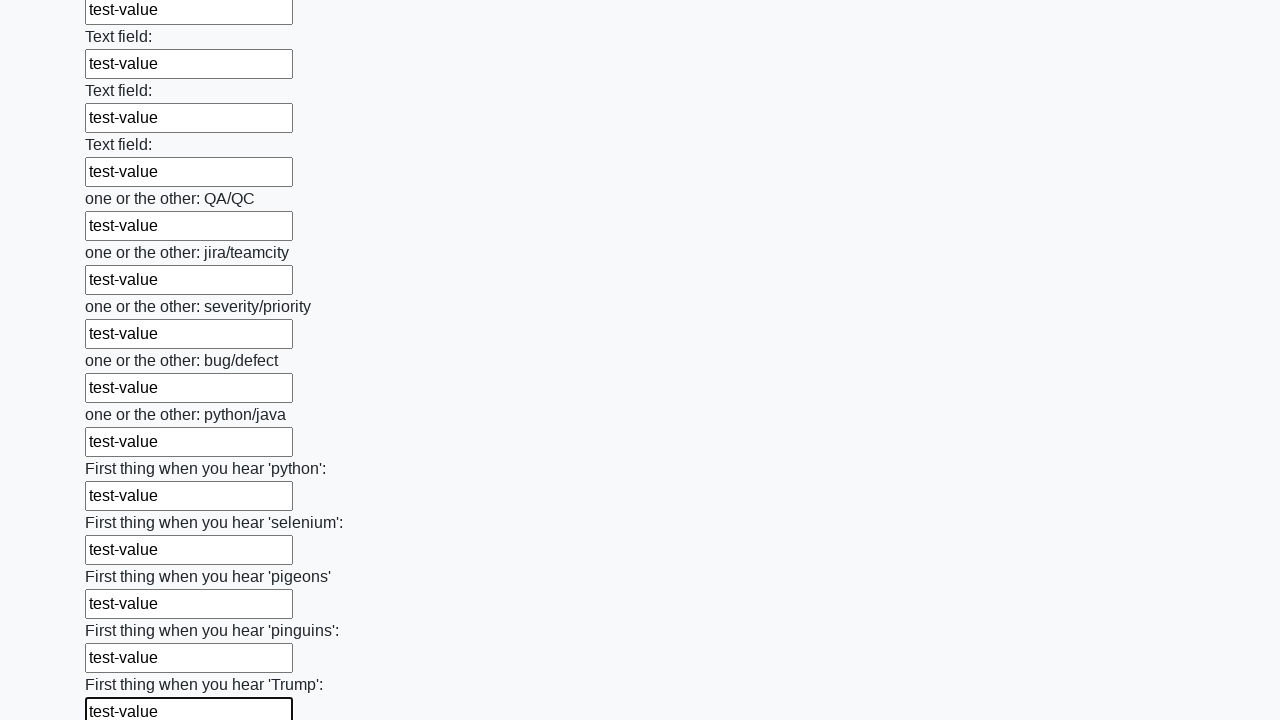

Filled text input field with 'test-value' on input[type='text'] >> nth=97
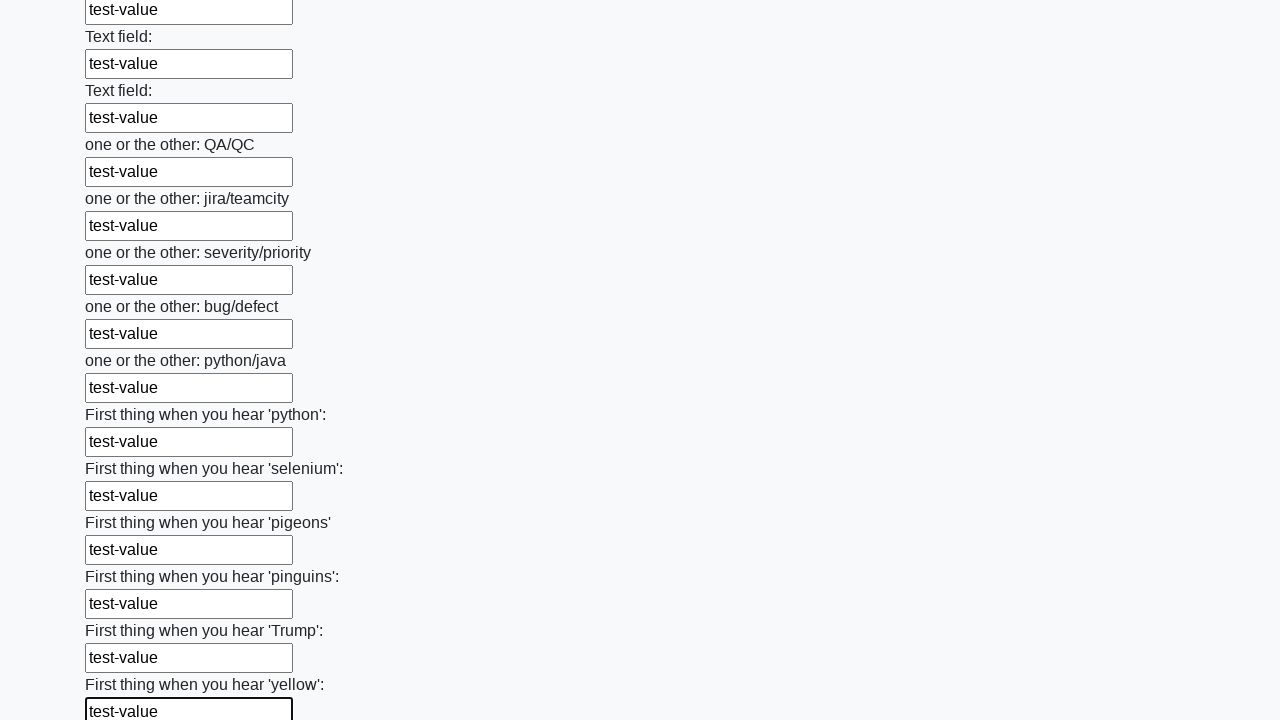

Filled text input field with 'test-value' on input[type='text'] >> nth=98
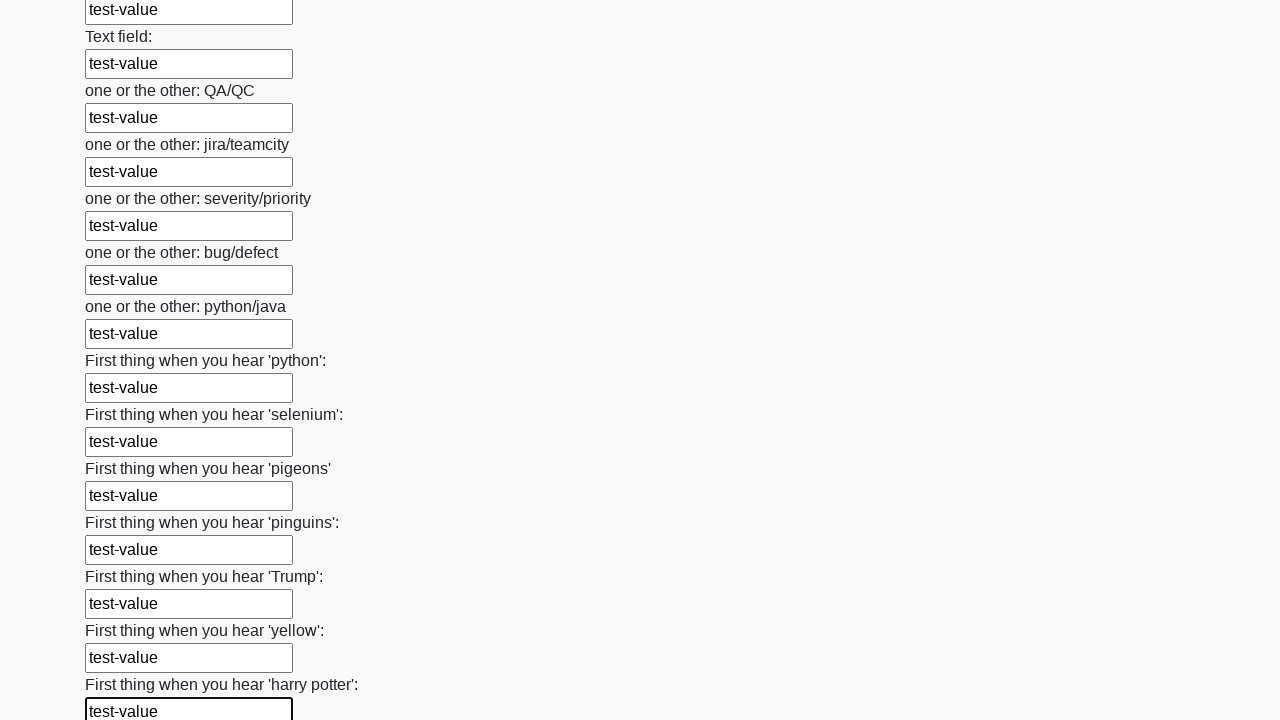

Filled text input field with 'test-value' on input[type='text'] >> nth=99
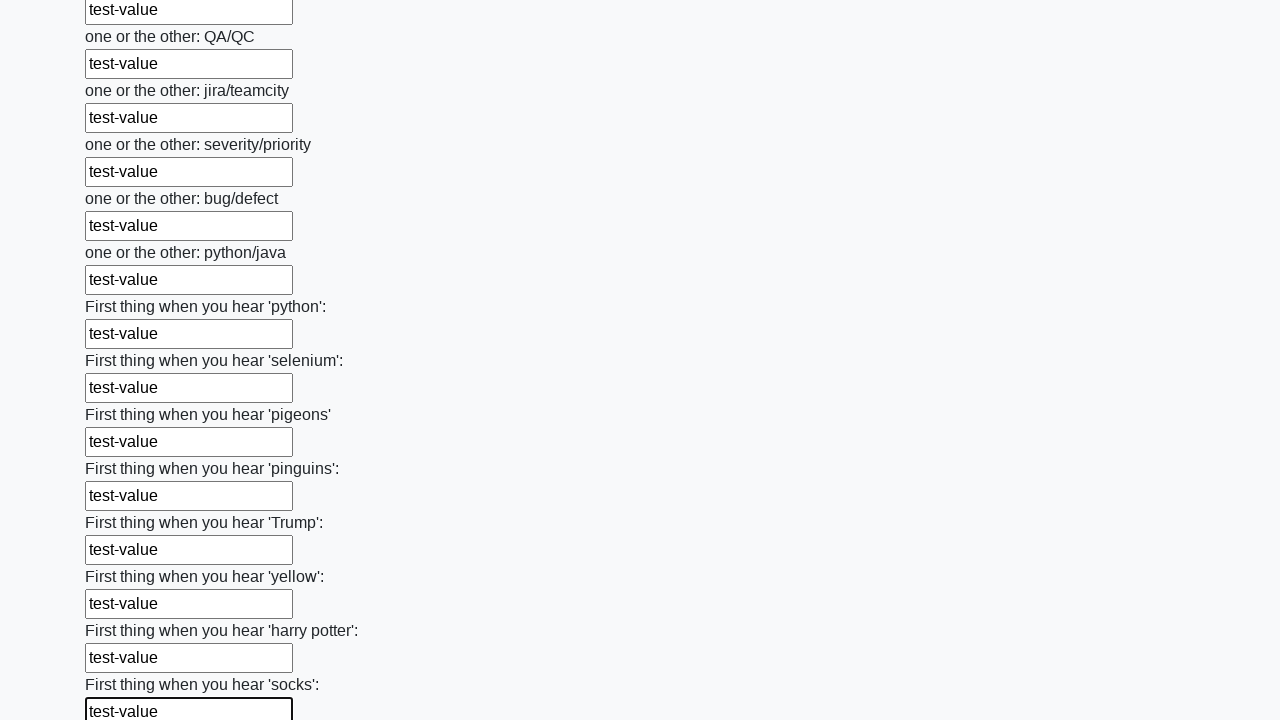

Clicked submit button to submit the form at (123, 611) on button[type='submit']
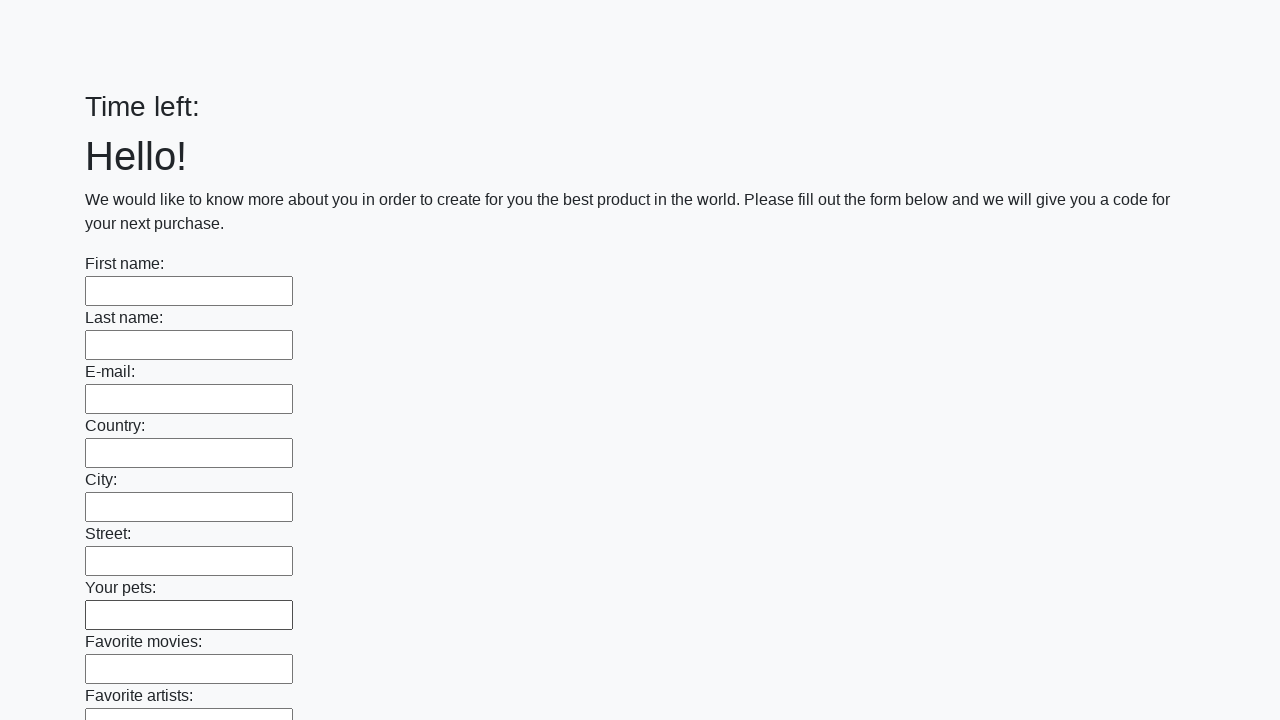

Set up alert dialog handler to accept alerts
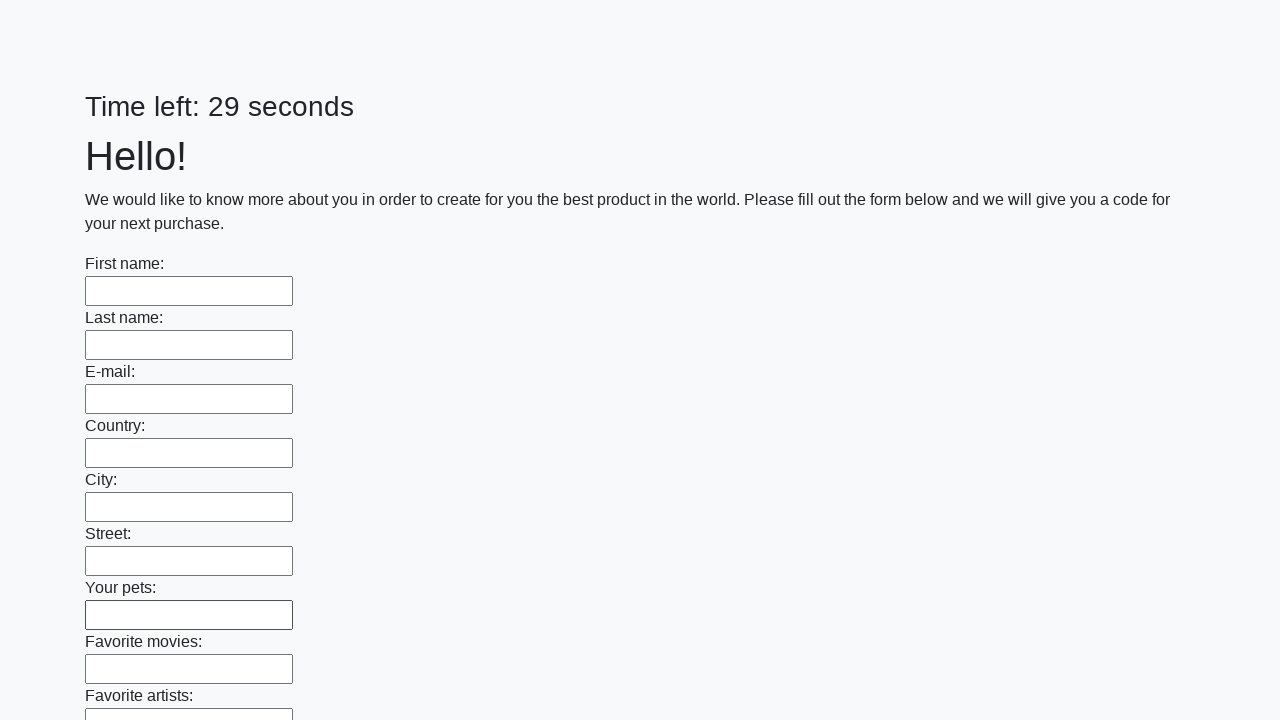

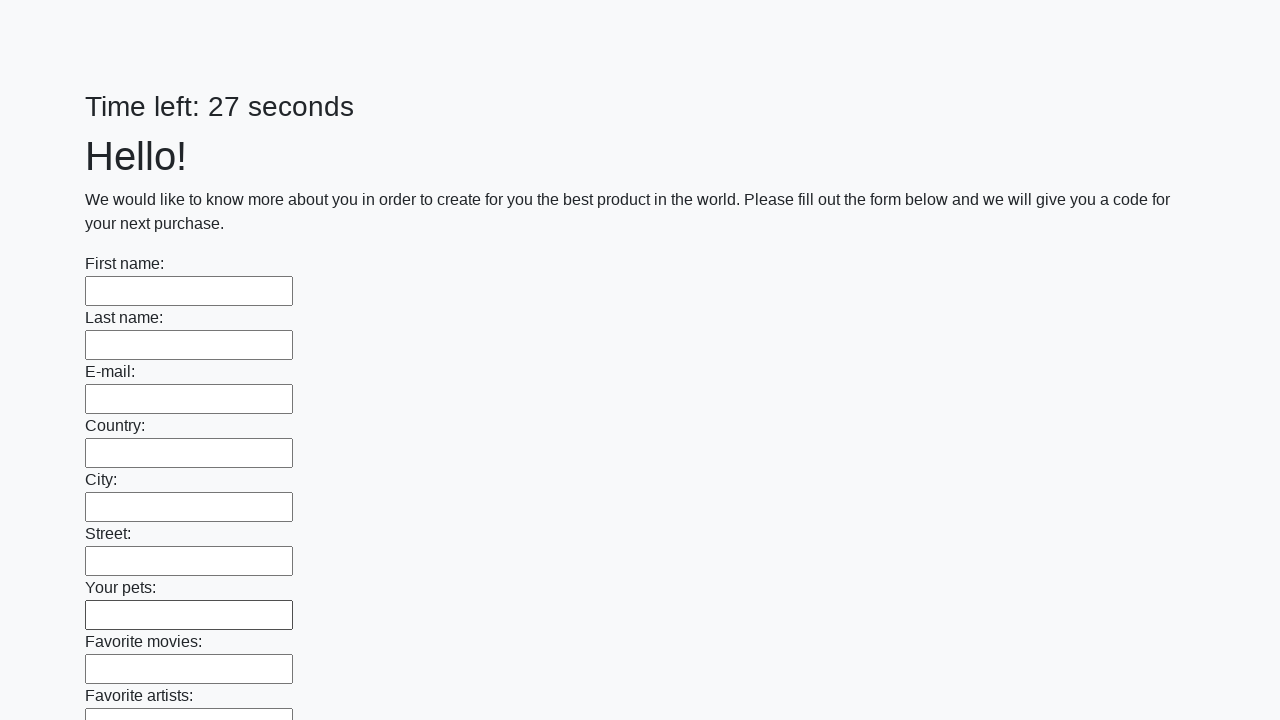